Tests filling out a large form by entering the same text into all input fields and then clicking the submit button.

Starting URL: http://suninjuly.github.io/huge_form.html

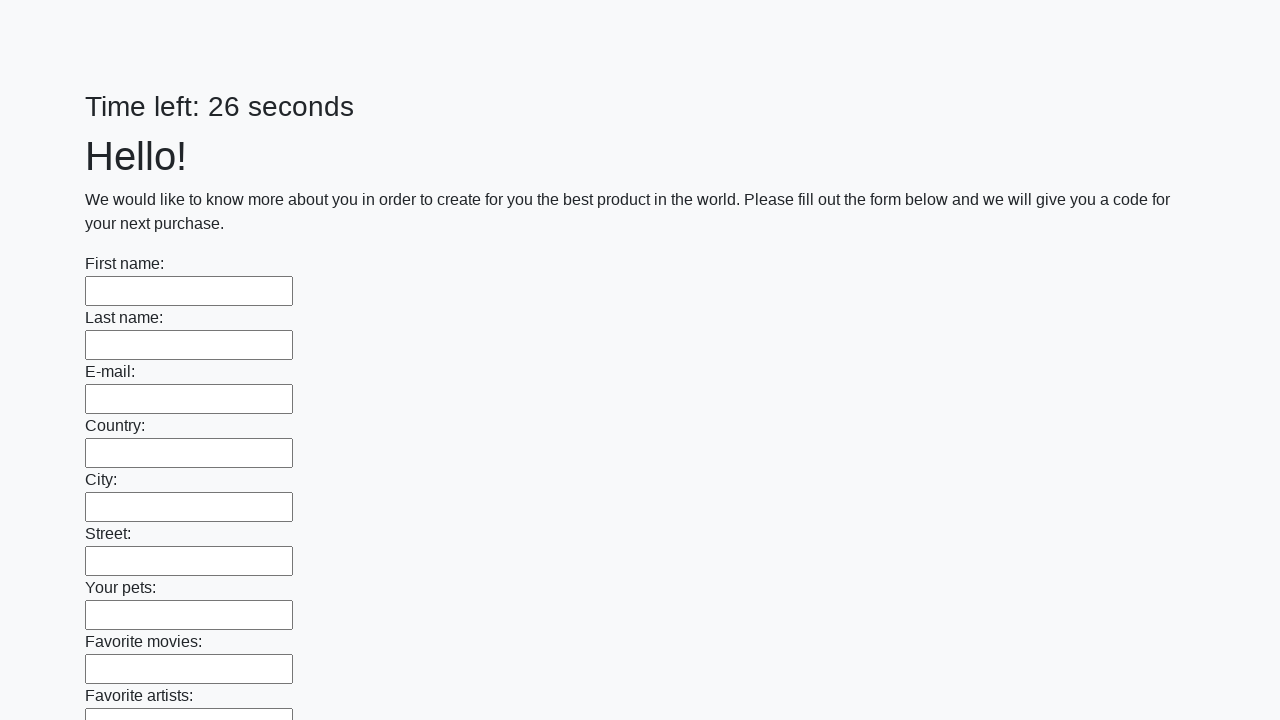

Navigated to huge form test page
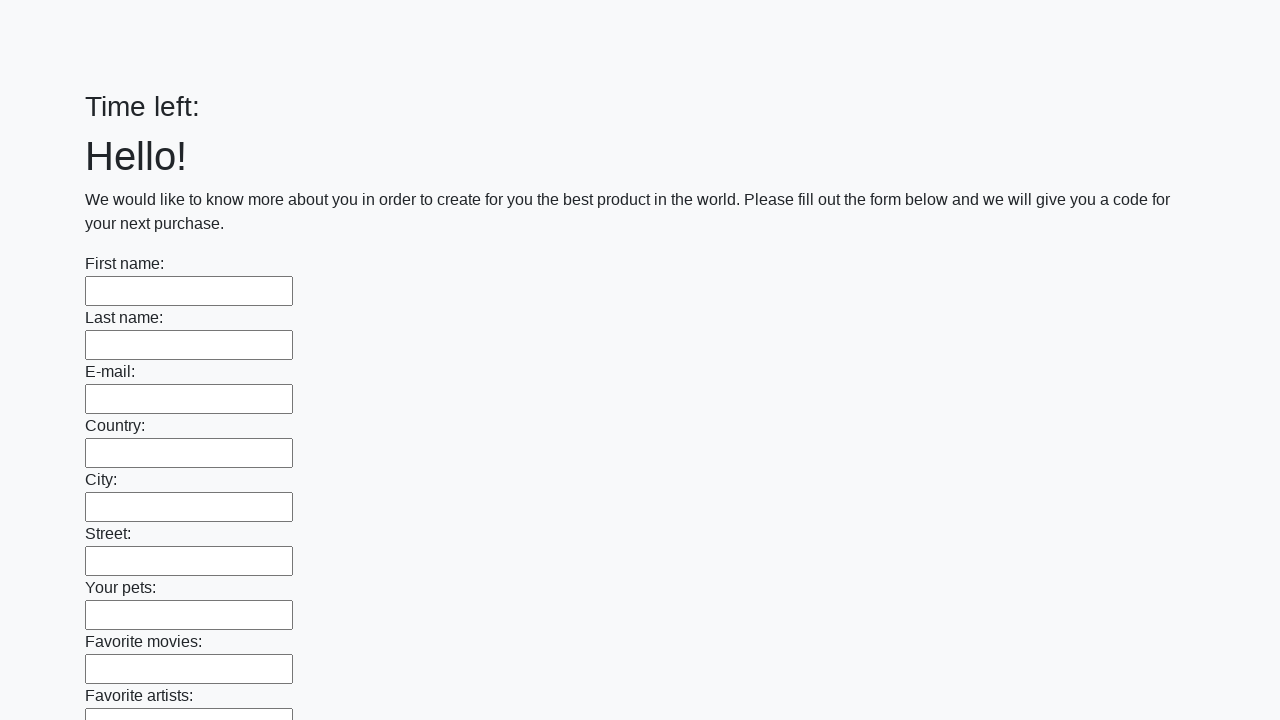

Located all input fields on the form
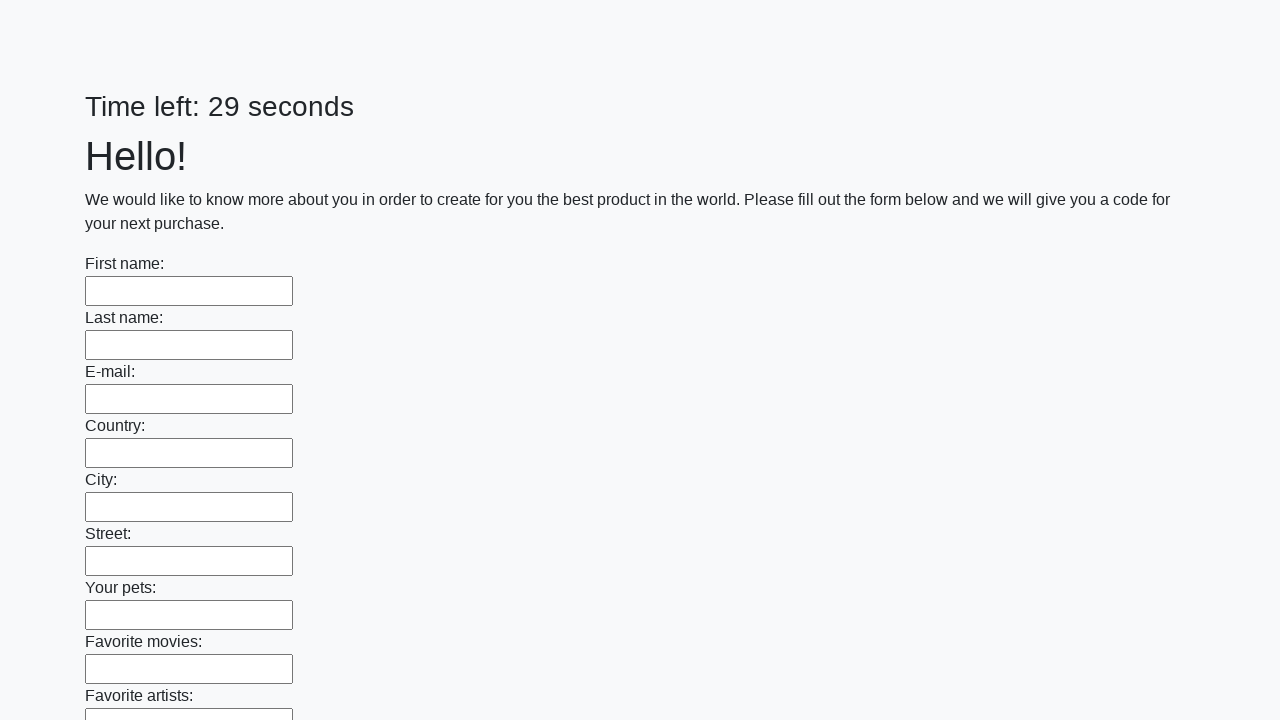

Filled input field with 'Мой ответ' on input >> nth=0
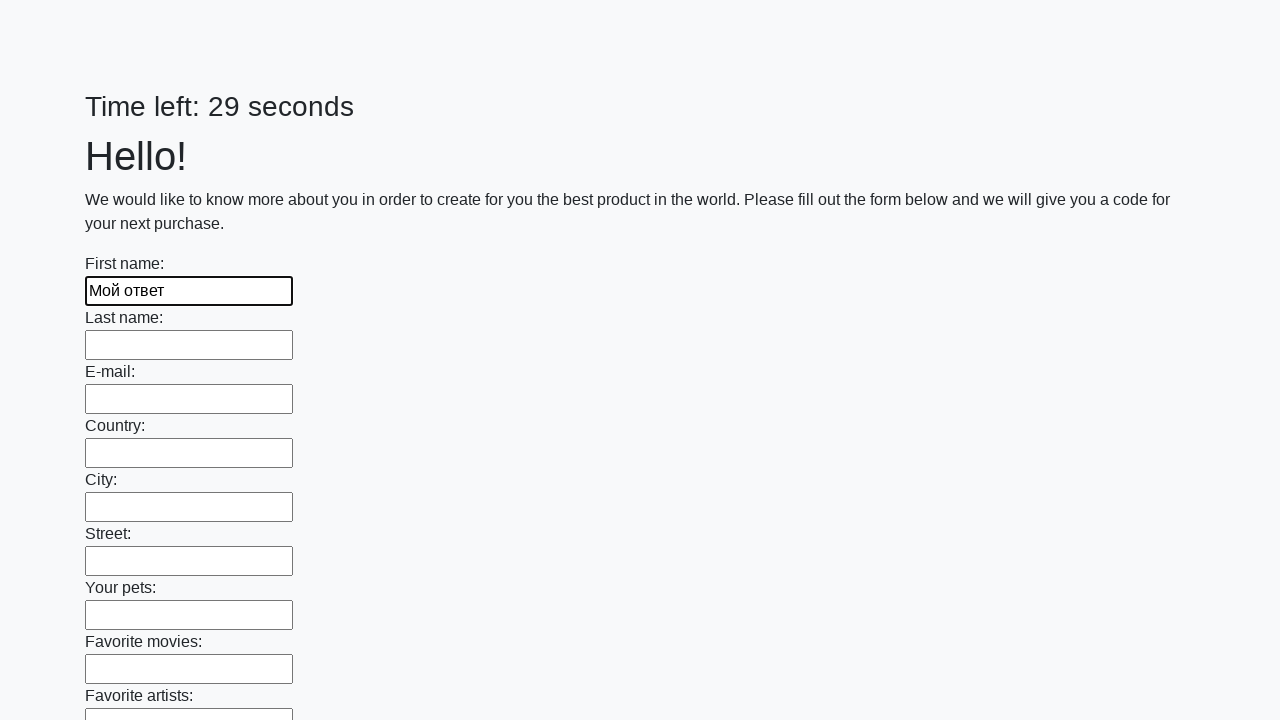

Filled input field with 'Мой ответ' on input >> nth=1
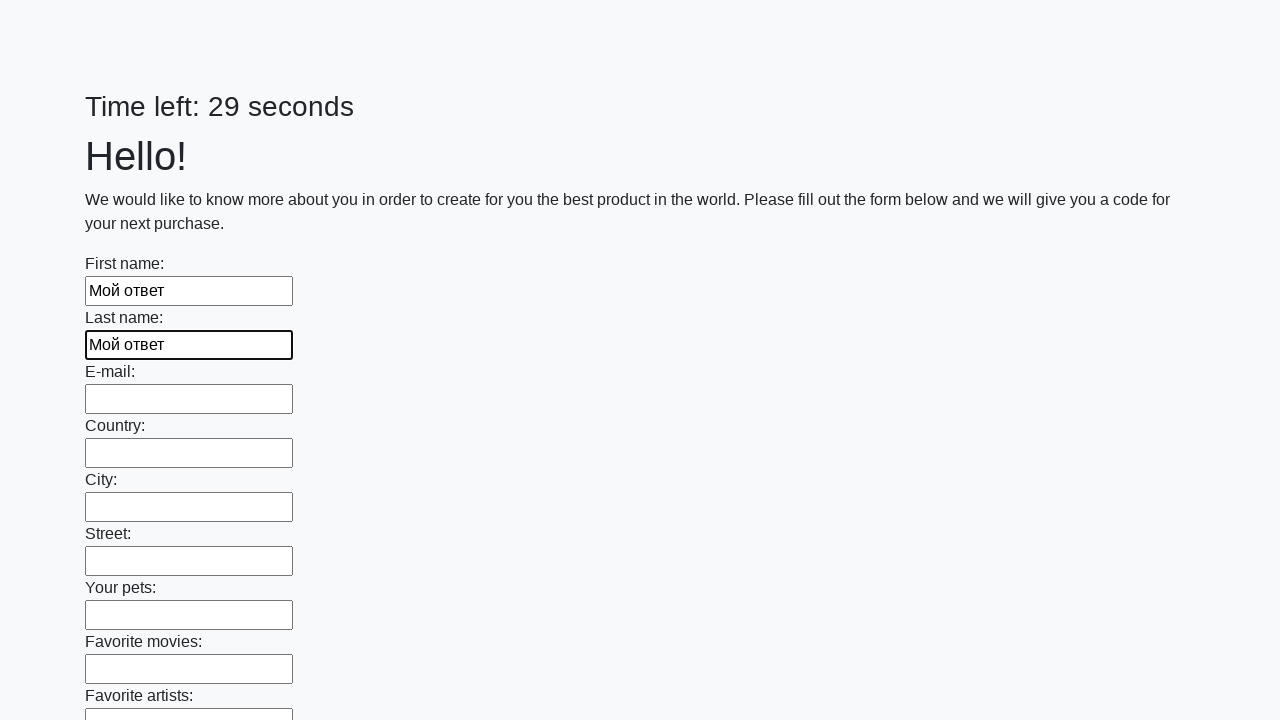

Filled input field with 'Мой ответ' on input >> nth=2
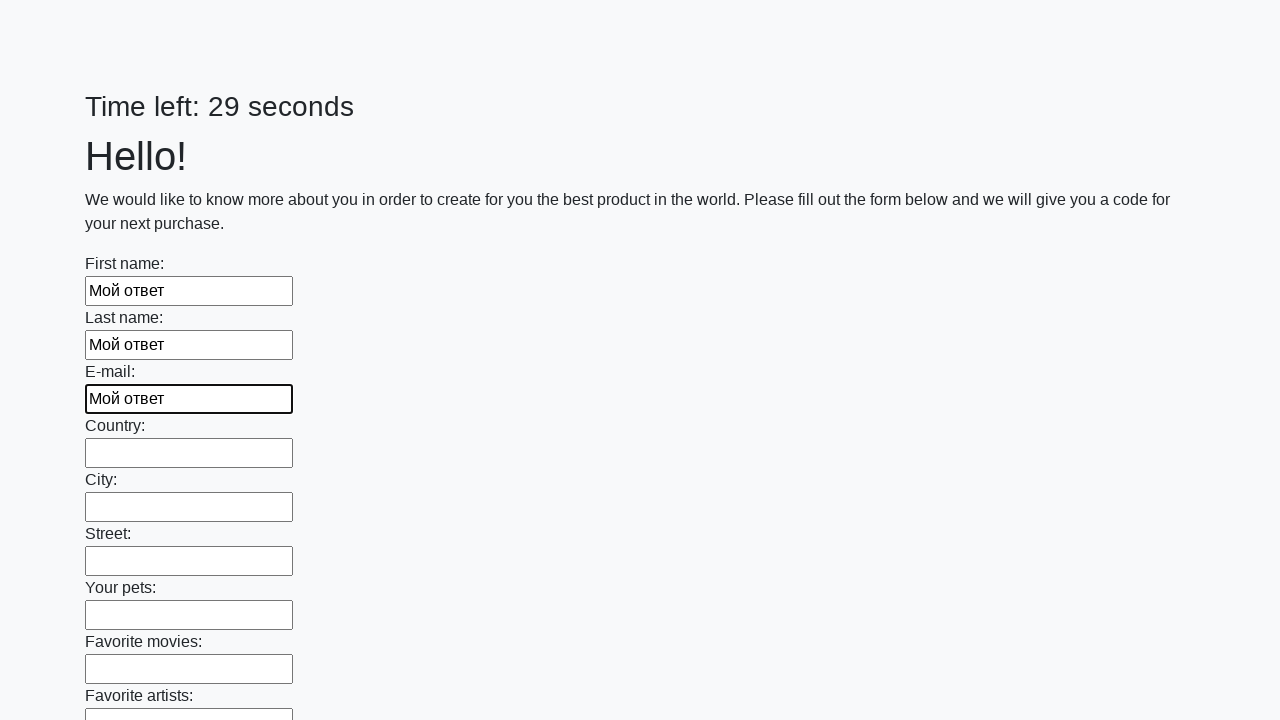

Filled input field with 'Мой ответ' on input >> nth=3
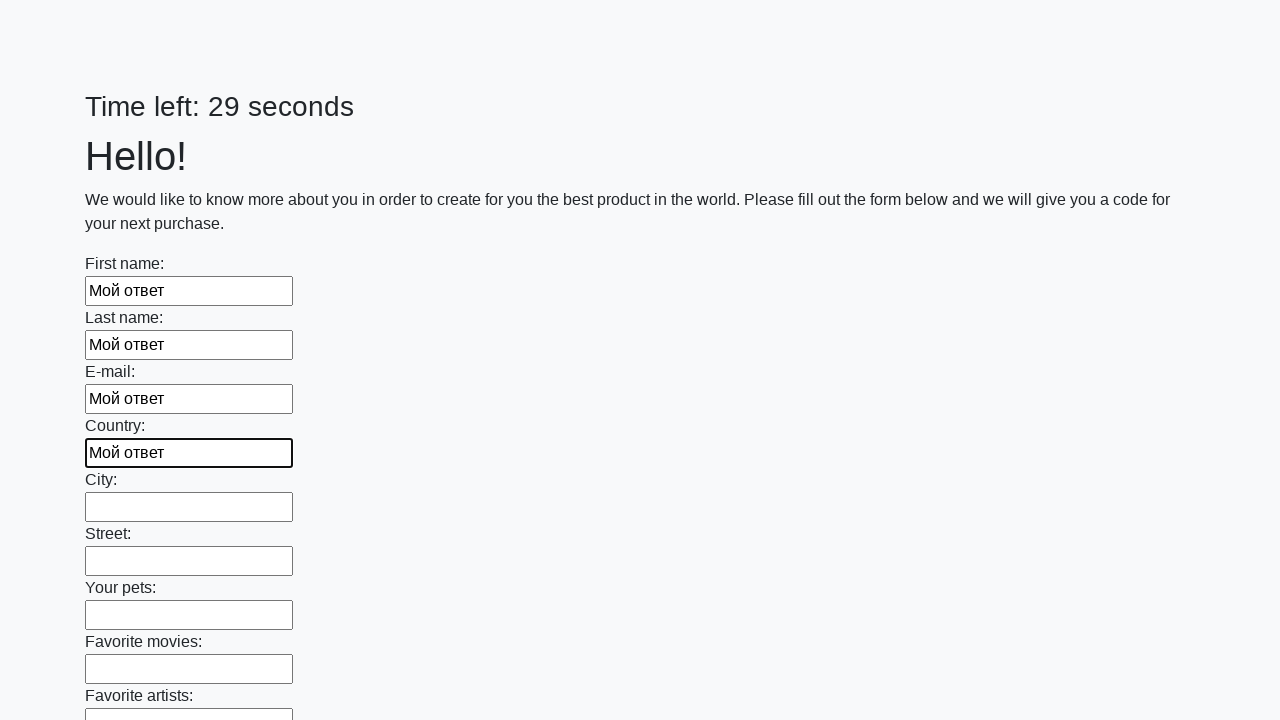

Filled input field with 'Мой ответ' on input >> nth=4
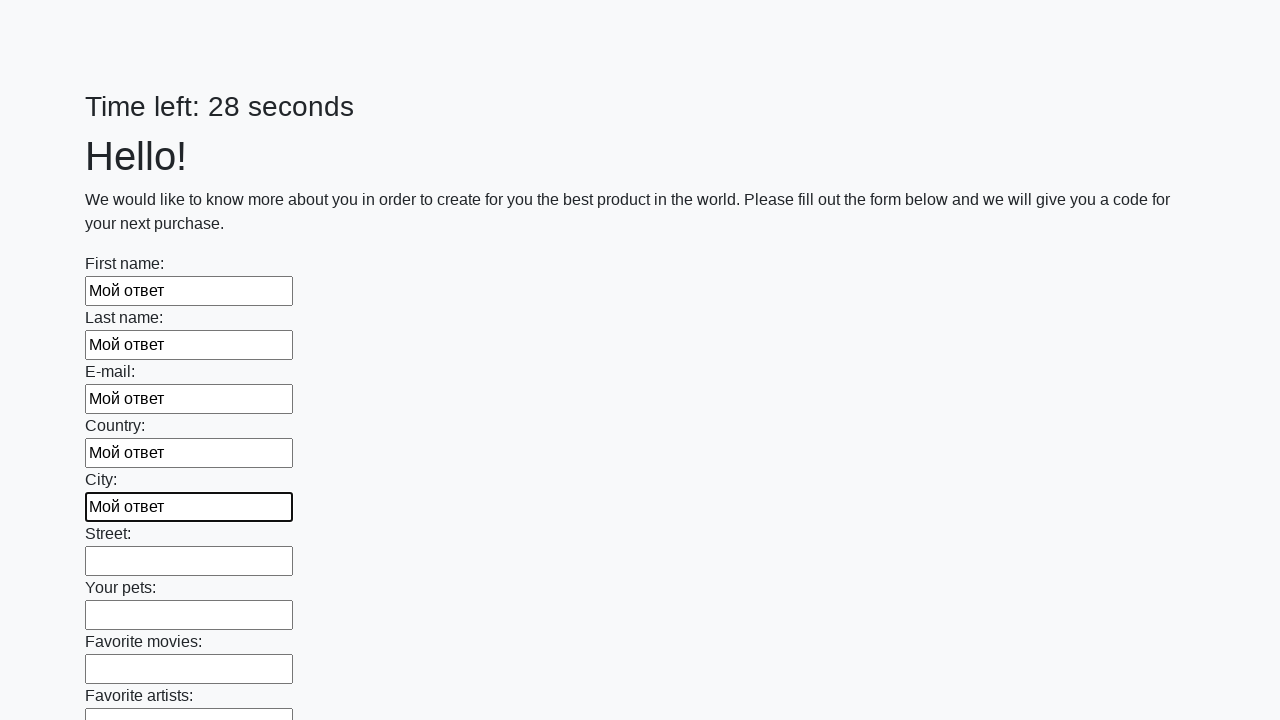

Filled input field with 'Мой ответ' on input >> nth=5
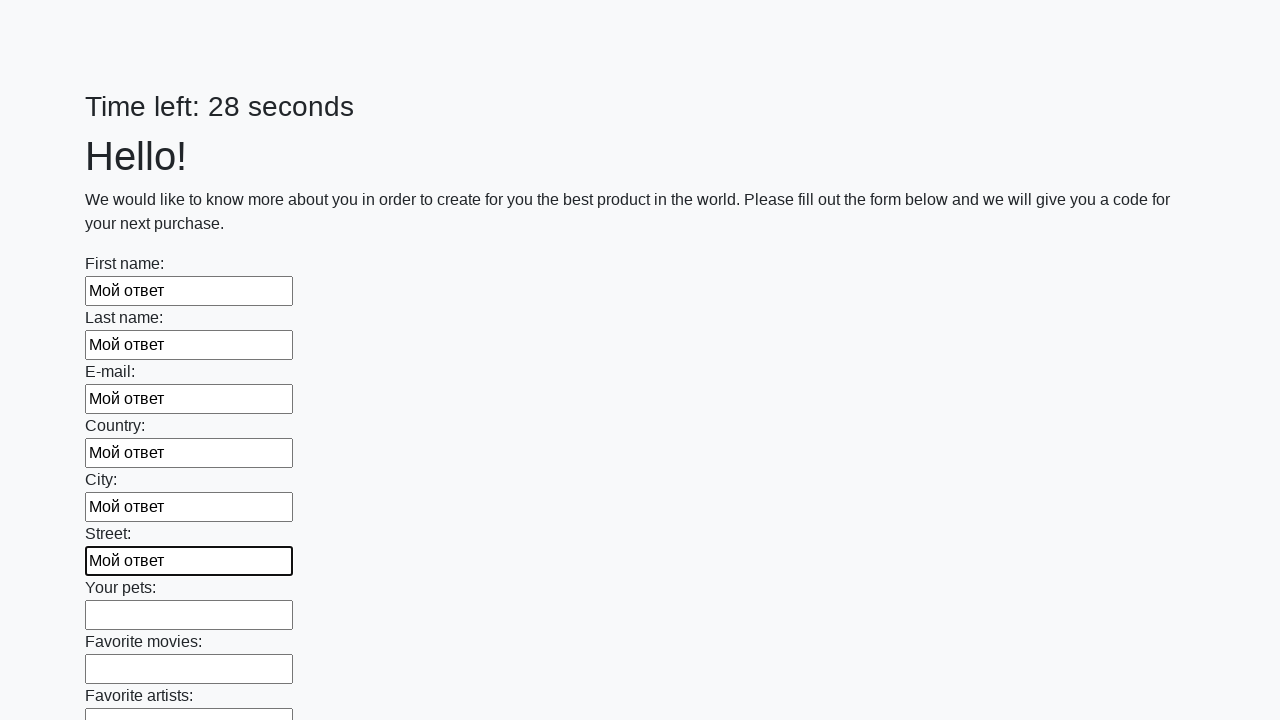

Filled input field with 'Мой ответ' on input >> nth=6
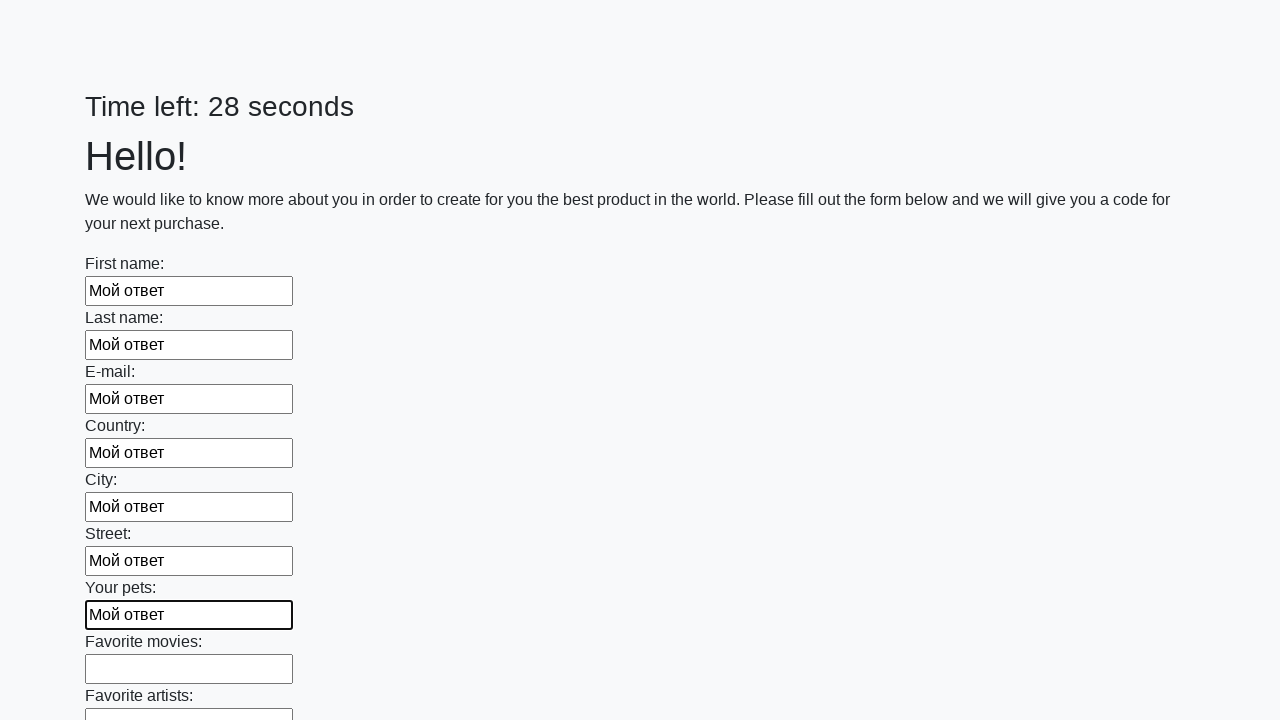

Filled input field with 'Мой ответ' on input >> nth=7
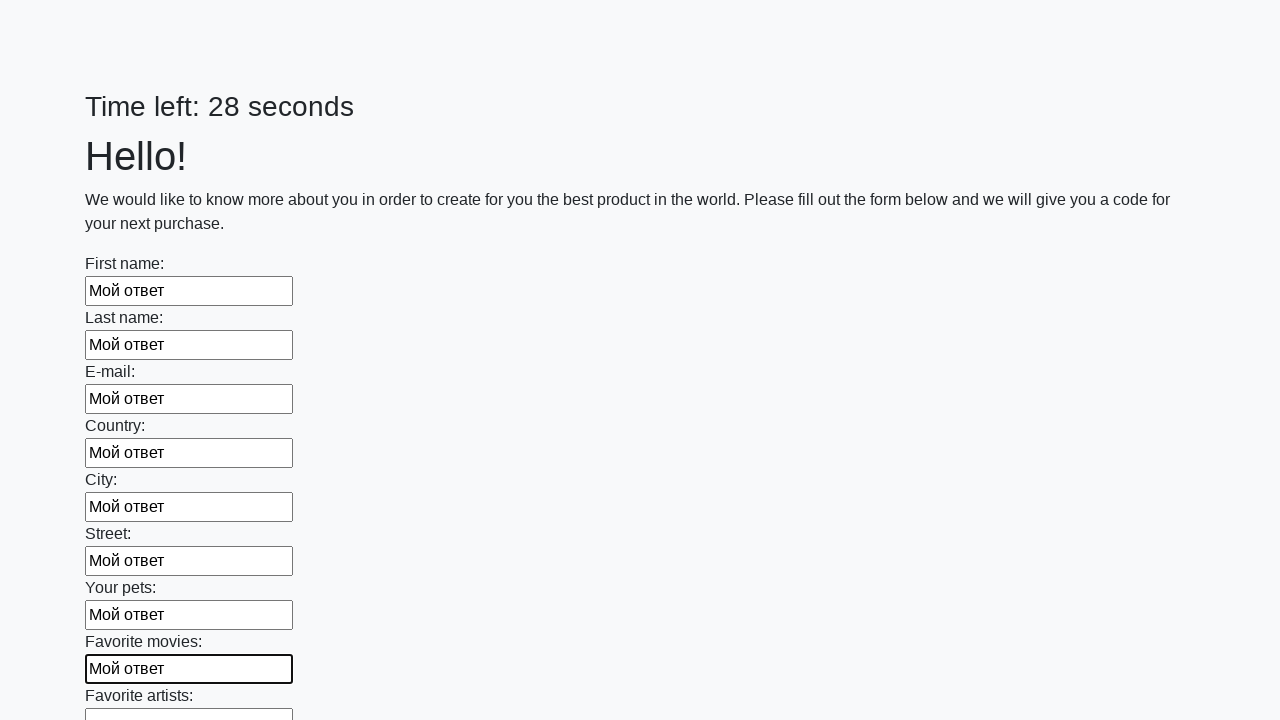

Filled input field with 'Мой ответ' on input >> nth=8
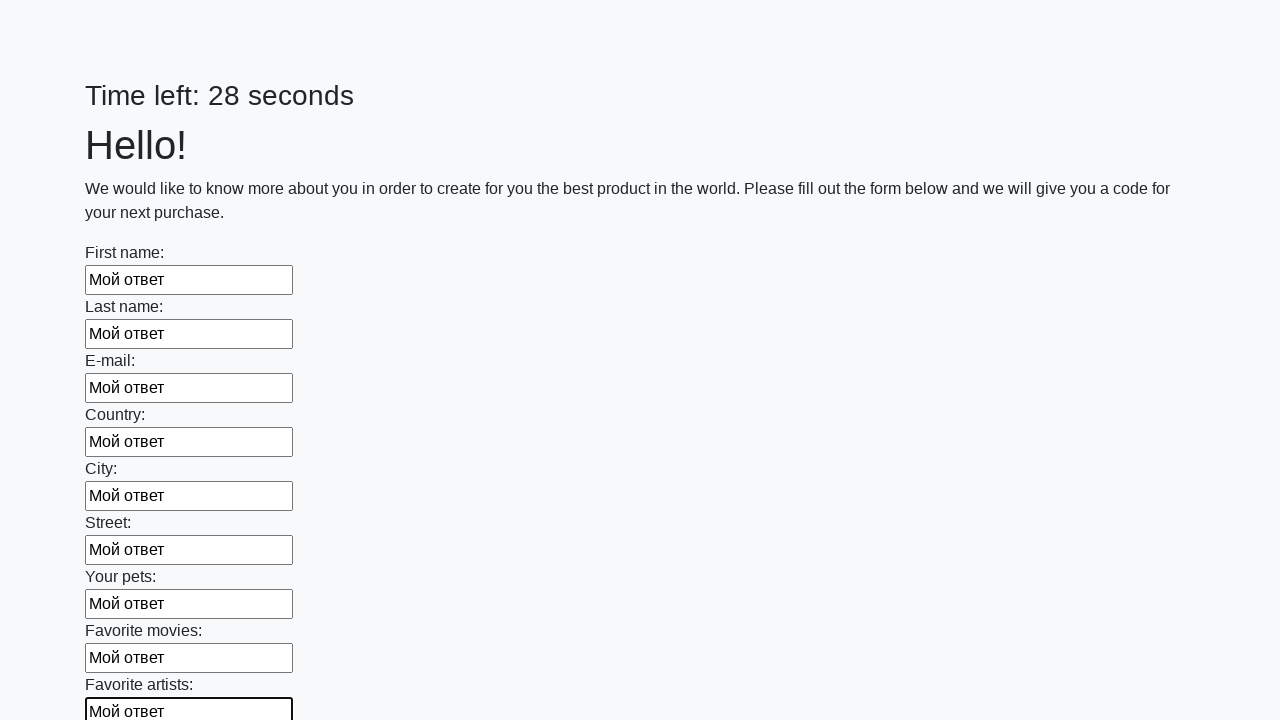

Filled input field with 'Мой ответ' on input >> nth=9
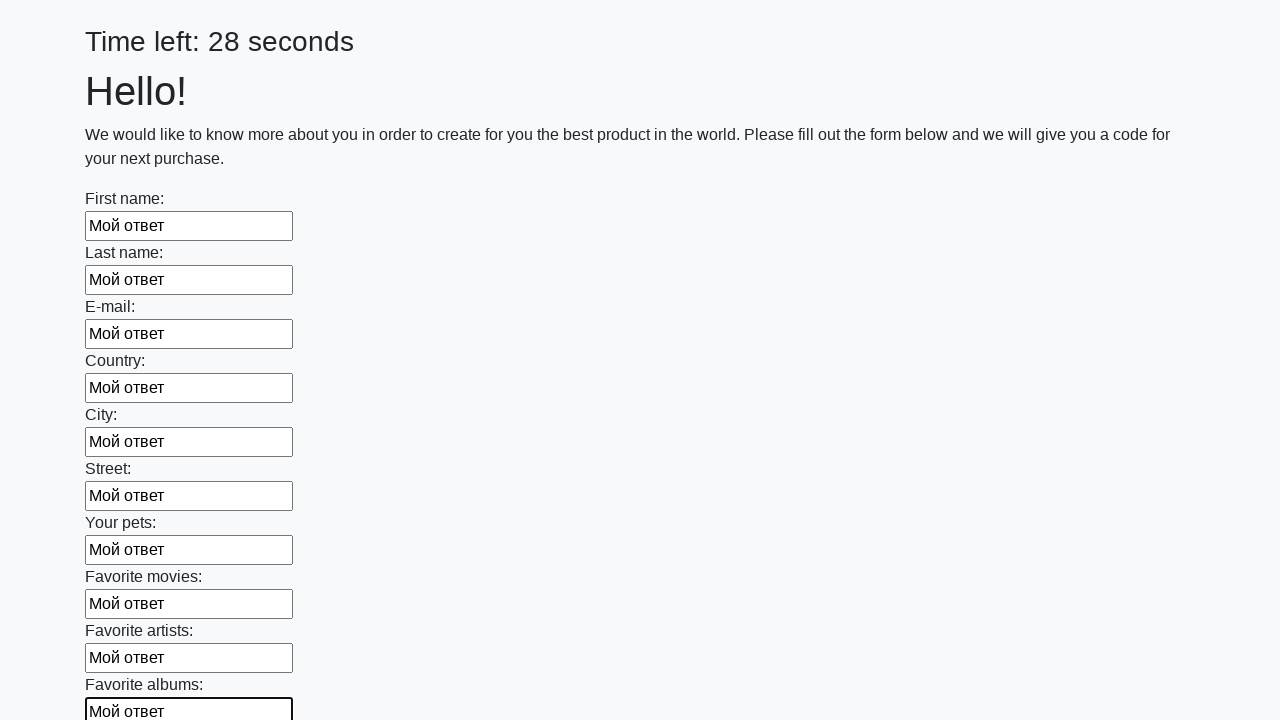

Filled input field with 'Мой ответ' on input >> nth=10
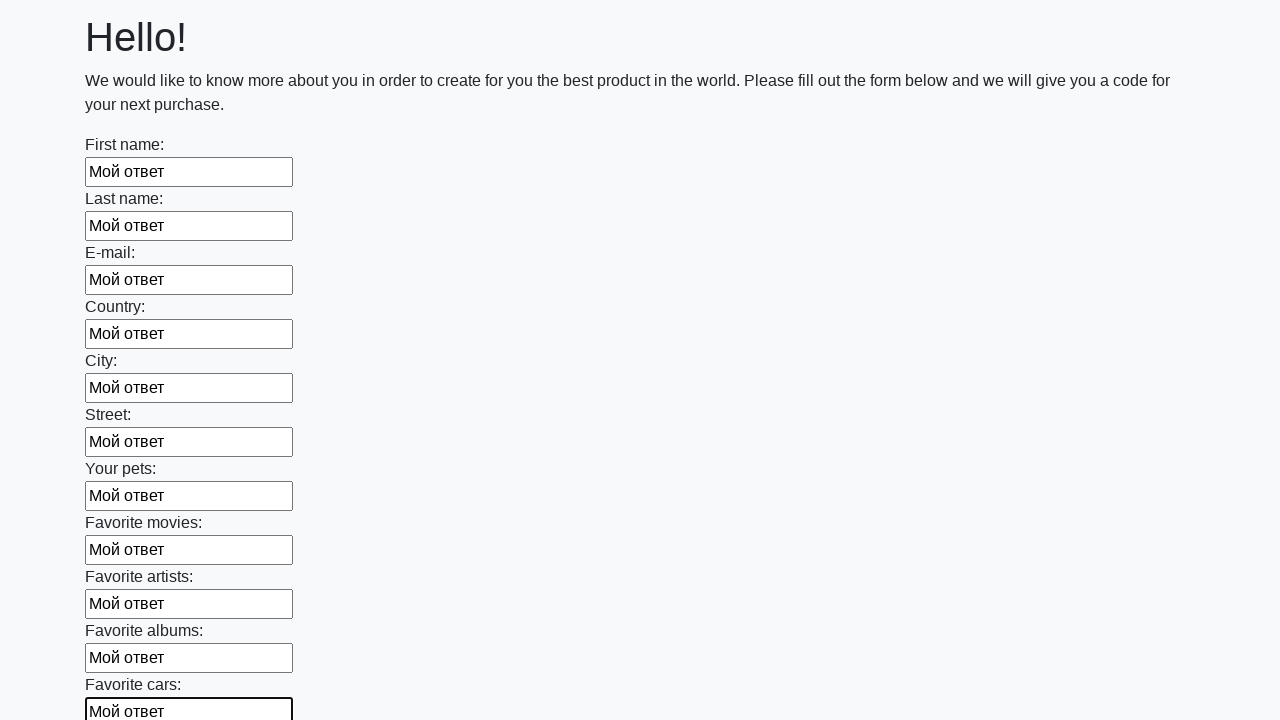

Filled input field with 'Мой ответ' on input >> nth=11
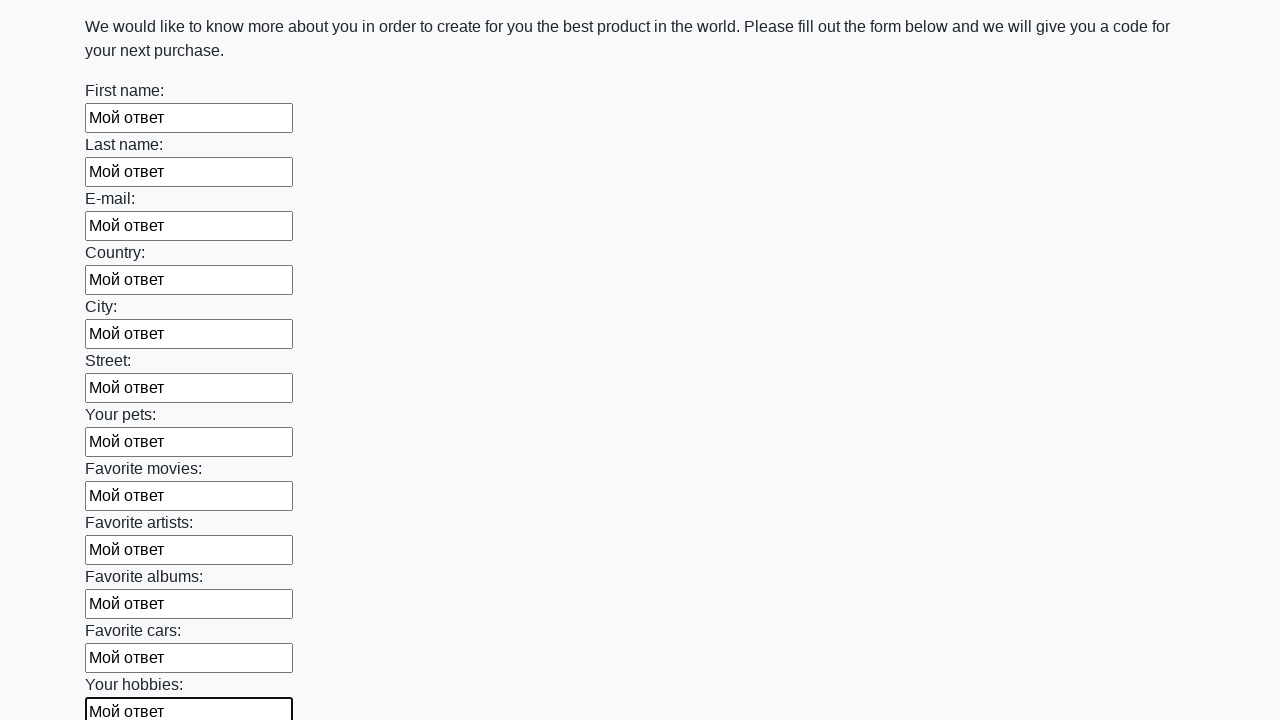

Filled input field with 'Мой ответ' on input >> nth=12
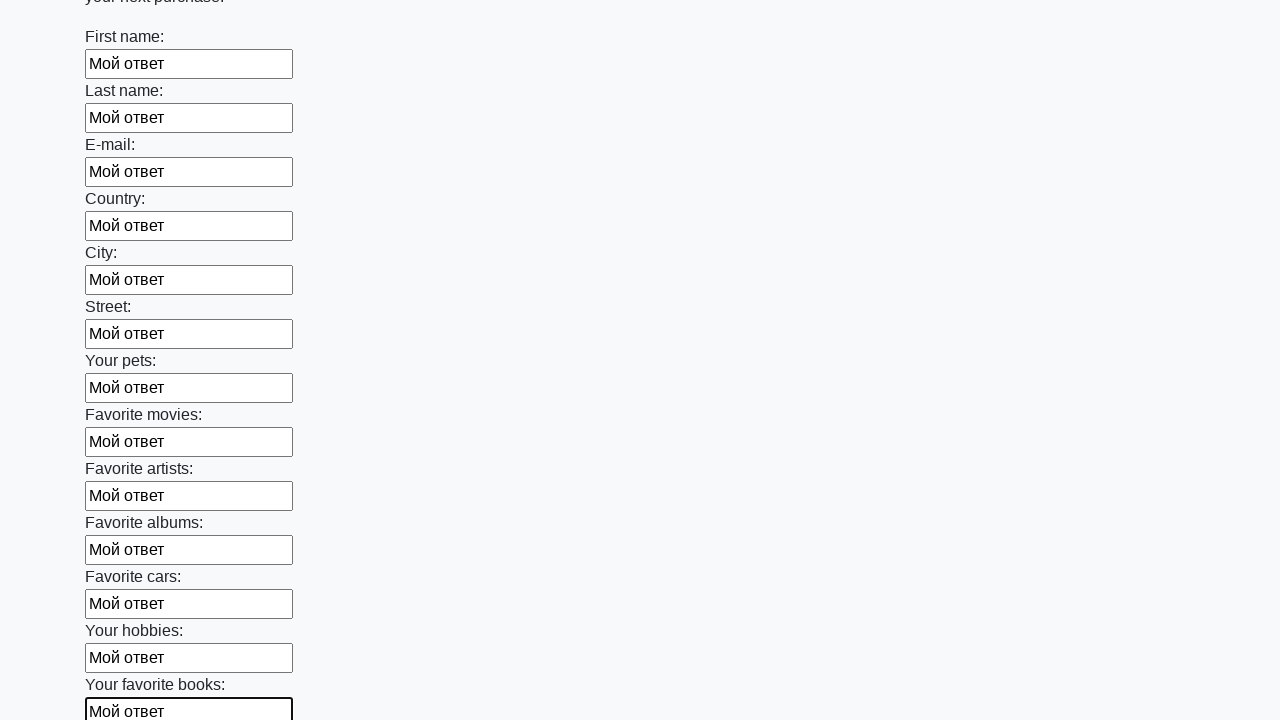

Filled input field with 'Мой ответ' on input >> nth=13
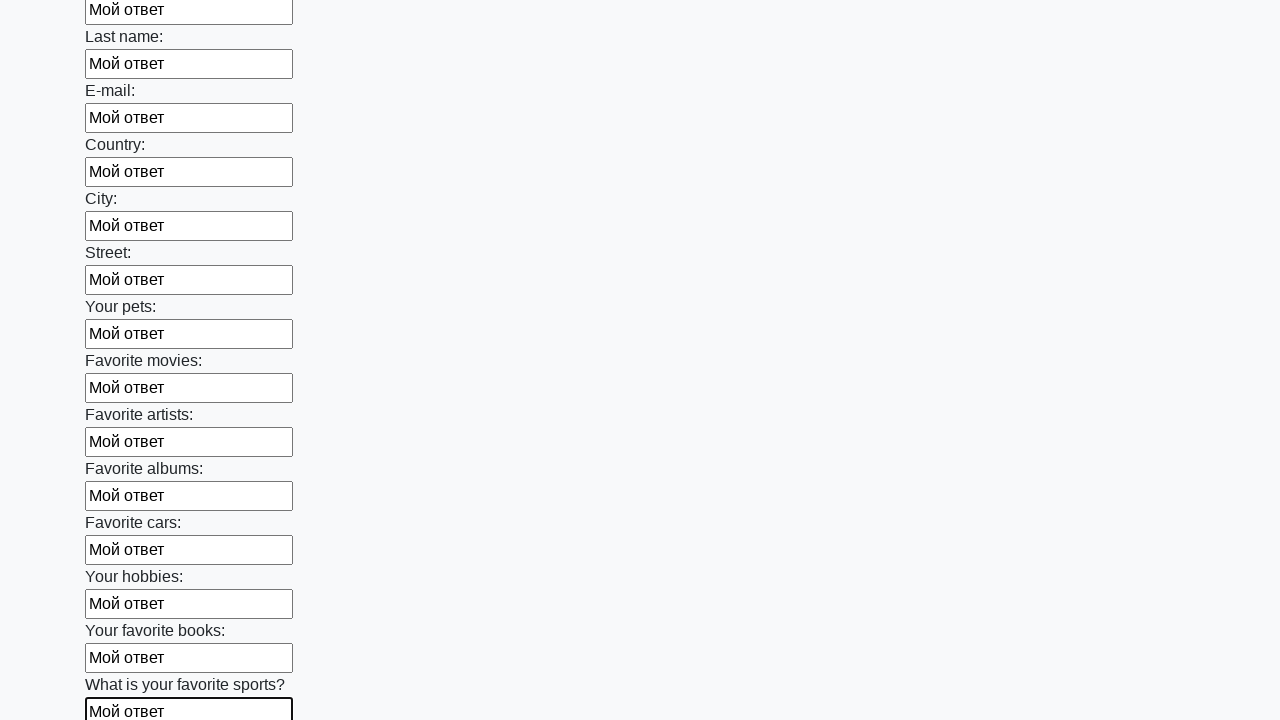

Filled input field with 'Мой ответ' on input >> nth=14
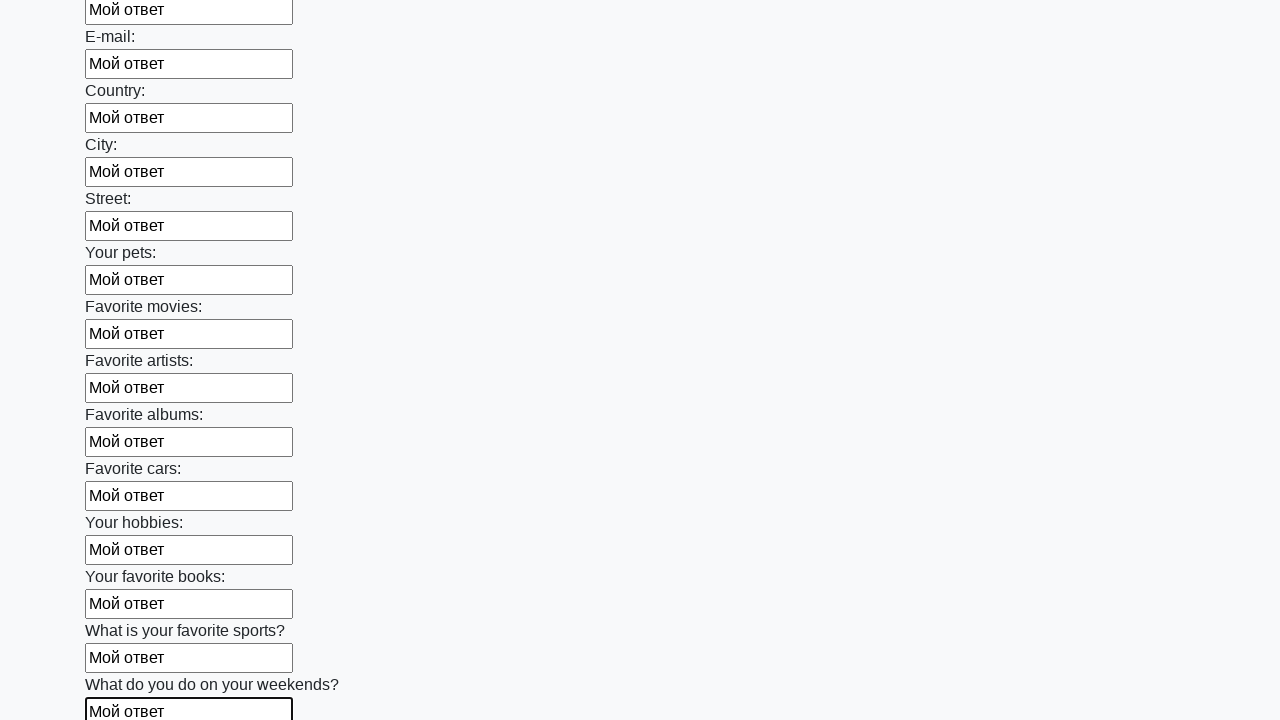

Filled input field with 'Мой ответ' on input >> nth=15
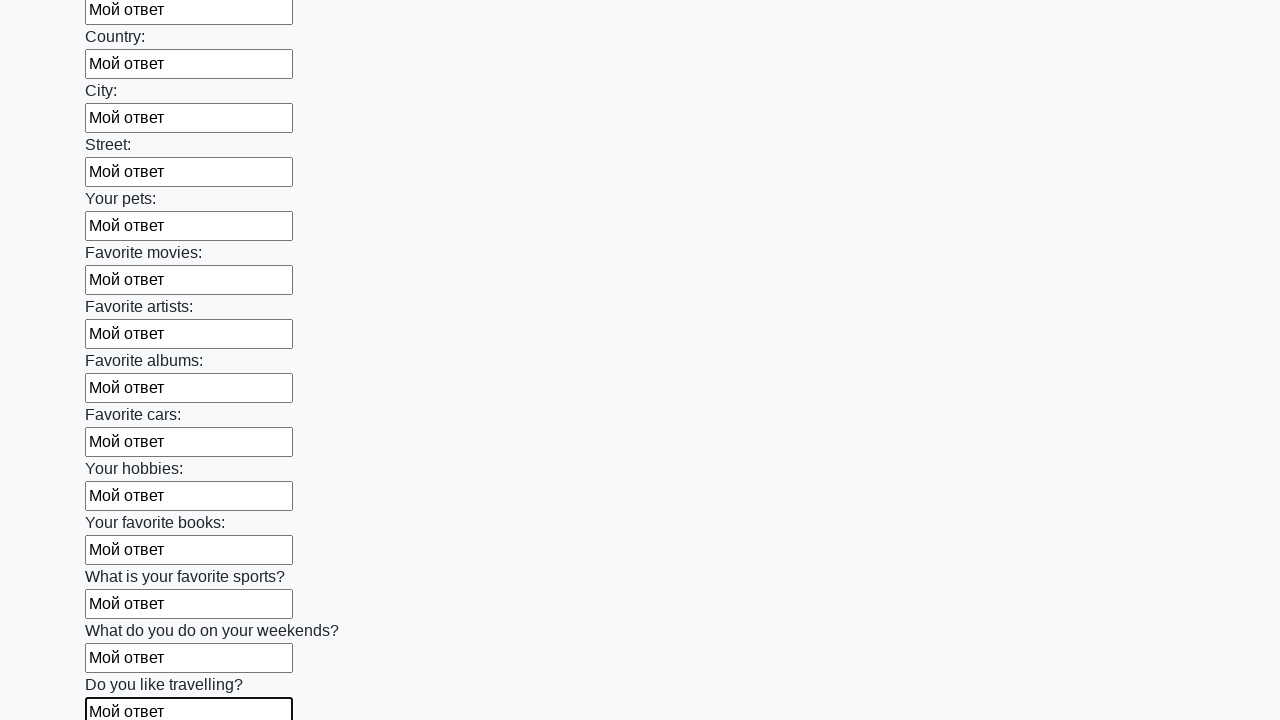

Filled input field with 'Мой ответ' on input >> nth=16
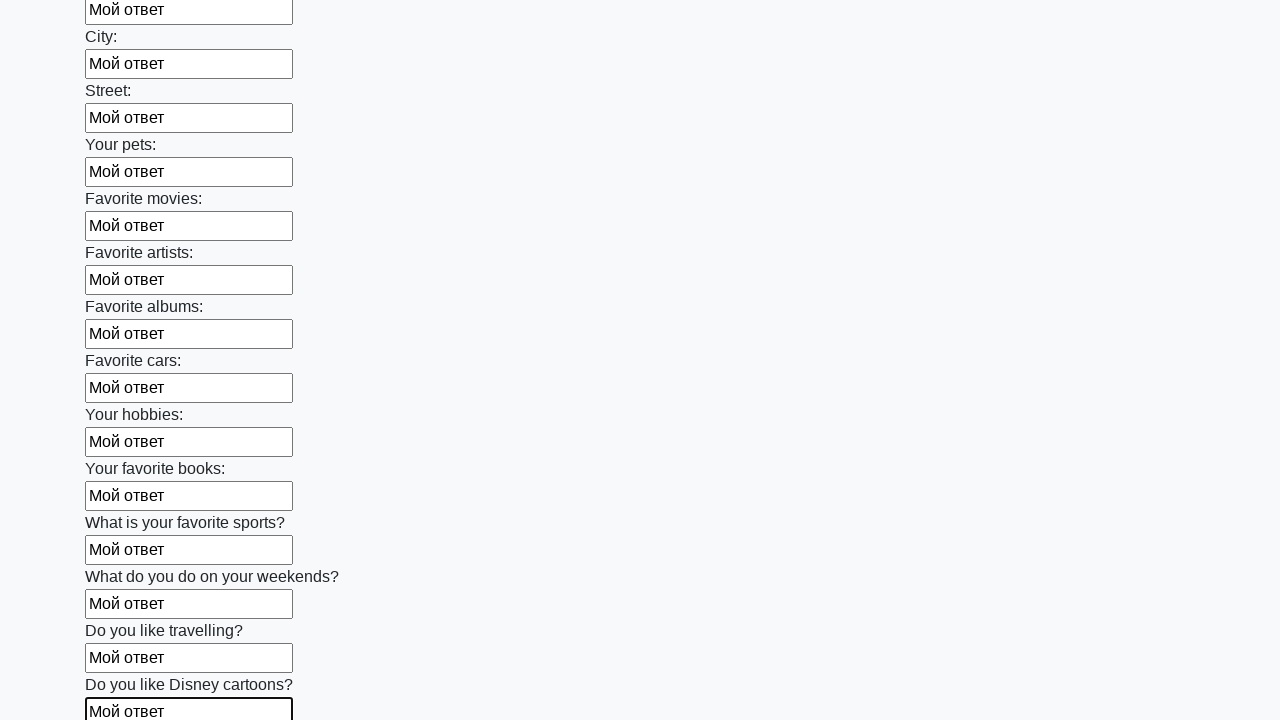

Filled input field with 'Мой ответ' on input >> nth=17
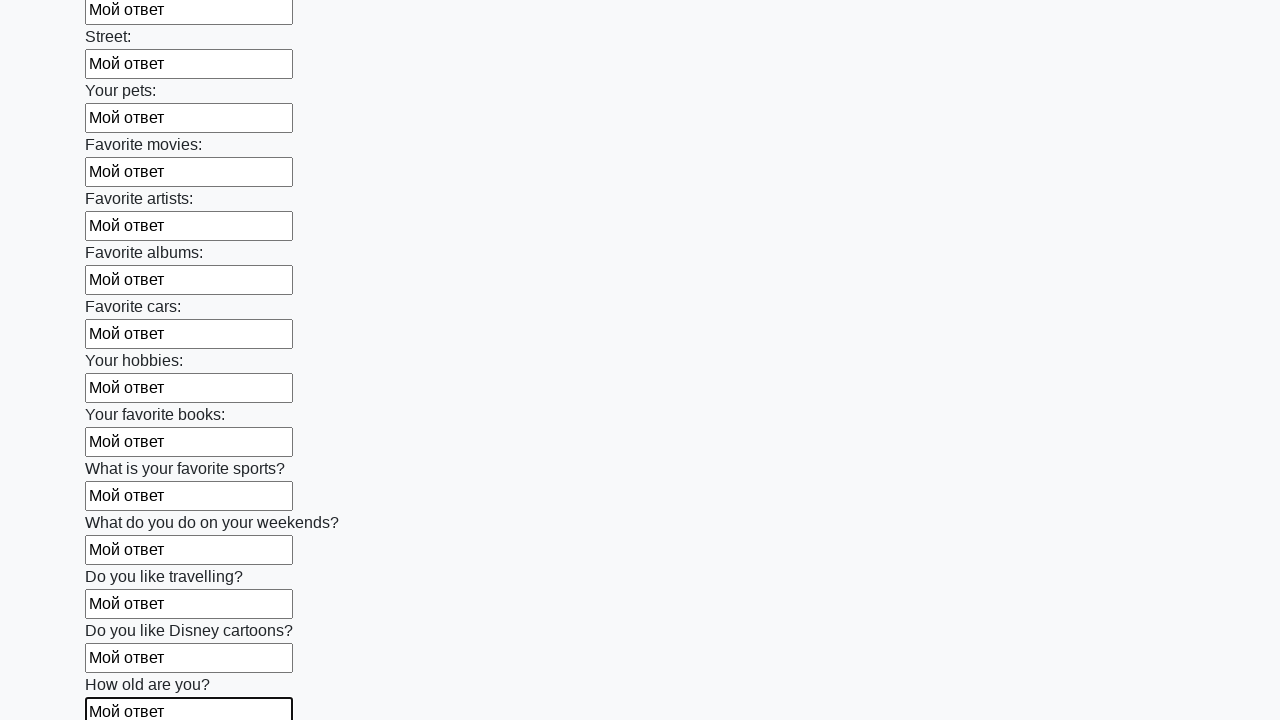

Filled input field with 'Мой ответ' on input >> nth=18
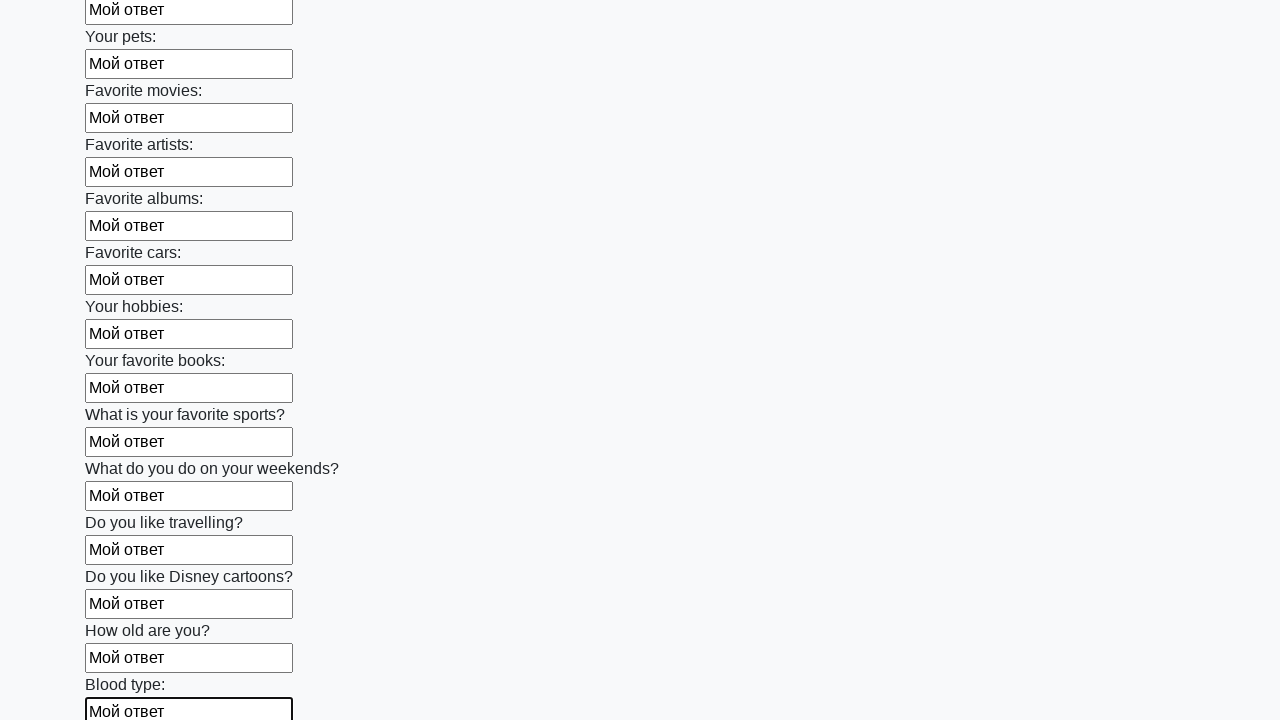

Filled input field with 'Мой ответ' on input >> nth=19
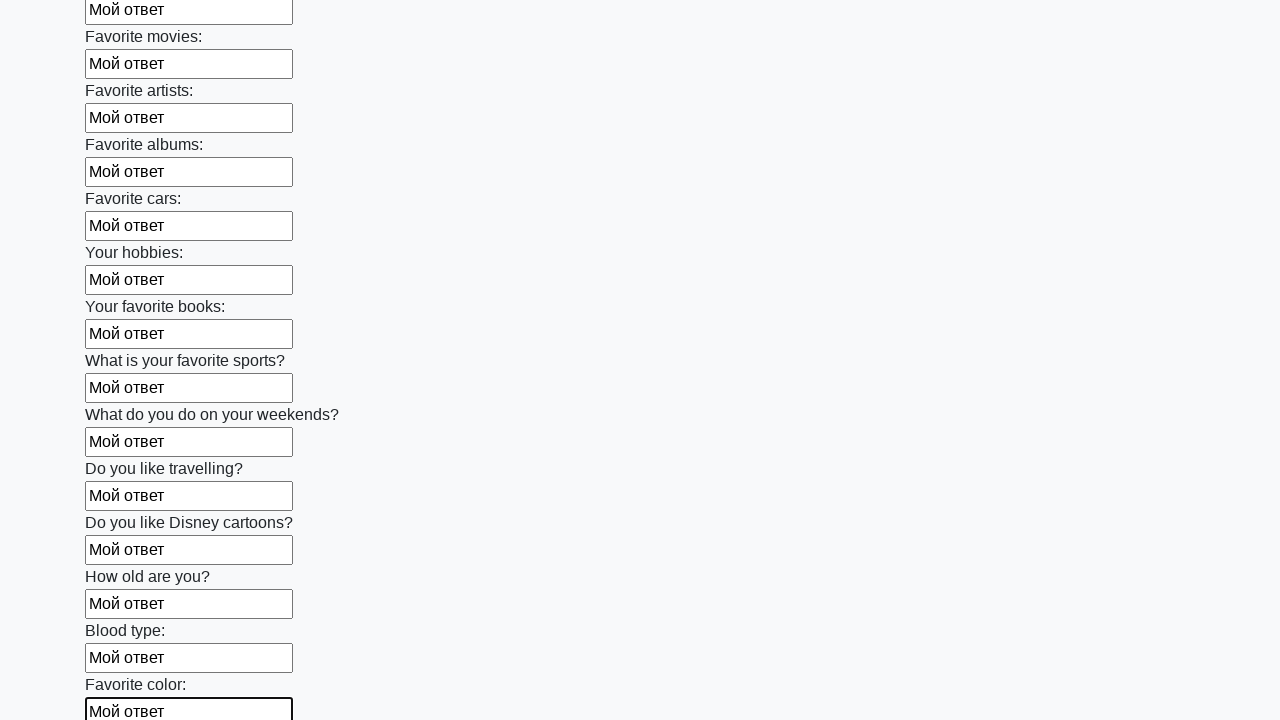

Filled input field with 'Мой ответ' on input >> nth=20
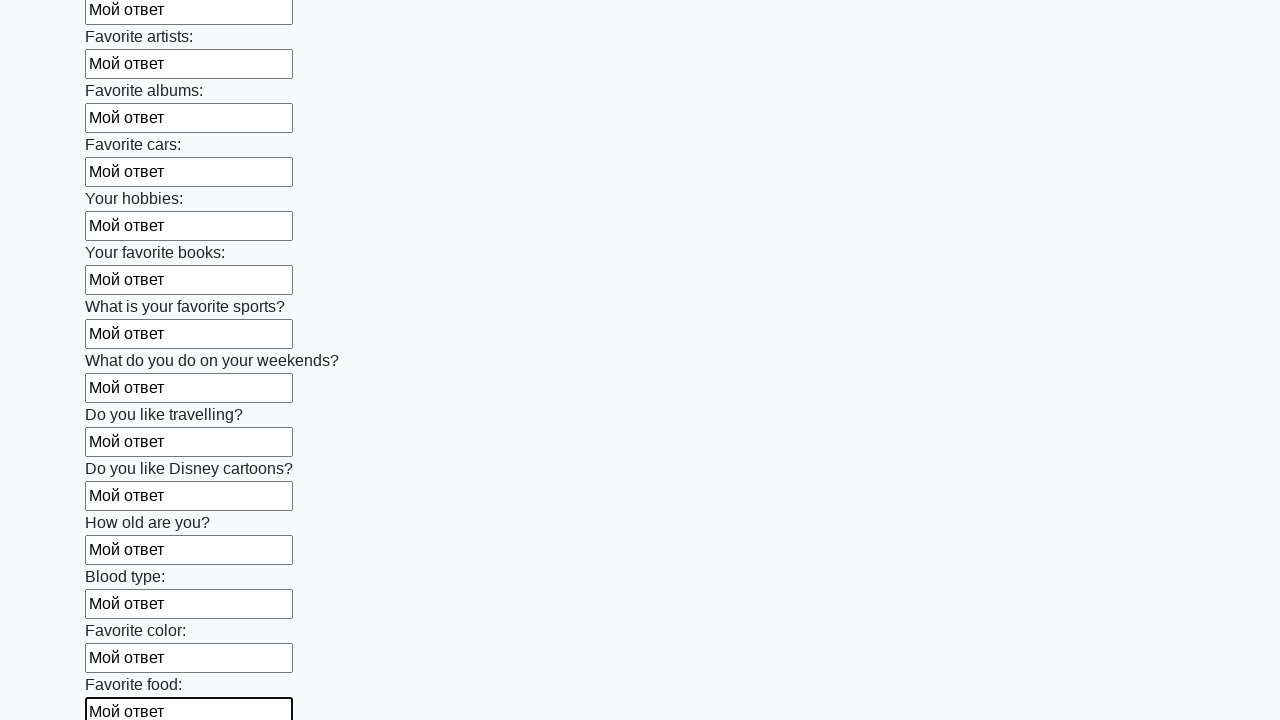

Filled input field with 'Мой ответ' on input >> nth=21
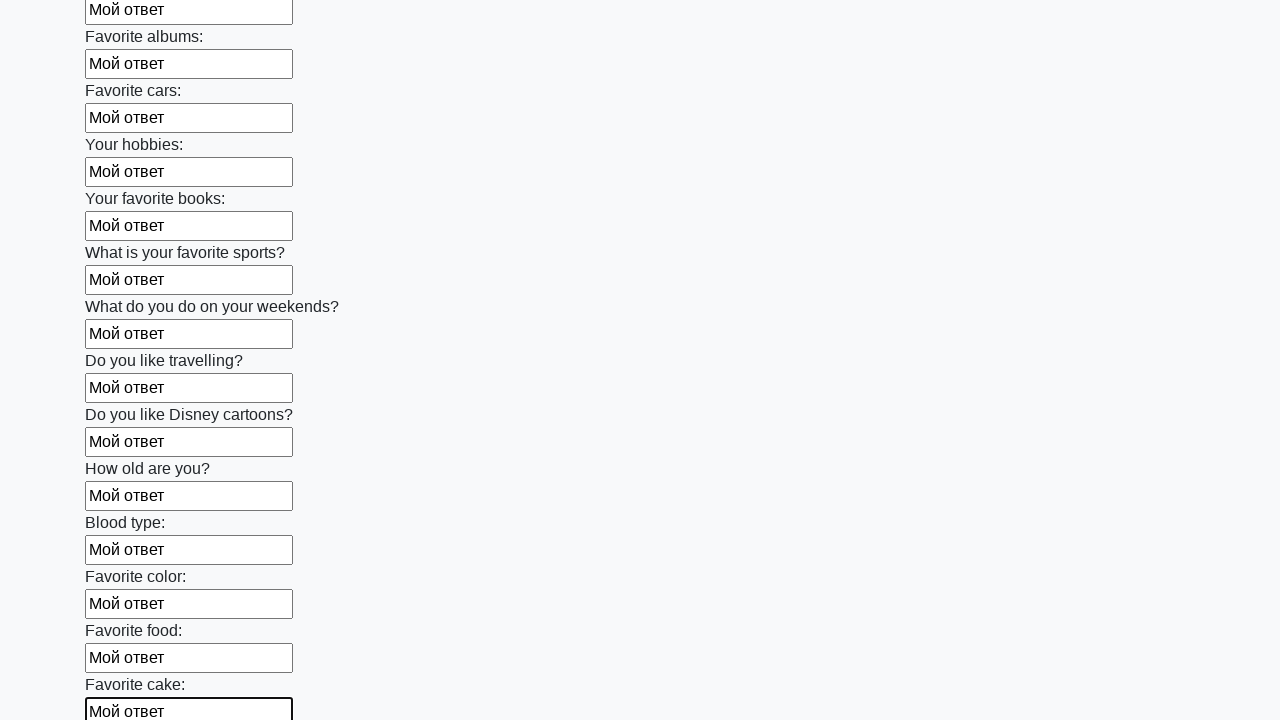

Filled input field with 'Мой ответ' on input >> nth=22
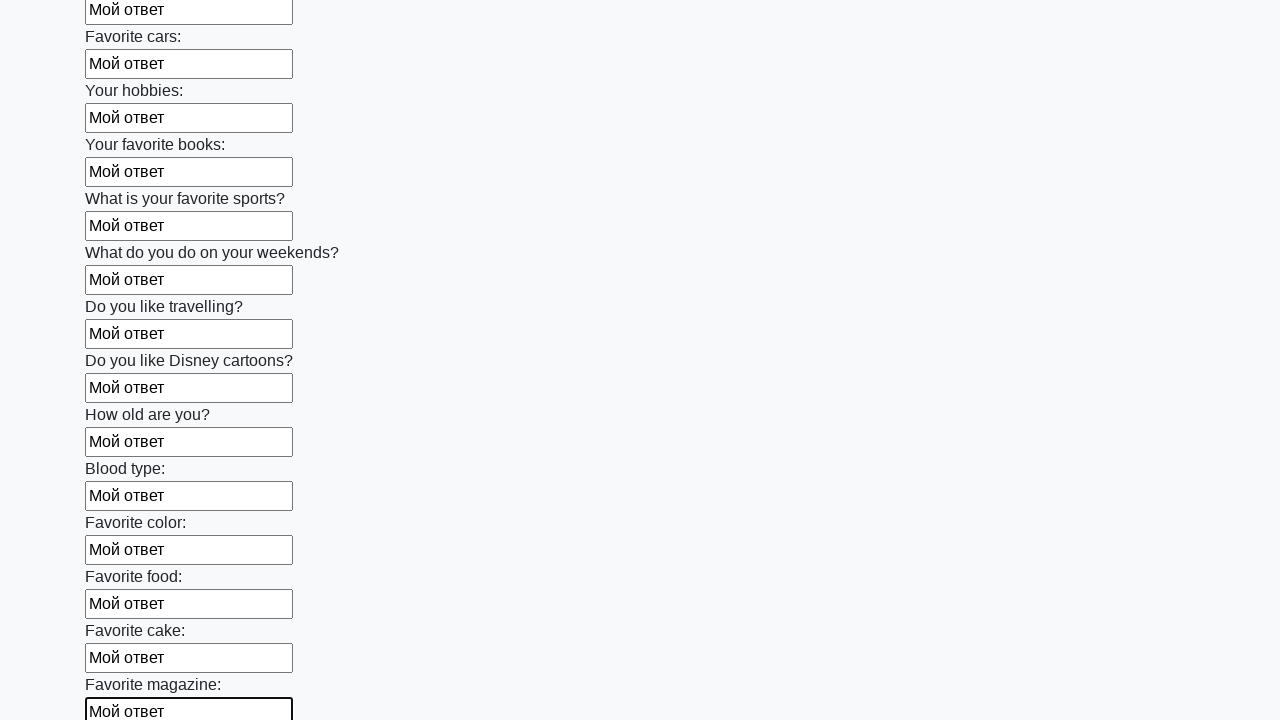

Filled input field with 'Мой ответ' on input >> nth=23
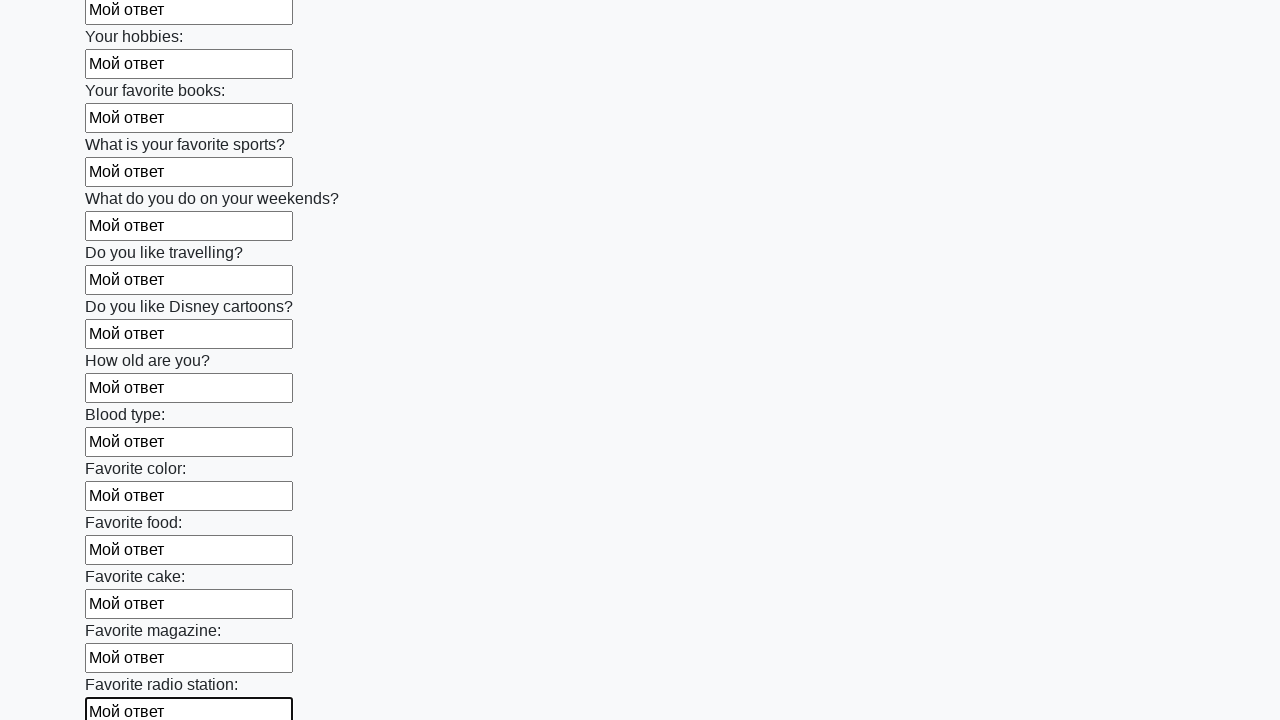

Filled input field with 'Мой ответ' on input >> nth=24
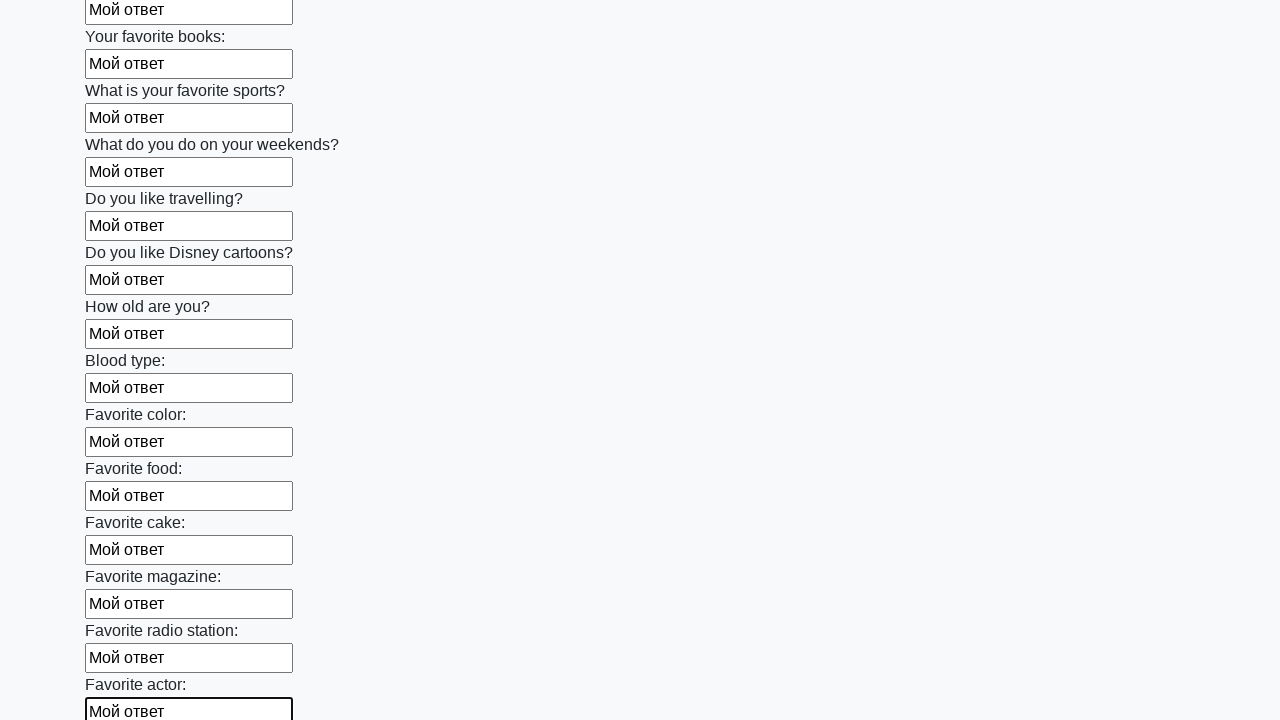

Filled input field with 'Мой ответ' on input >> nth=25
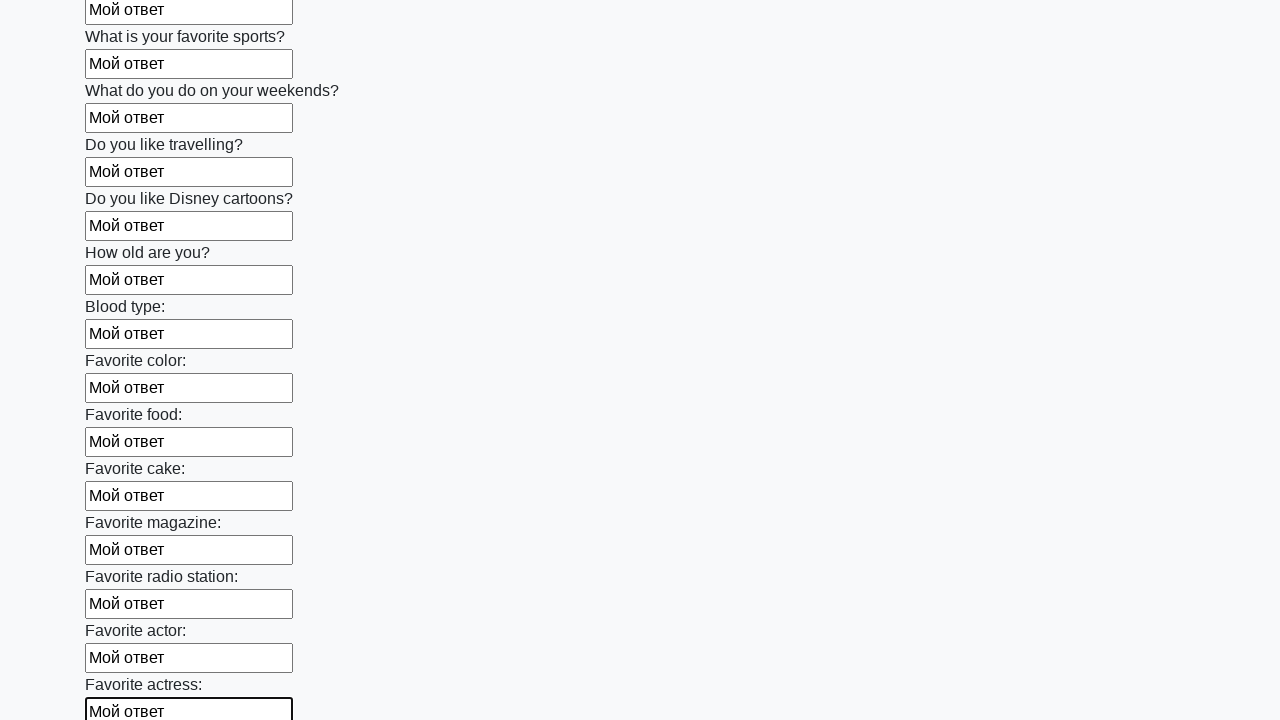

Filled input field with 'Мой ответ' on input >> nth=26
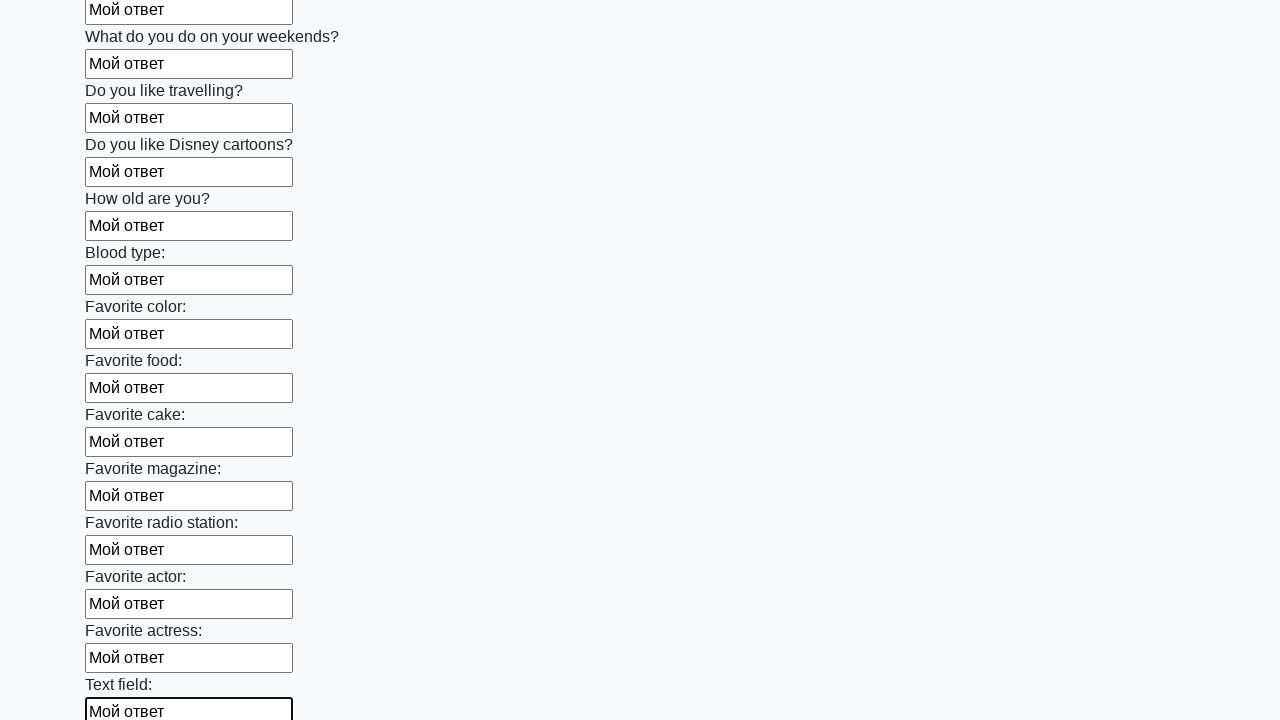

Filled input field with 'Мой ответ' on input >> nth=27
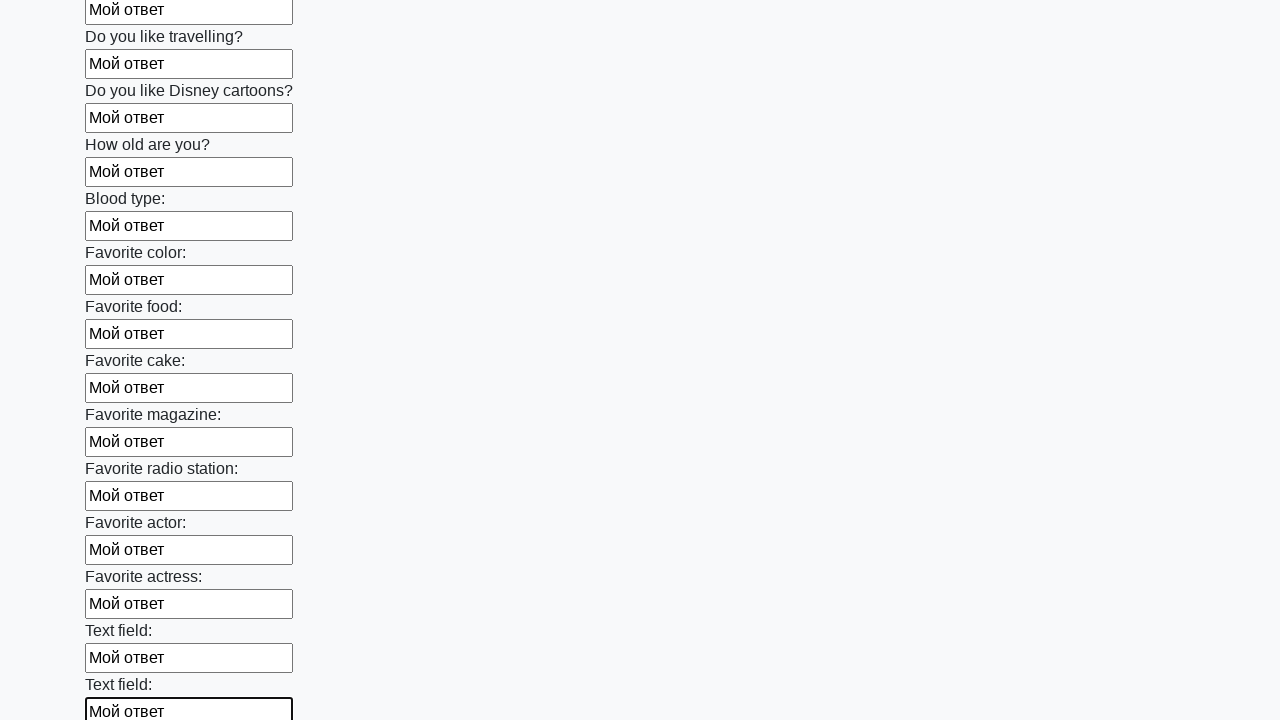

Filled input field with 'Мой ответ' on input >> nth=28
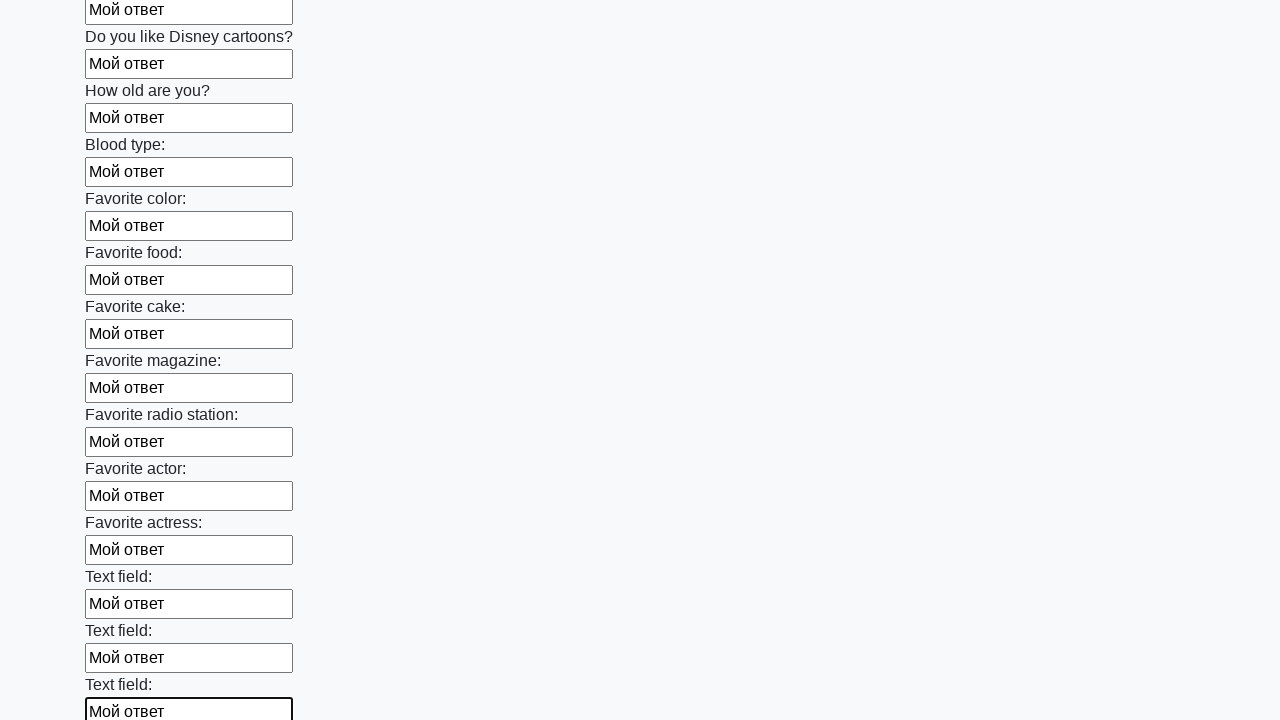

Filled input field with 'Мой ответ' on input >> nth=29
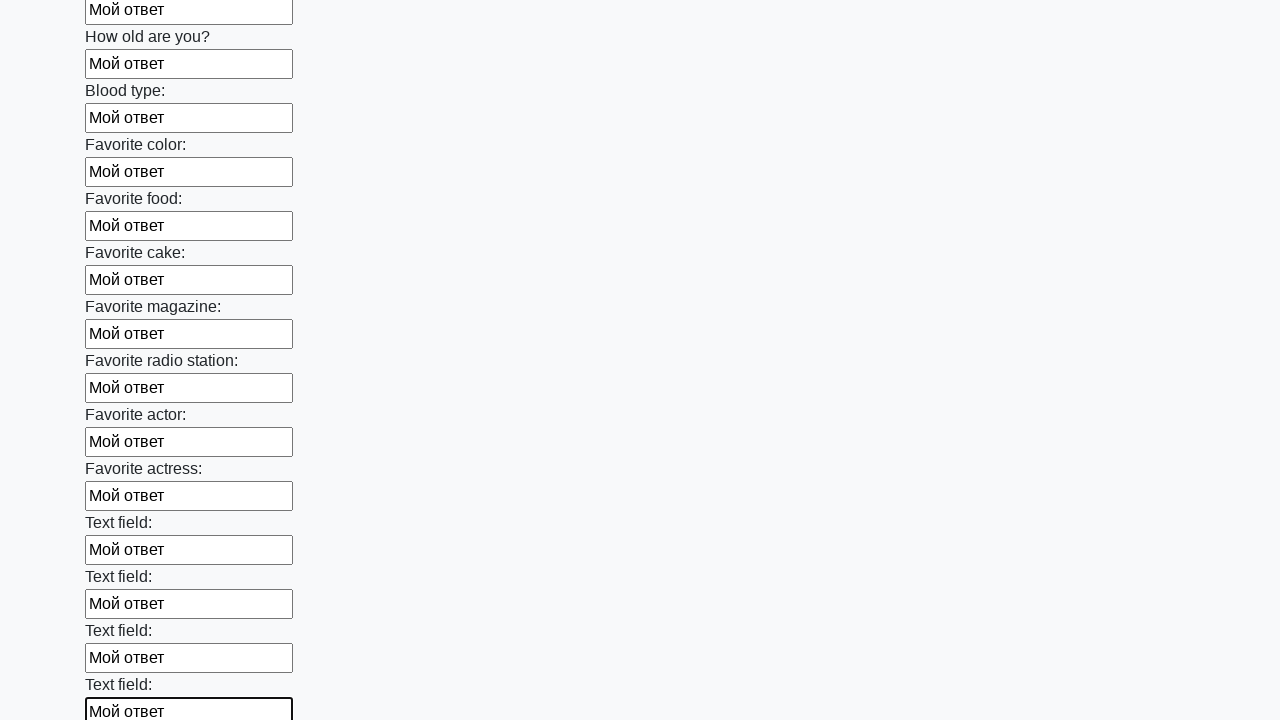

Filled input field with 'Мой ответ' on input >> nth=30
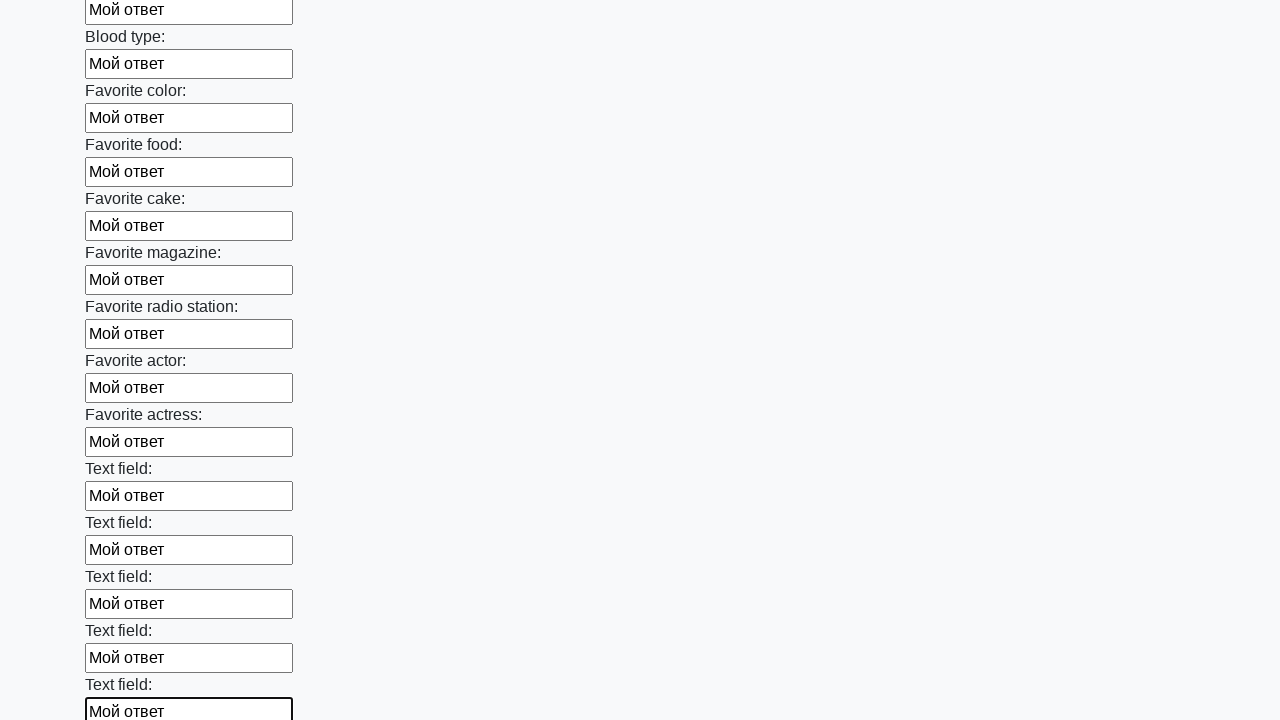

Filled input field with 'Мой ответ' on input >> nth=31
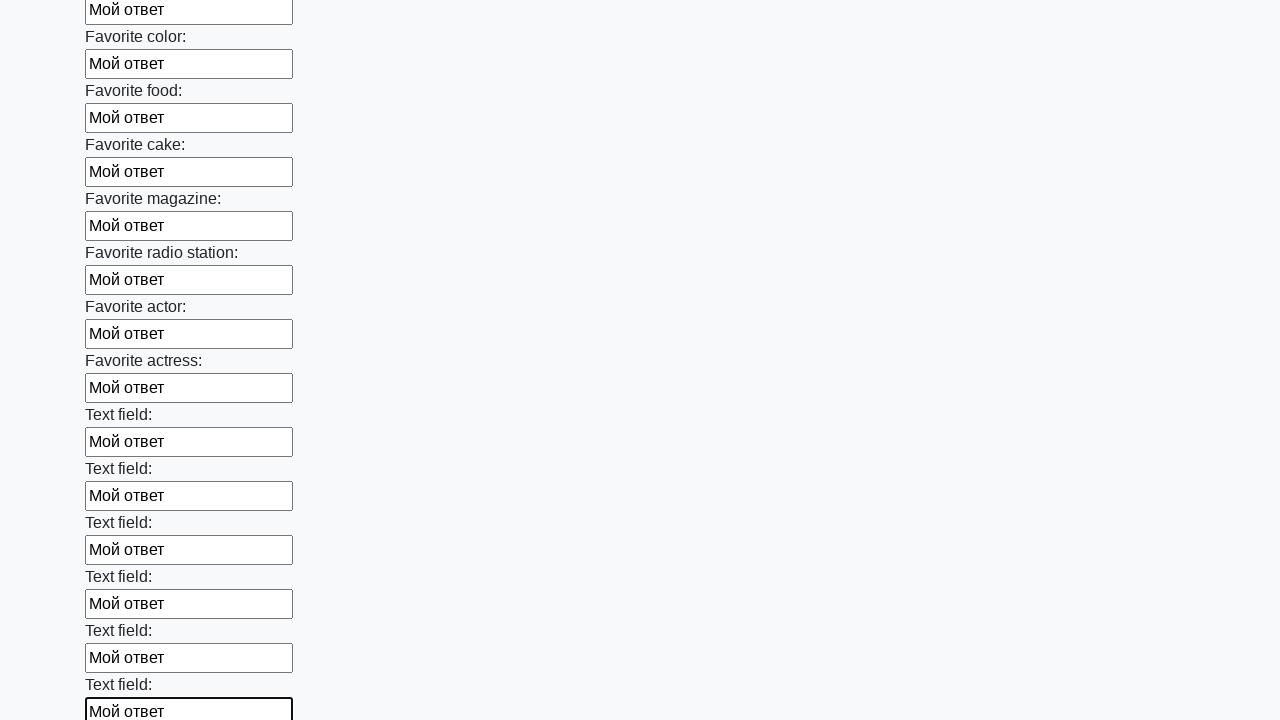

Filled input field with 'Мой ответ' on input >> nth=32
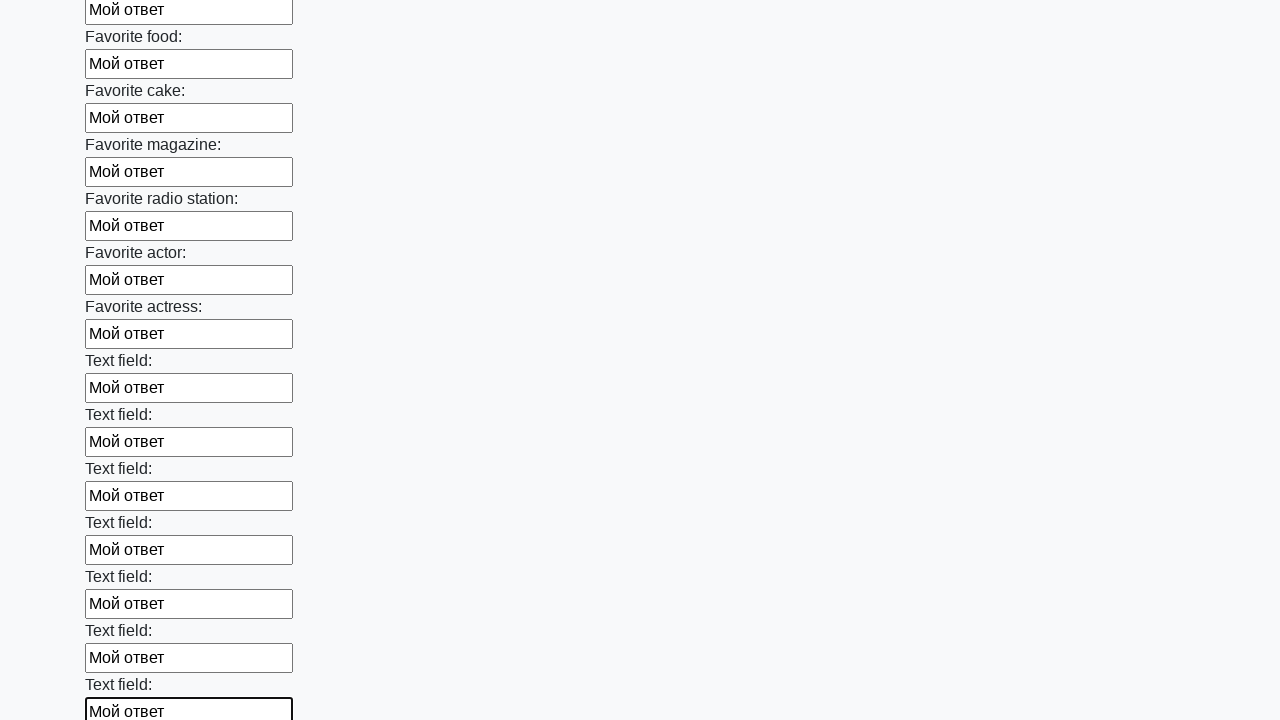

Filled input field with 'Мой ответ' on input >> nth=33
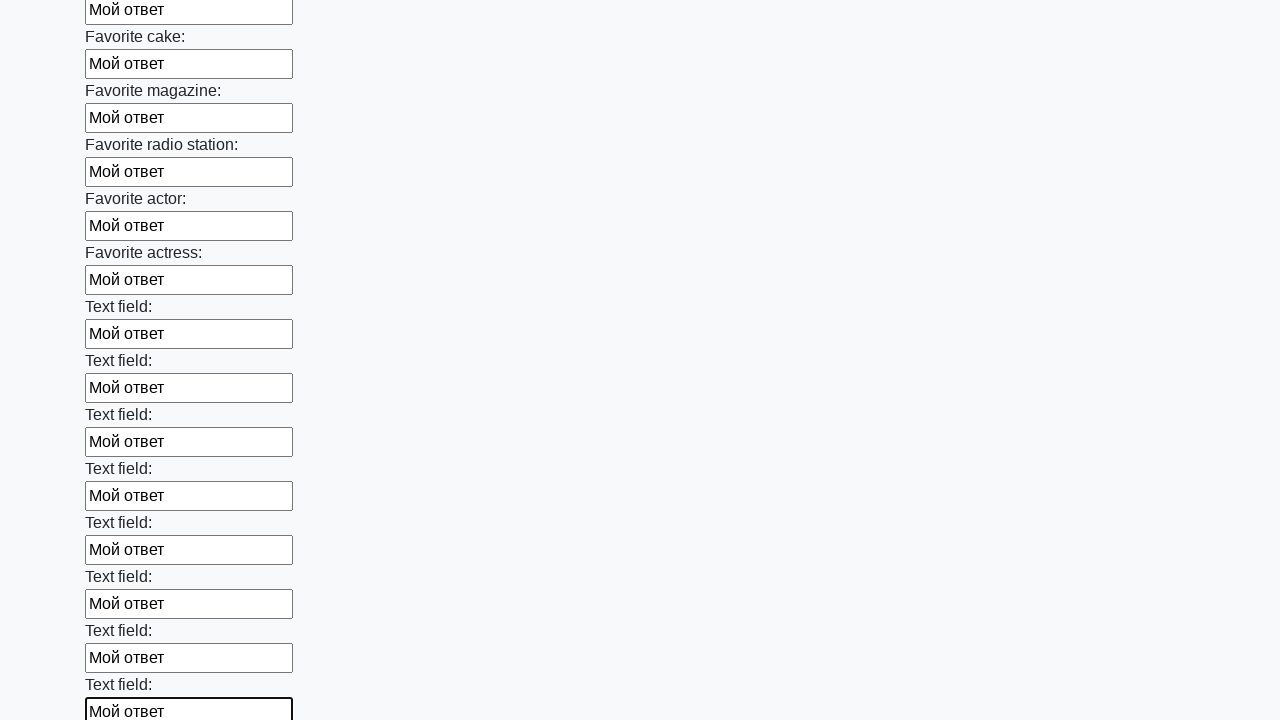

Filled input field with 'Мой ответ' on input >> nth=34
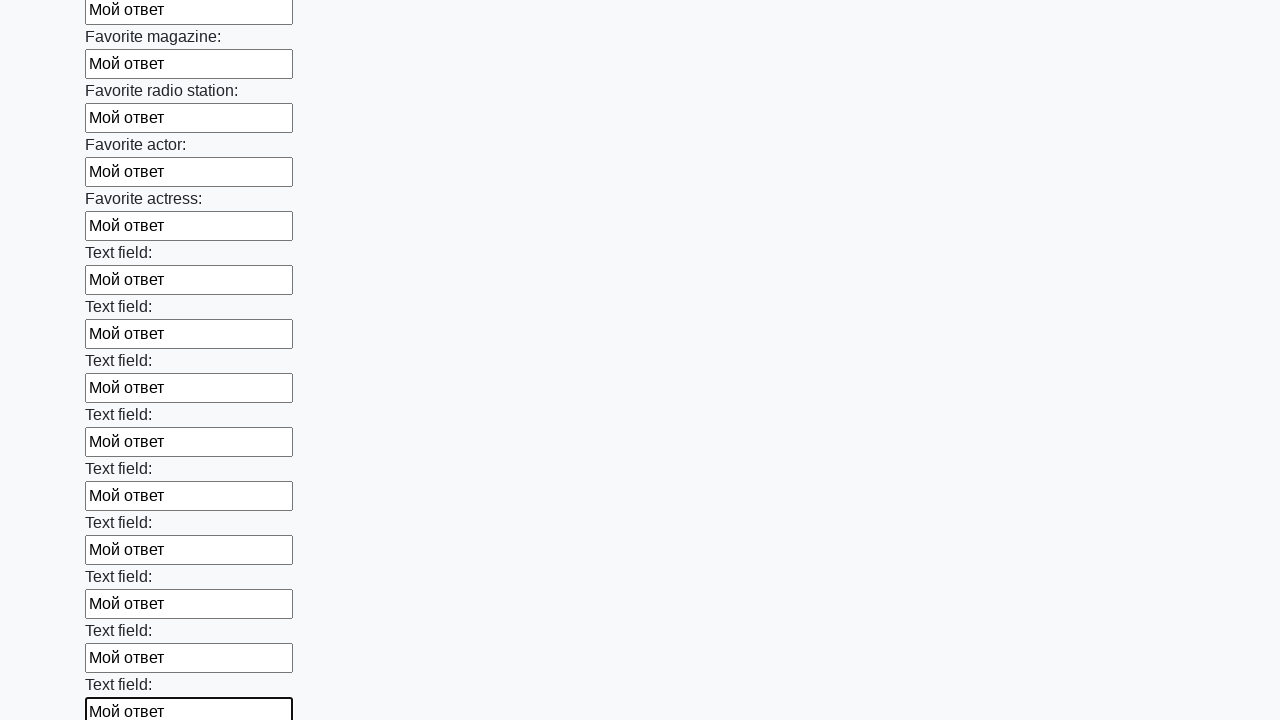

Filled input field with 'Мой ответ' on input >> nth=35
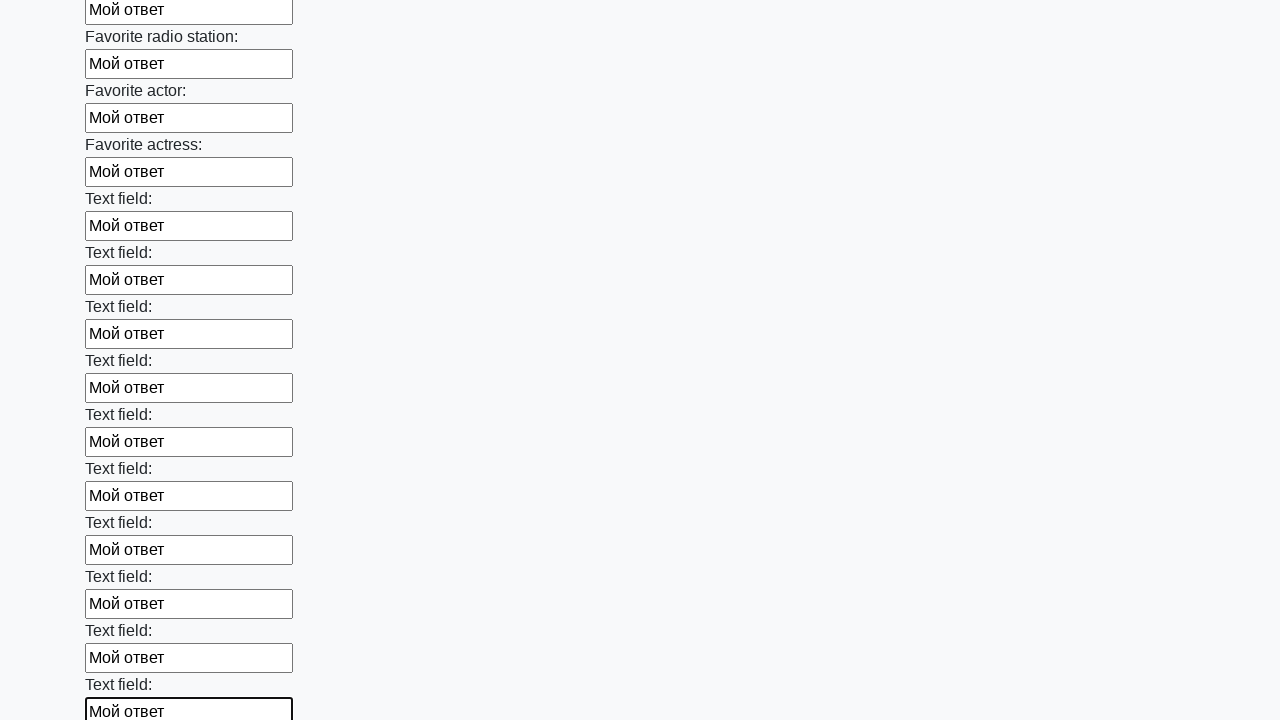

Filled input field with 'Мой ответ' on input >> nth=36
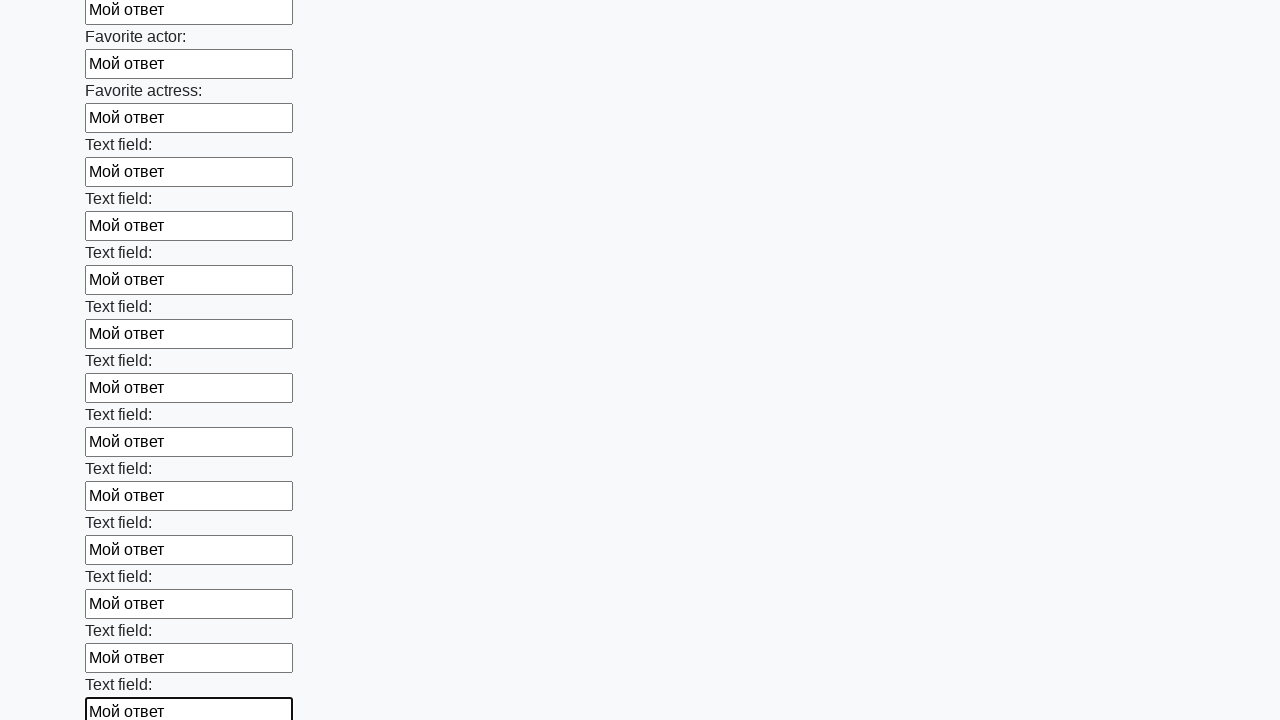

Filled input field with 'Мой ответ' on input >> nth=37
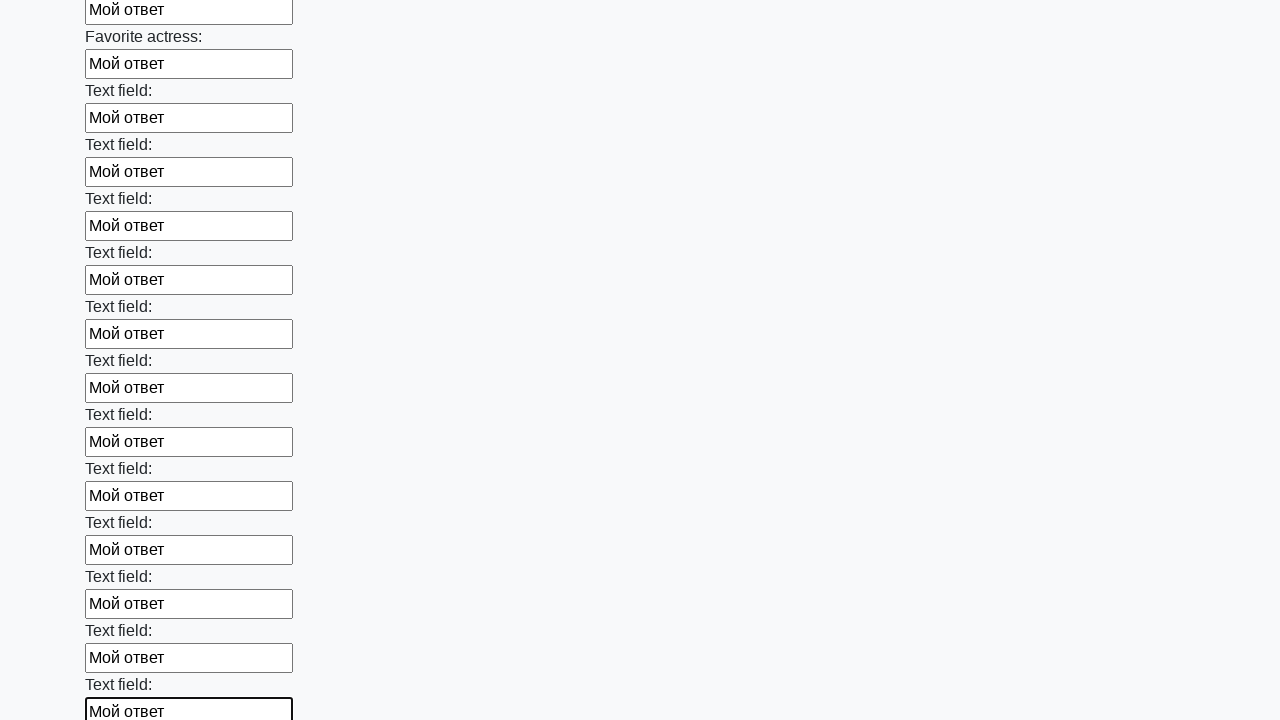

Filled input field with 'Мой ответ' on input >> nth=38
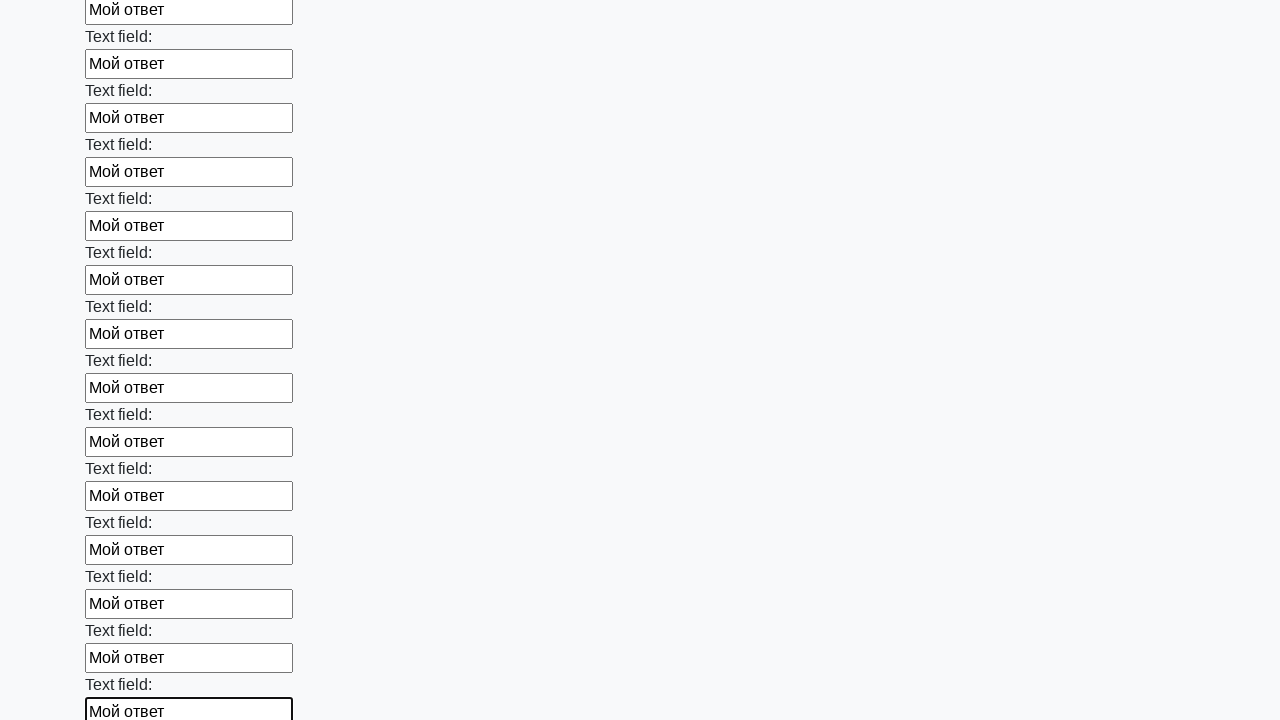

Filled input field with 'Мой ответ' on input >> nth=39
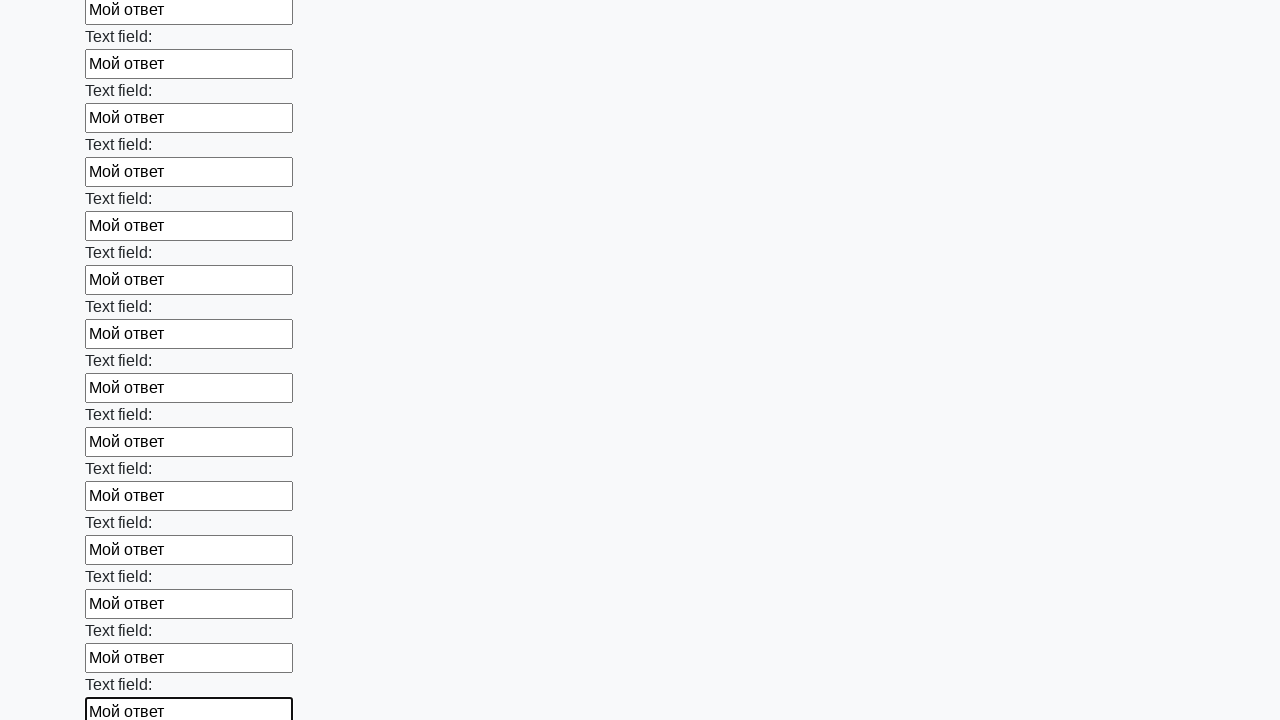

Filled input field with 'Мой ответ' on input >> nth=40
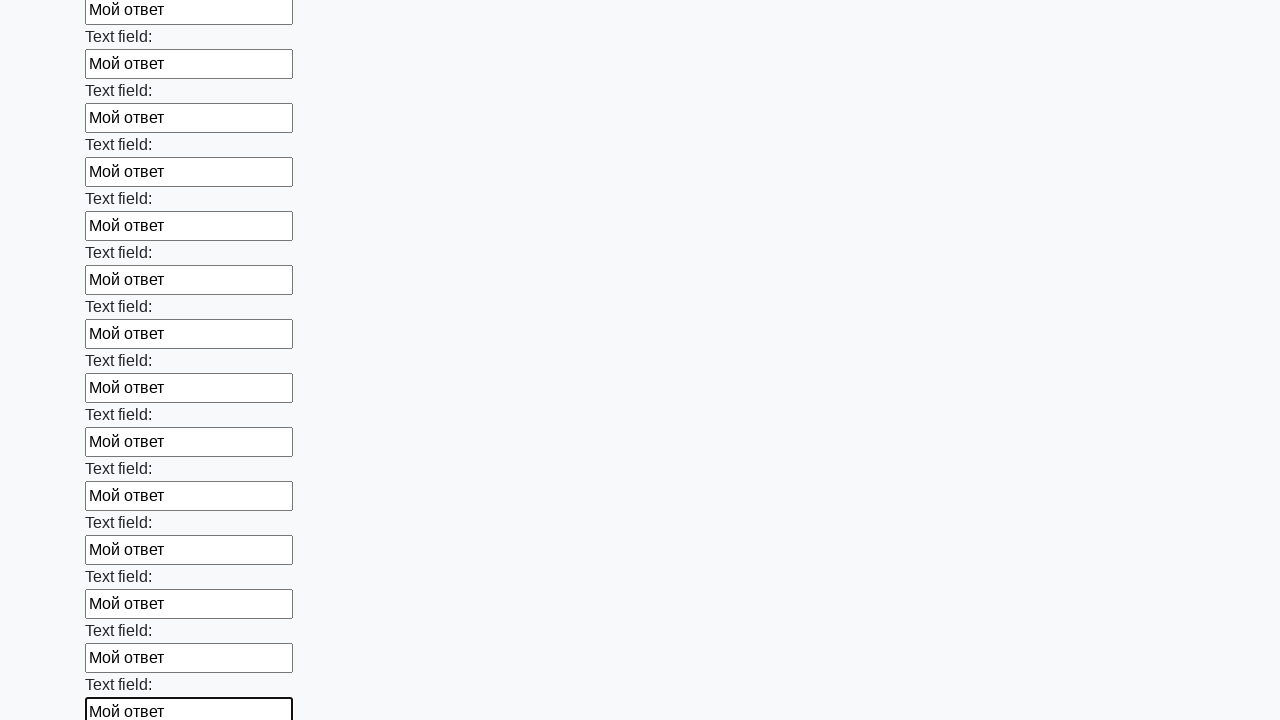

Filled input field with 'Мой ответ' on input >> nth=41
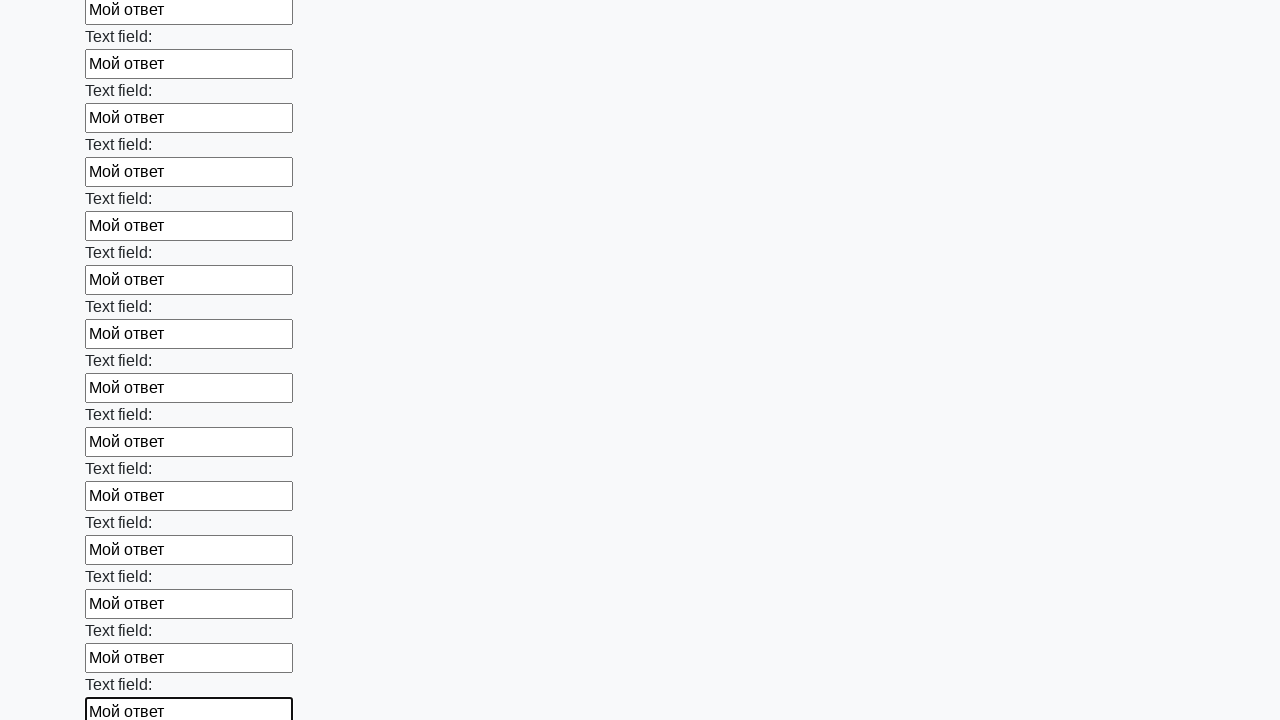

Filled input field with 'Мой ответ' on input >> nth=42
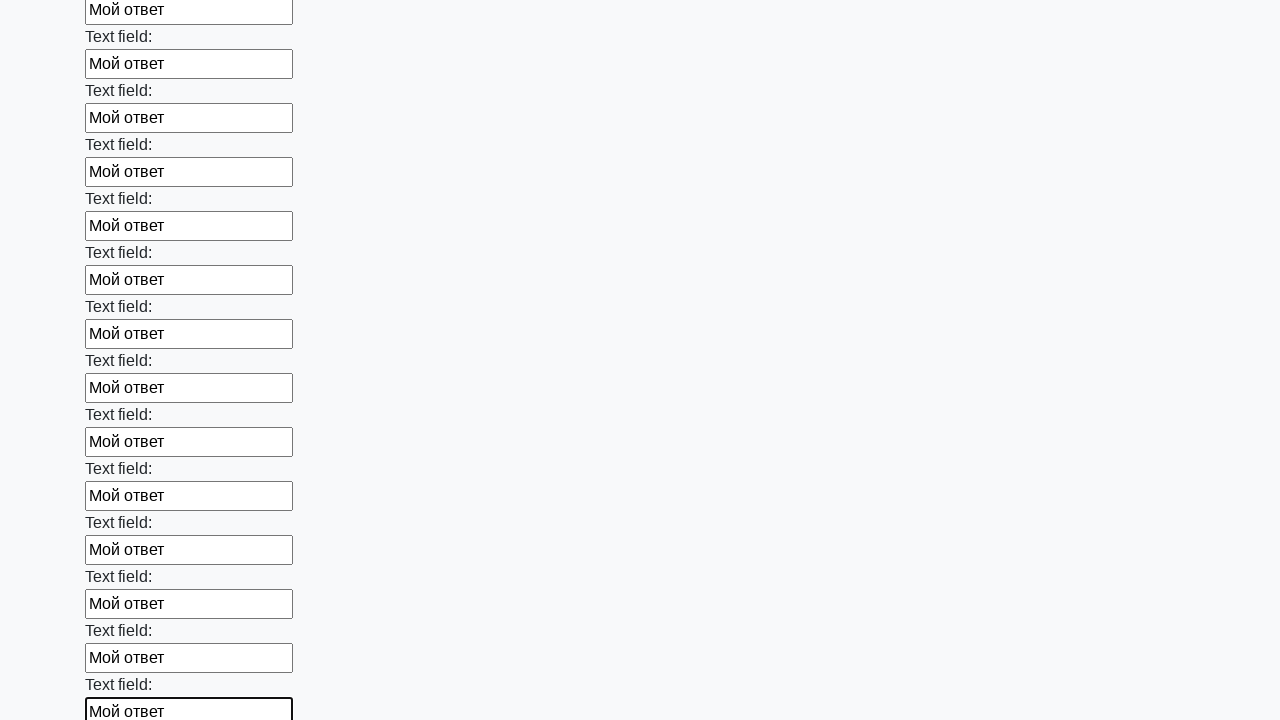

Filled input field with 'Мой ответ' on input >> nth=43
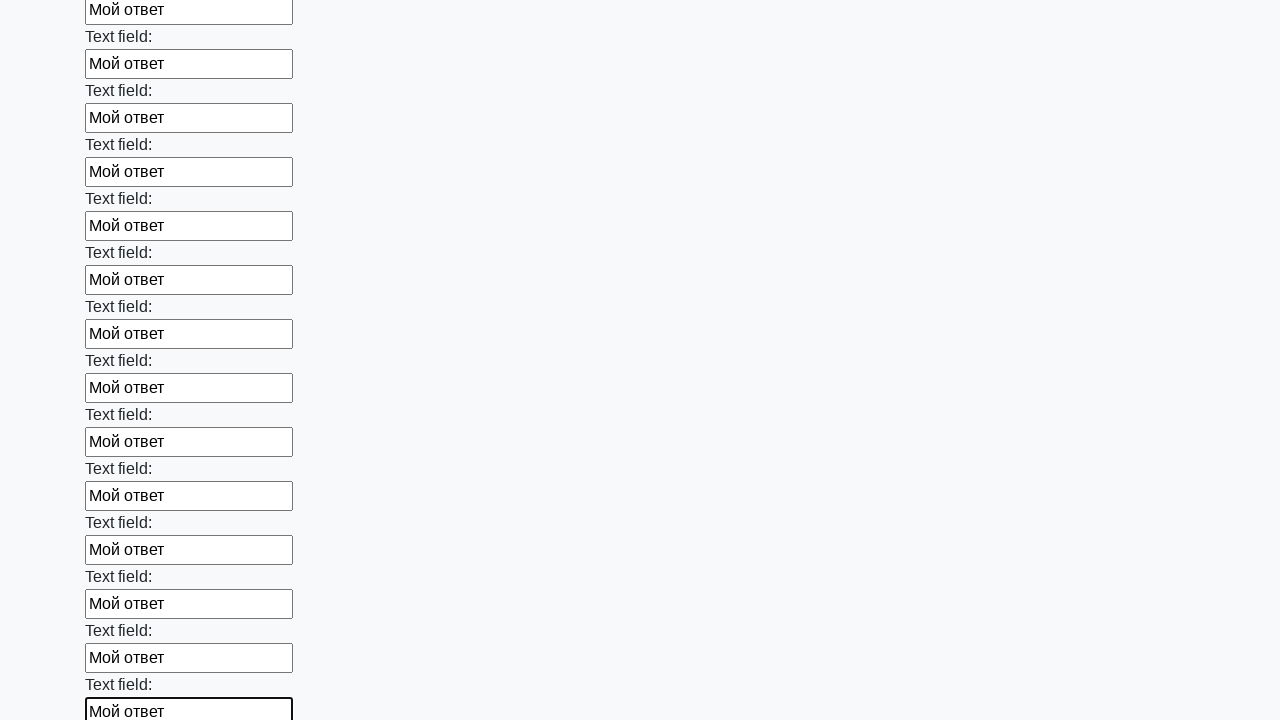

Filled input field with 'Мой ответ' on input >> nth=44
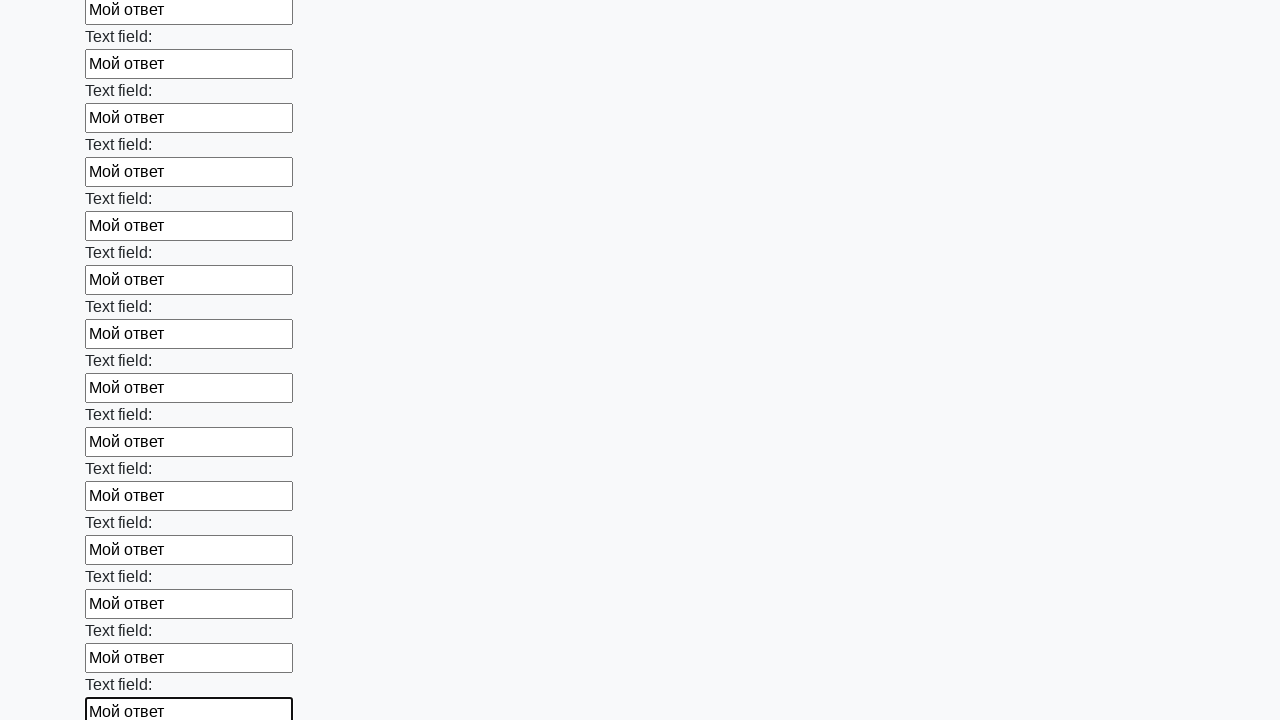

Filled input field with 'Мой ответ' on input >> nth=45
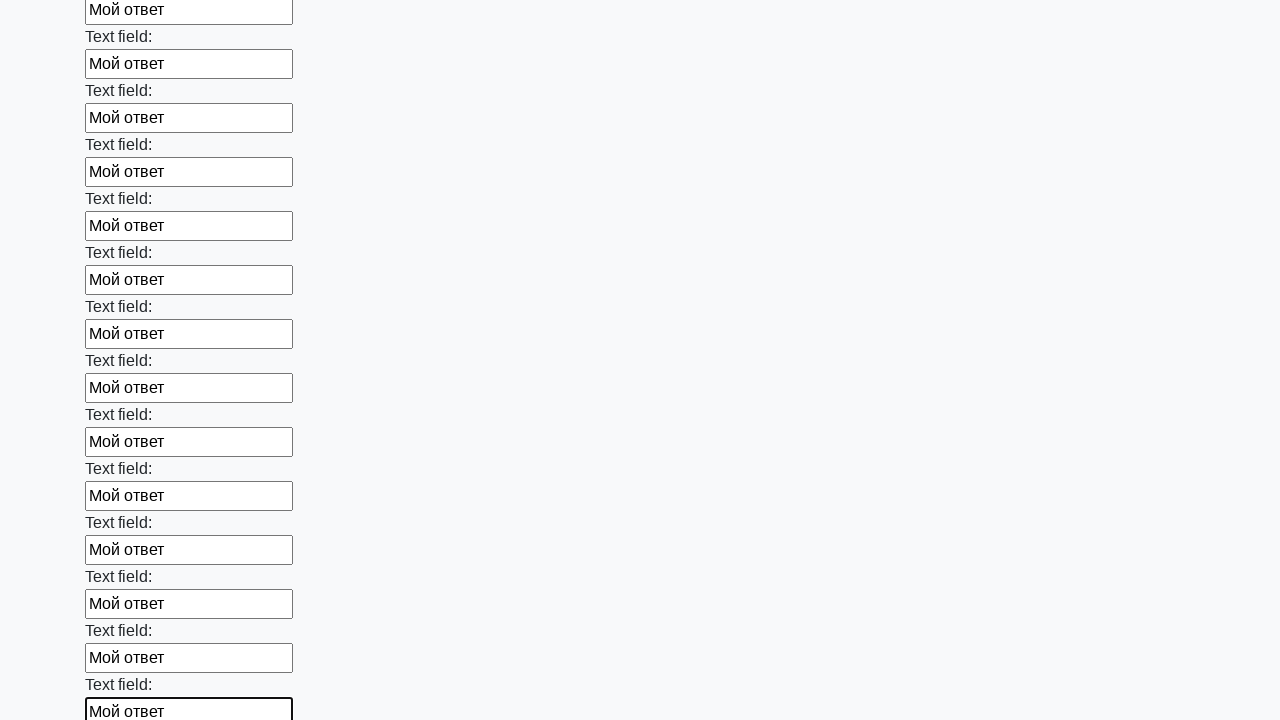

Filled input field with 'Мой ответ' on input >> nth=46
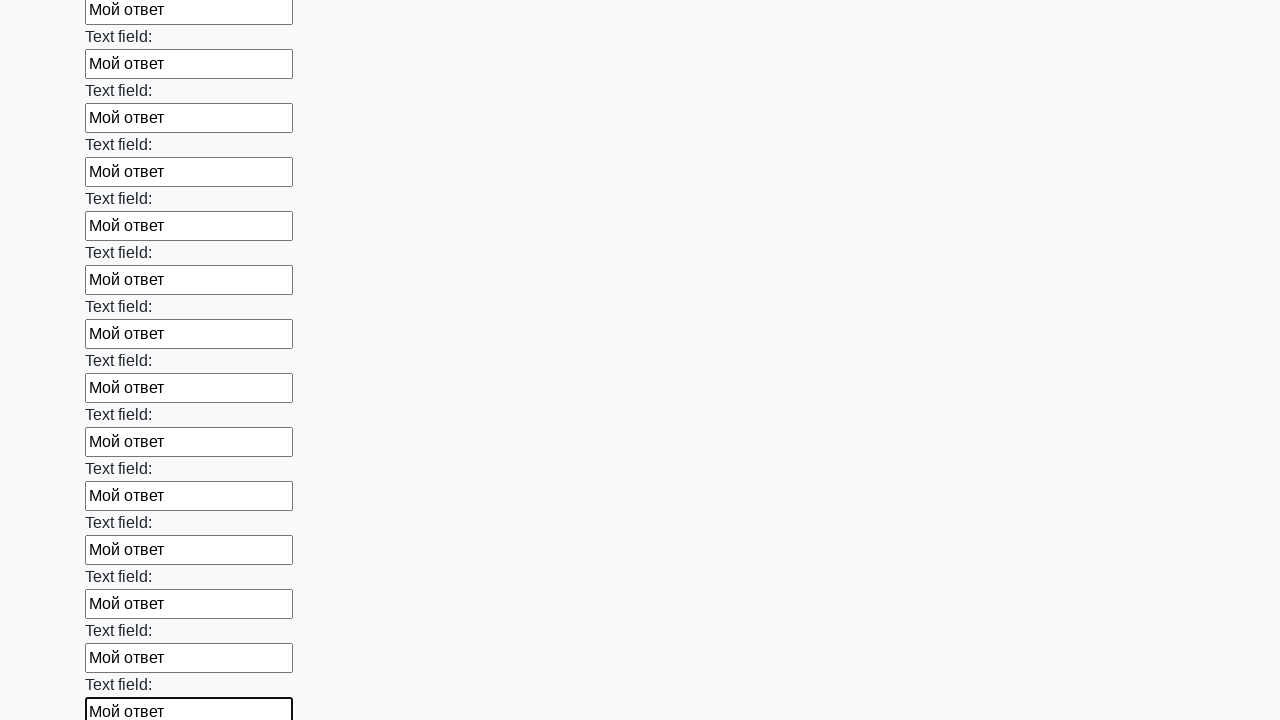

Filled input field with 'Мой ответ' on input >> nth=47
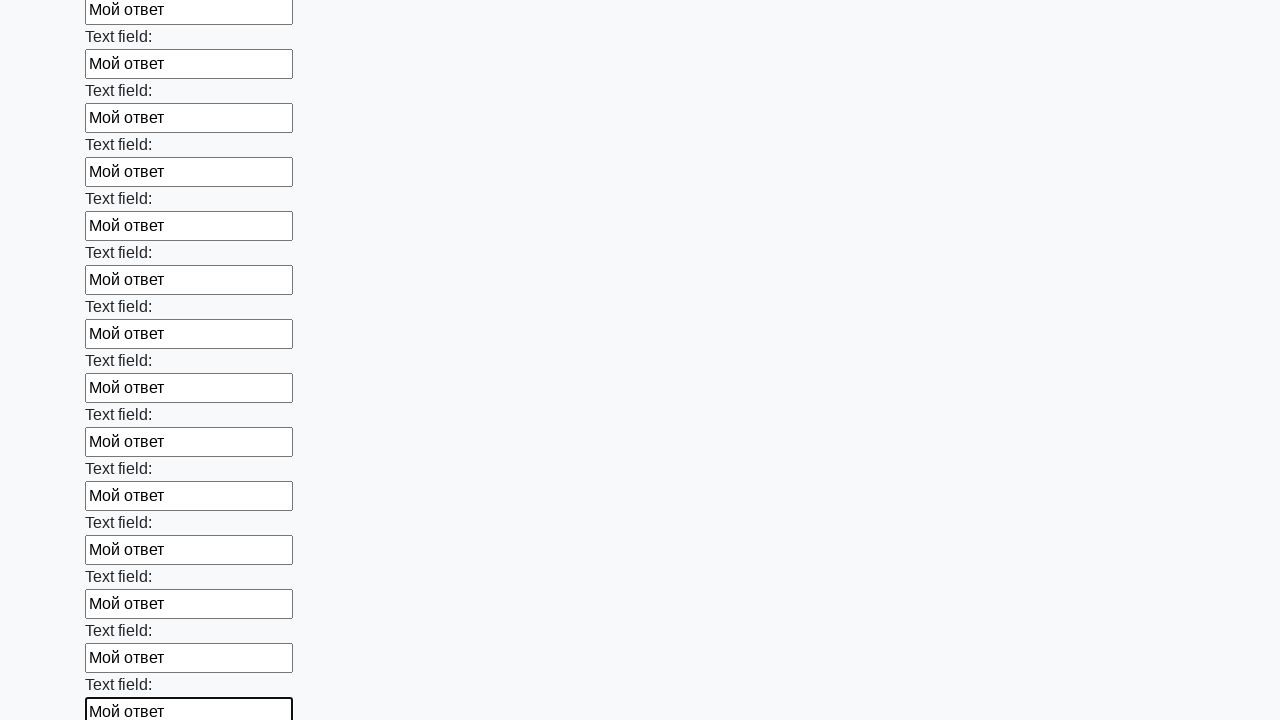

Filled input field with 'Мой ответ' on input >> nth=48
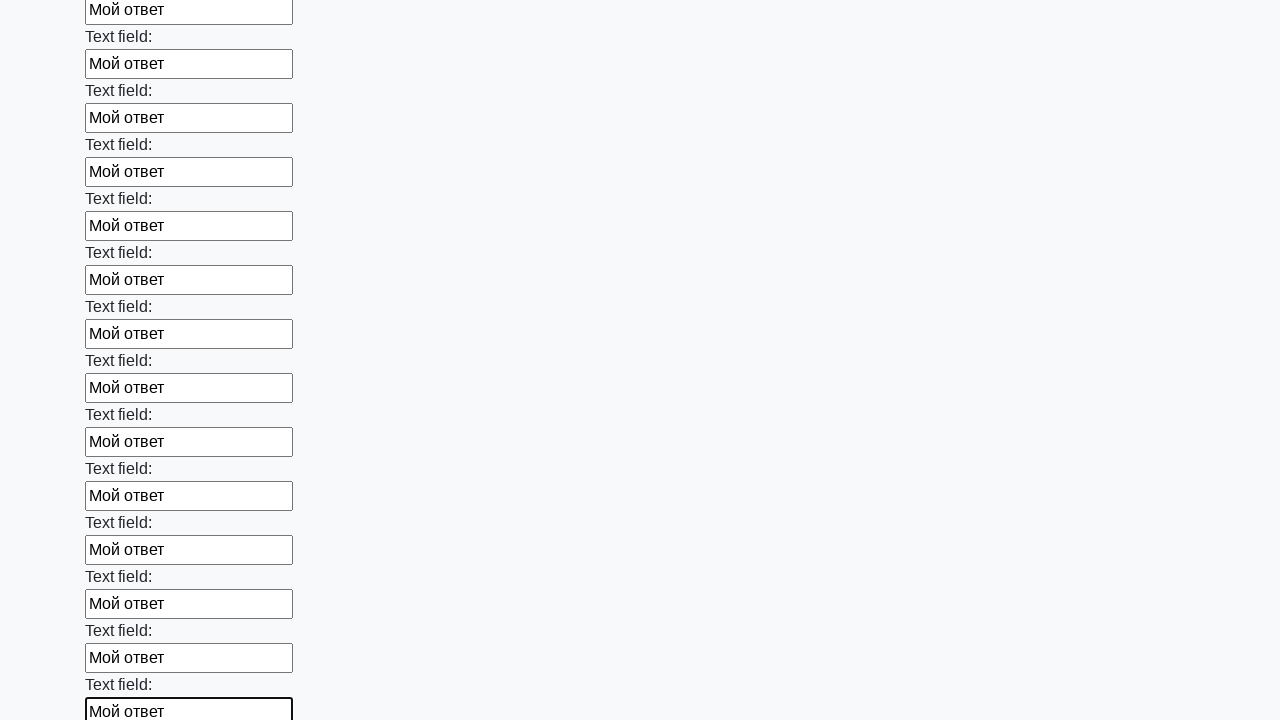

Filled input field with 'Мой ответ' on input >> nth=49
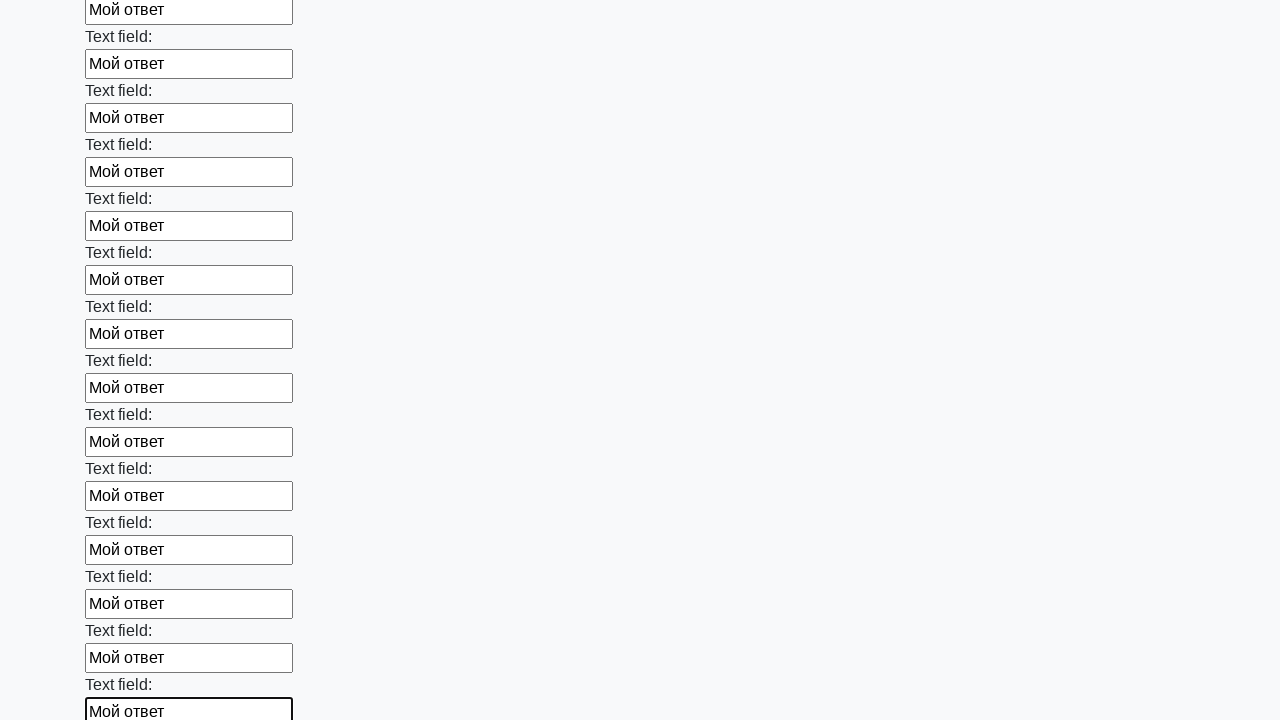

Filled input field with 'Мой ответ' on input >> nth=50
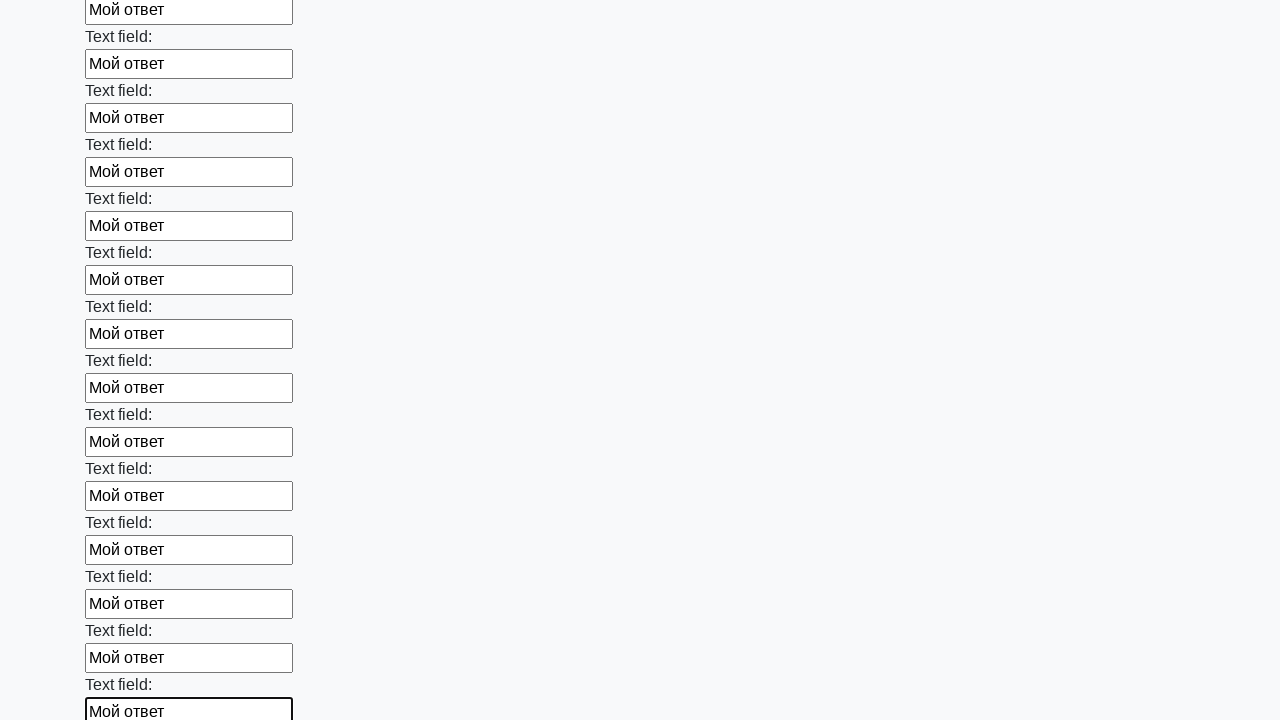

Filled input field with 'Мой ответ' on input >> nth=51
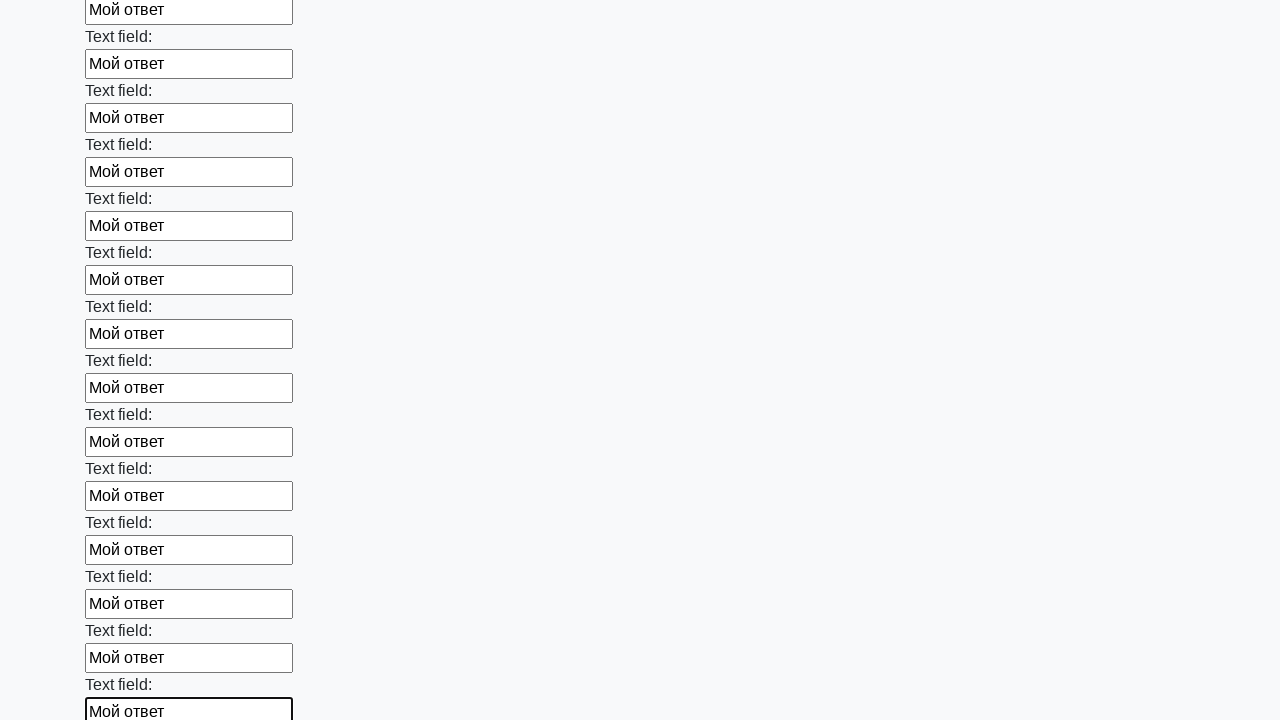

Filled input field with 'Мой ответ' on input >> nth=52
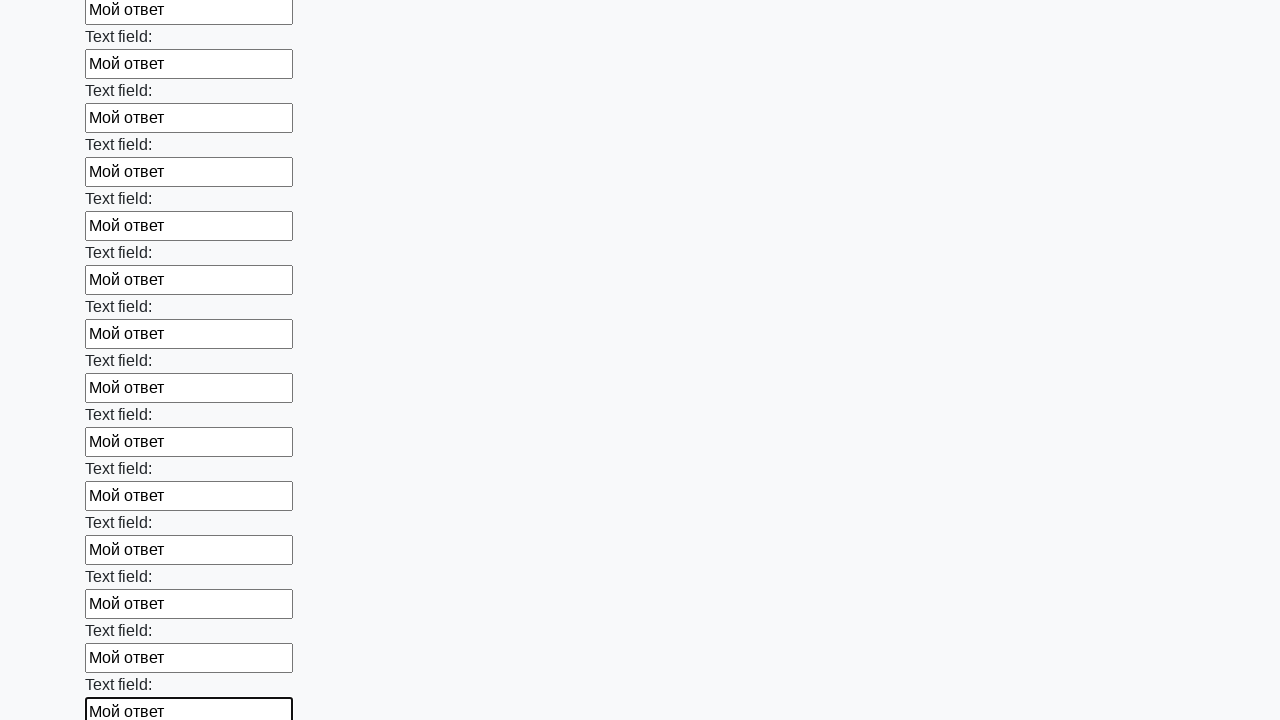

Filled input field with 'Мой ответ' on input >> nth=53
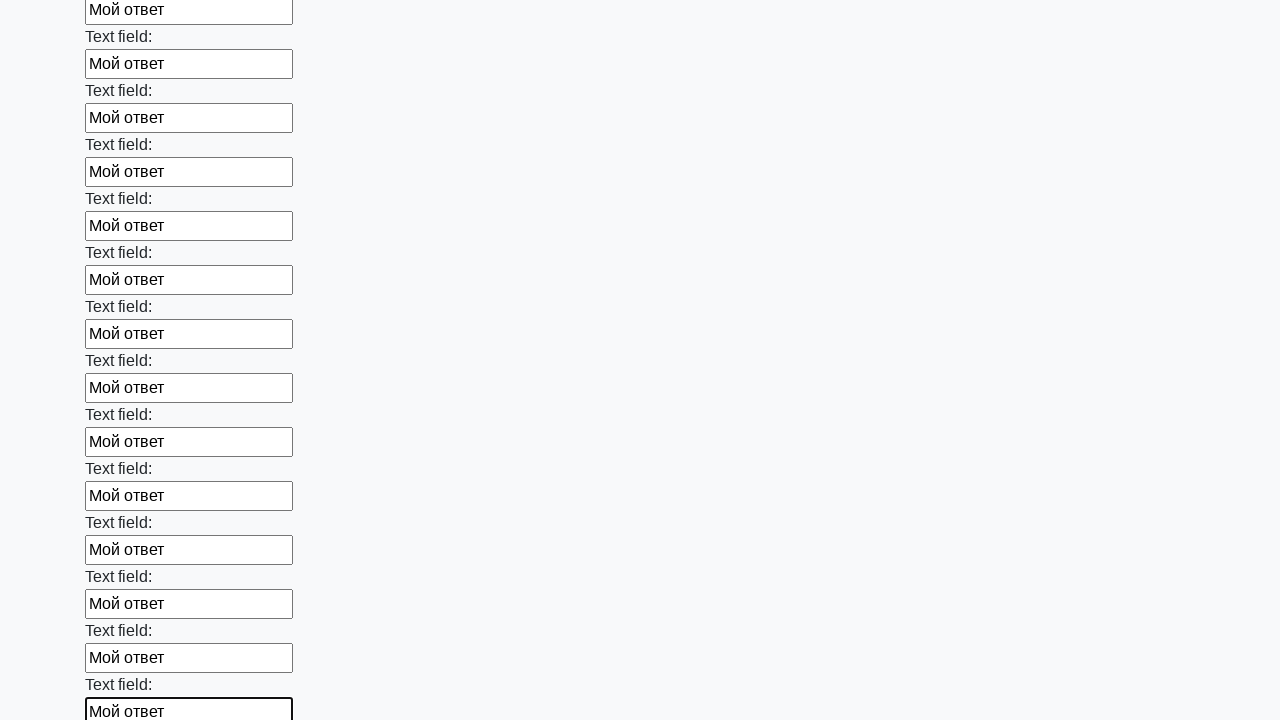

Filled input field with 'Мой ответ' on input >> nth=54
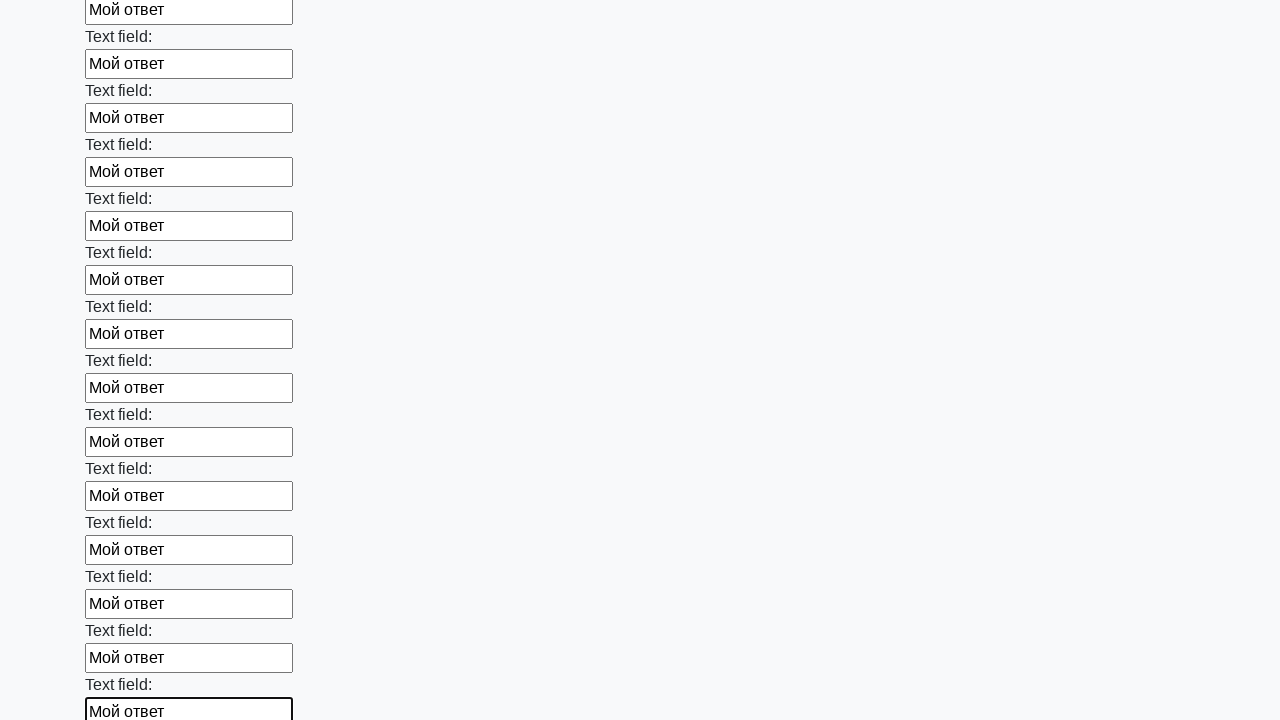

Filled input field with 'Мой ответ' on input >> nth=55
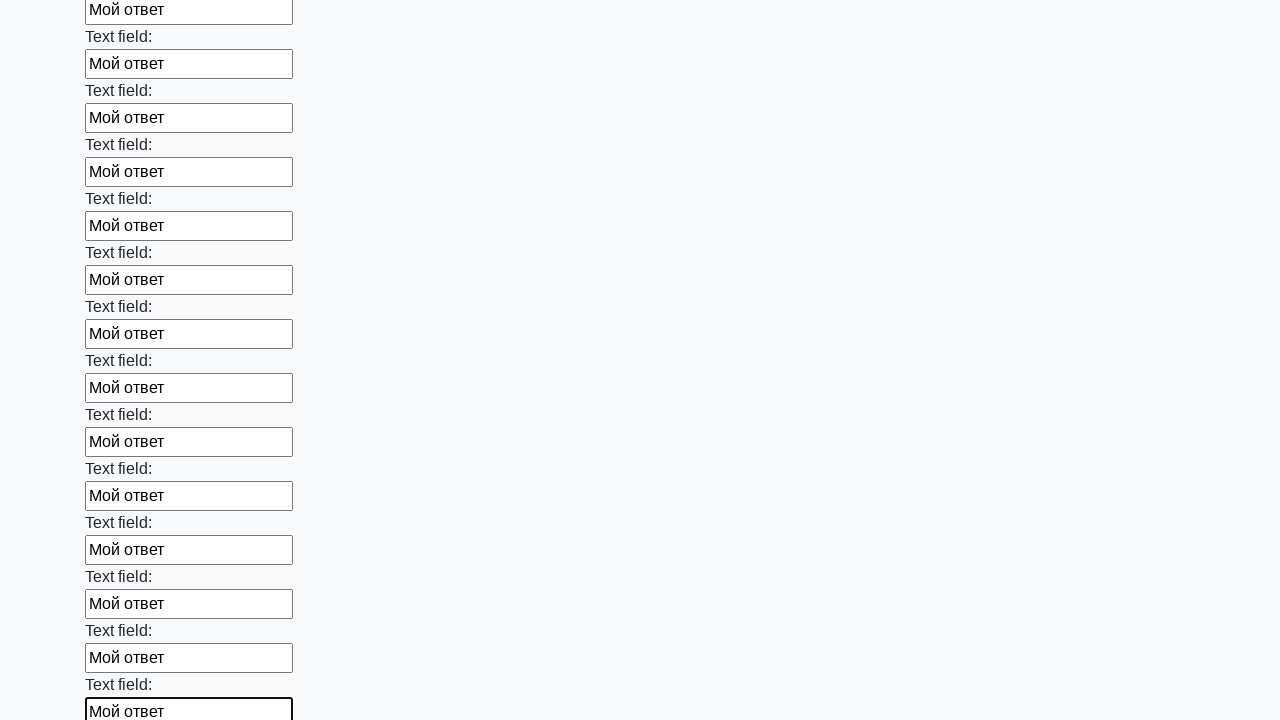

Filled input field with 'Мой ответ' on input >> nth=56
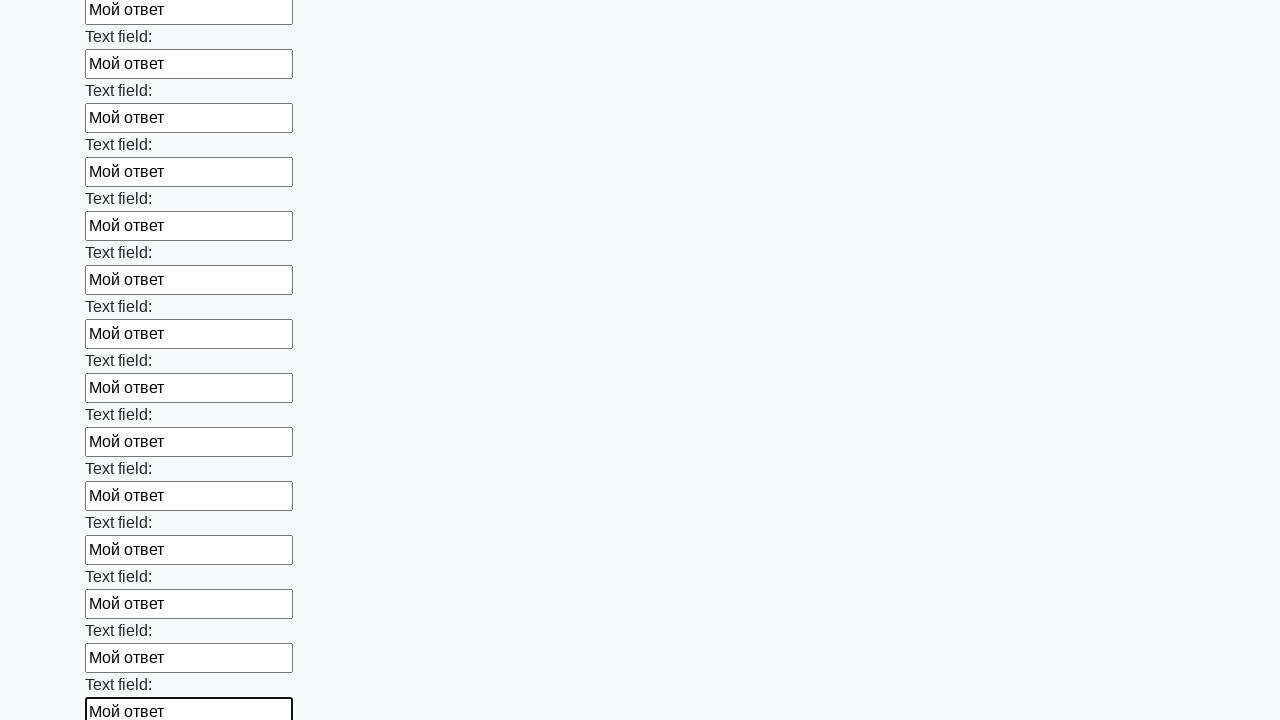

Filled input field with 'Мой ответ' on input >> nth=57
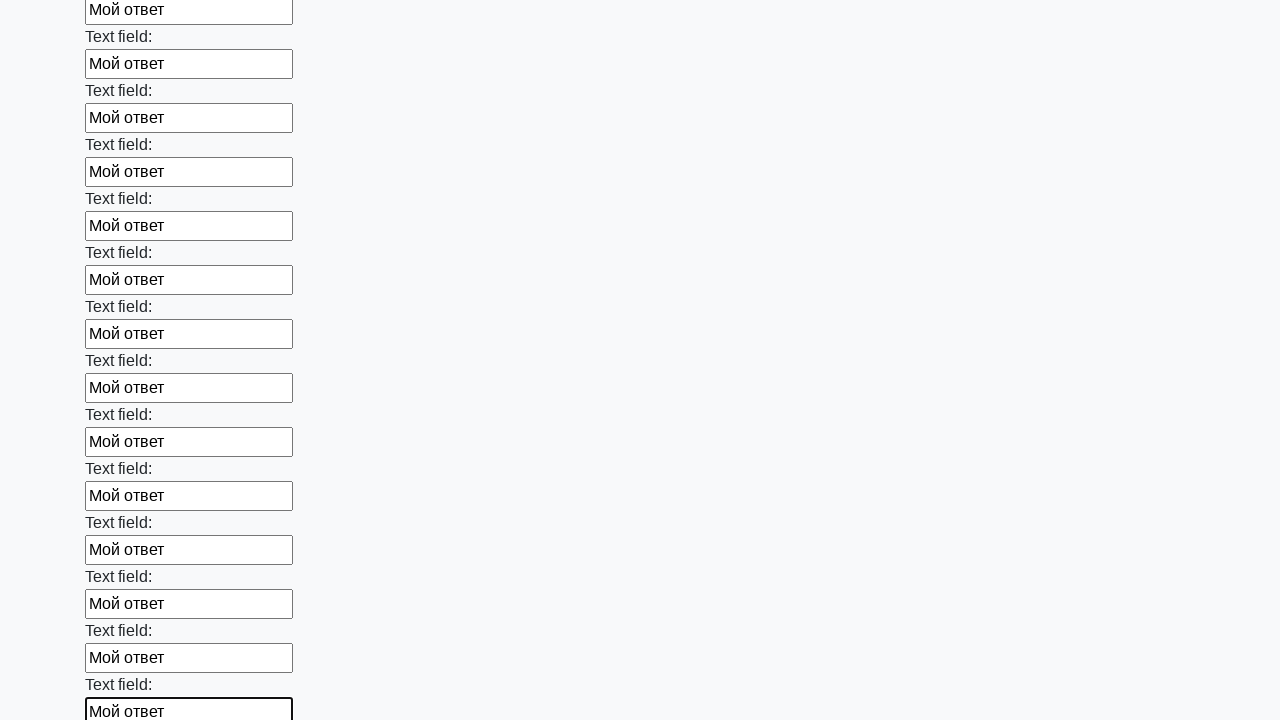

Filled input field with 'Мой ответ' on input >> nth=58
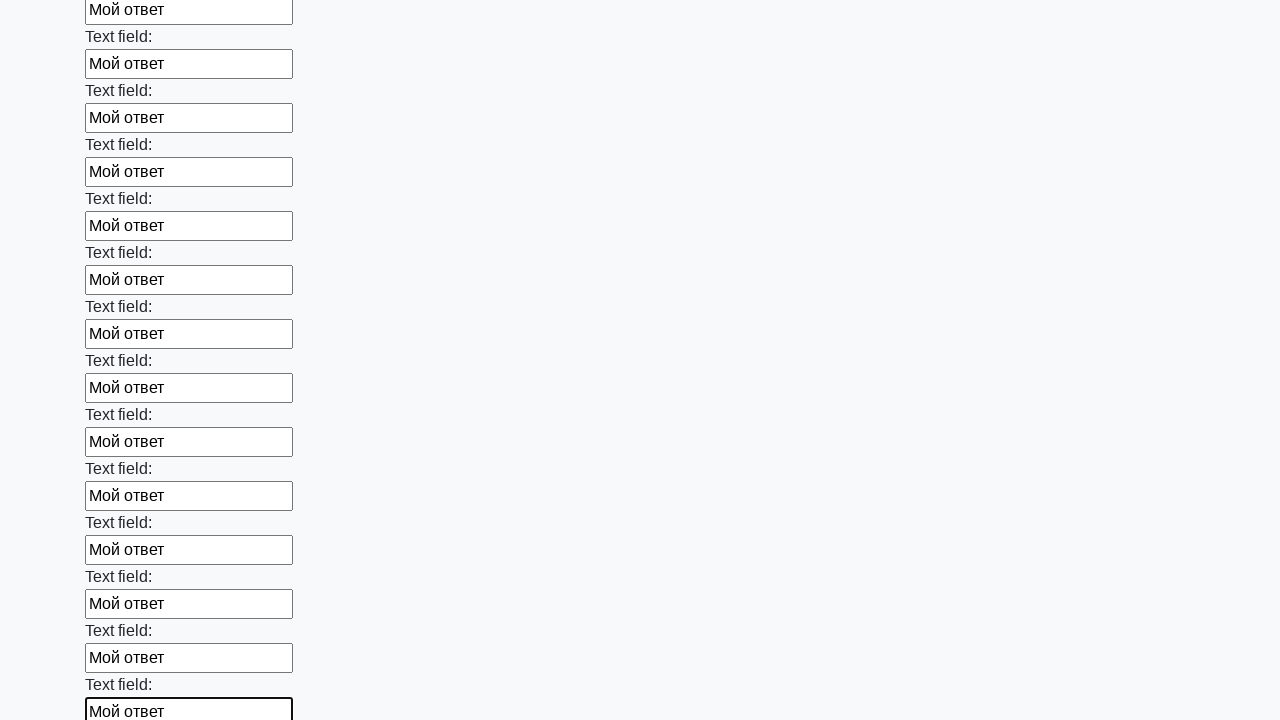

Filled input field with 'Мой ответ' on input >> nth=59
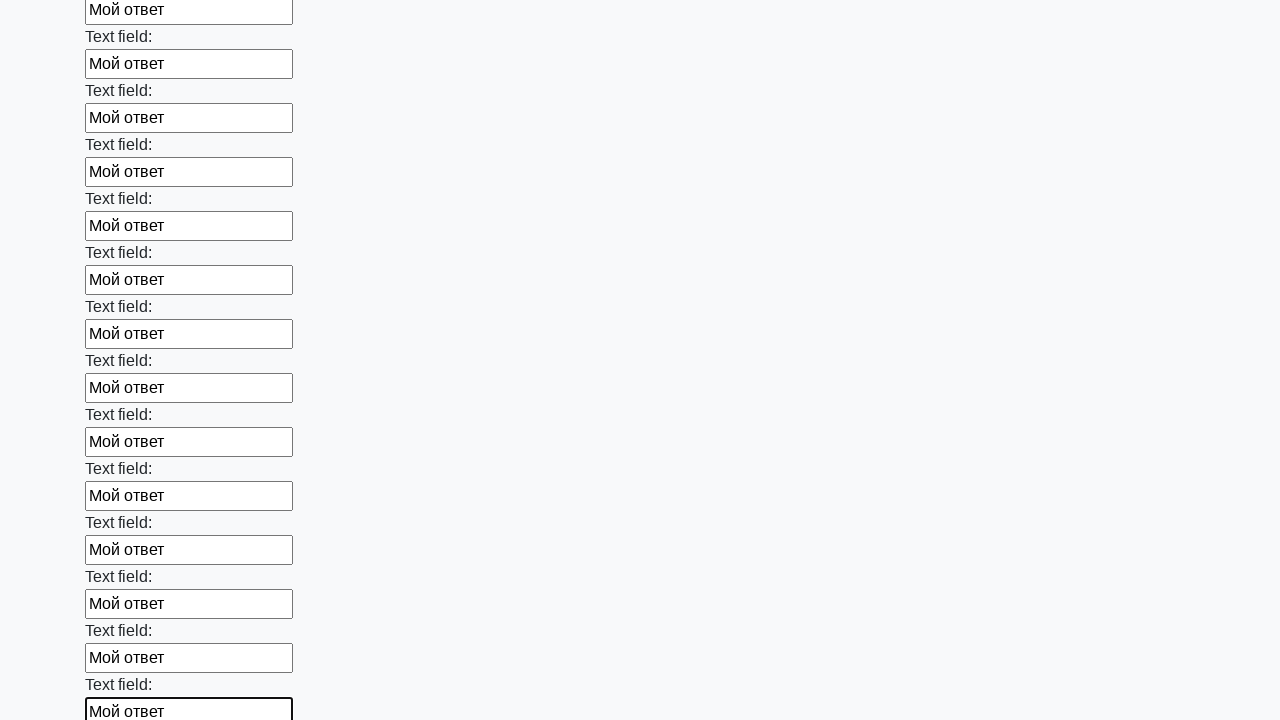

Filled input field with 'Мой ответ' on input >> nth=60
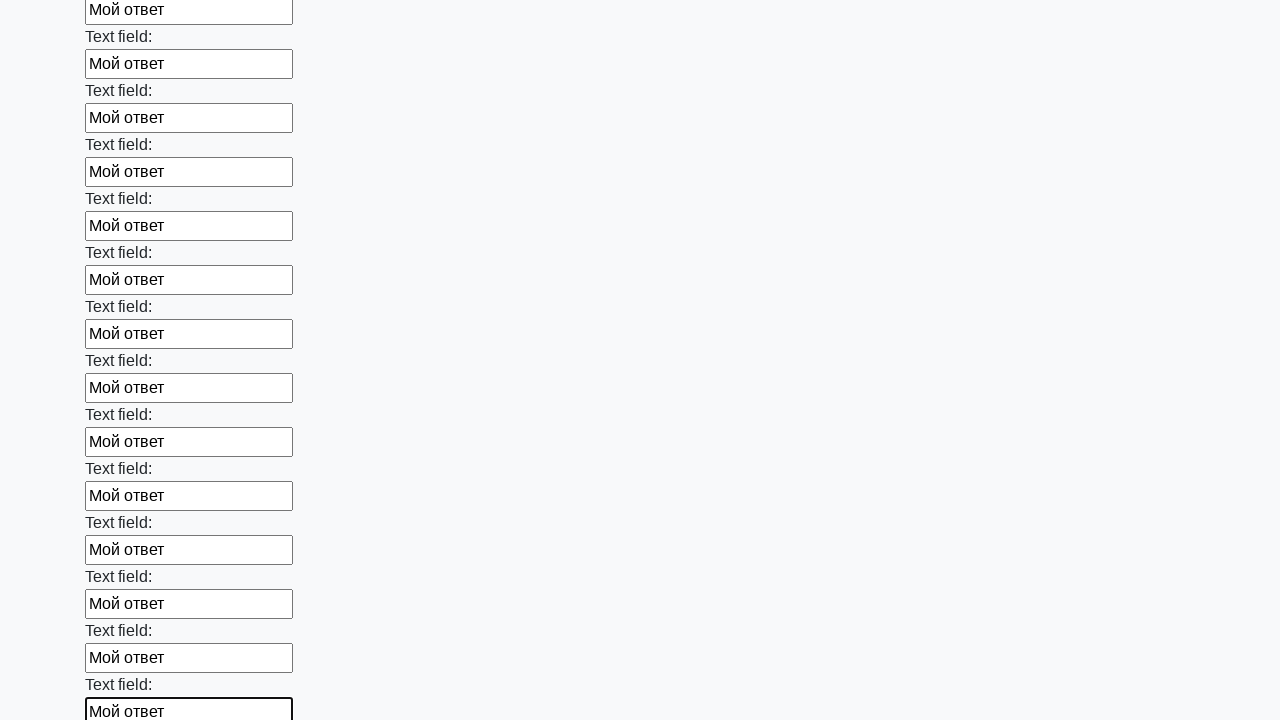

Filled input field with 'Мой ответ' on input >> nth=61
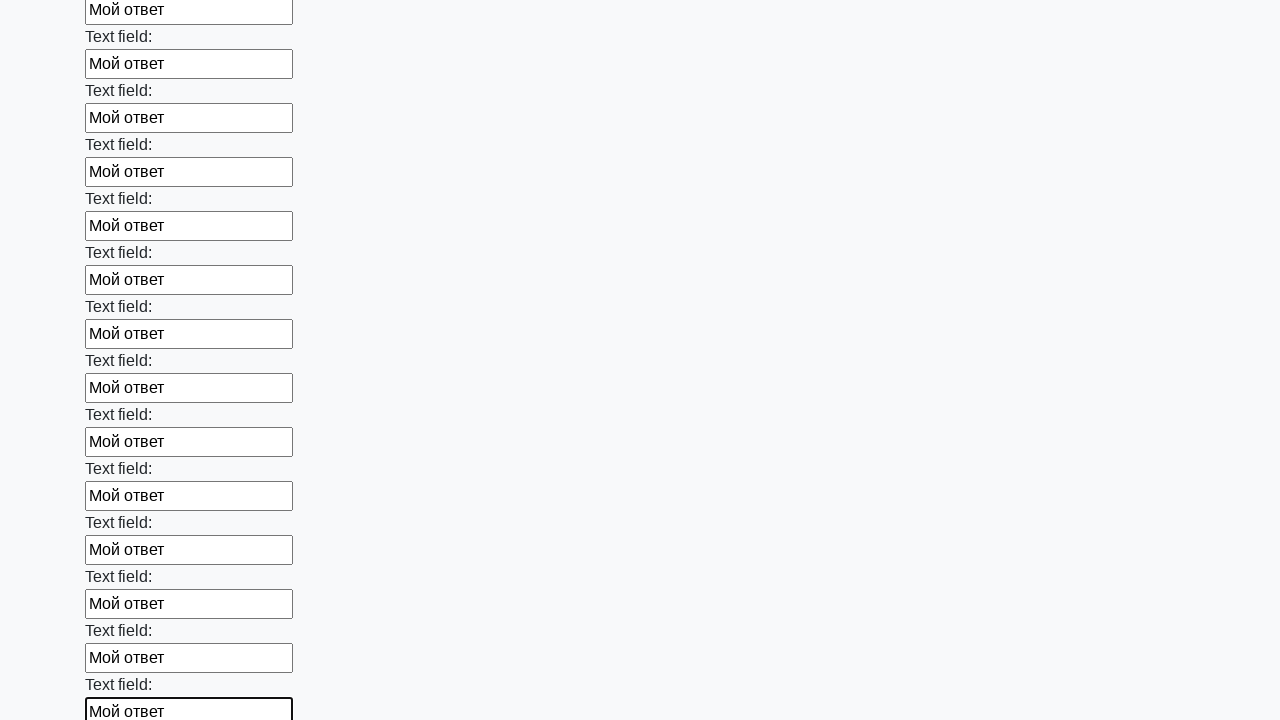

Filled input field with 'Мой ответ' on input >> nth=62
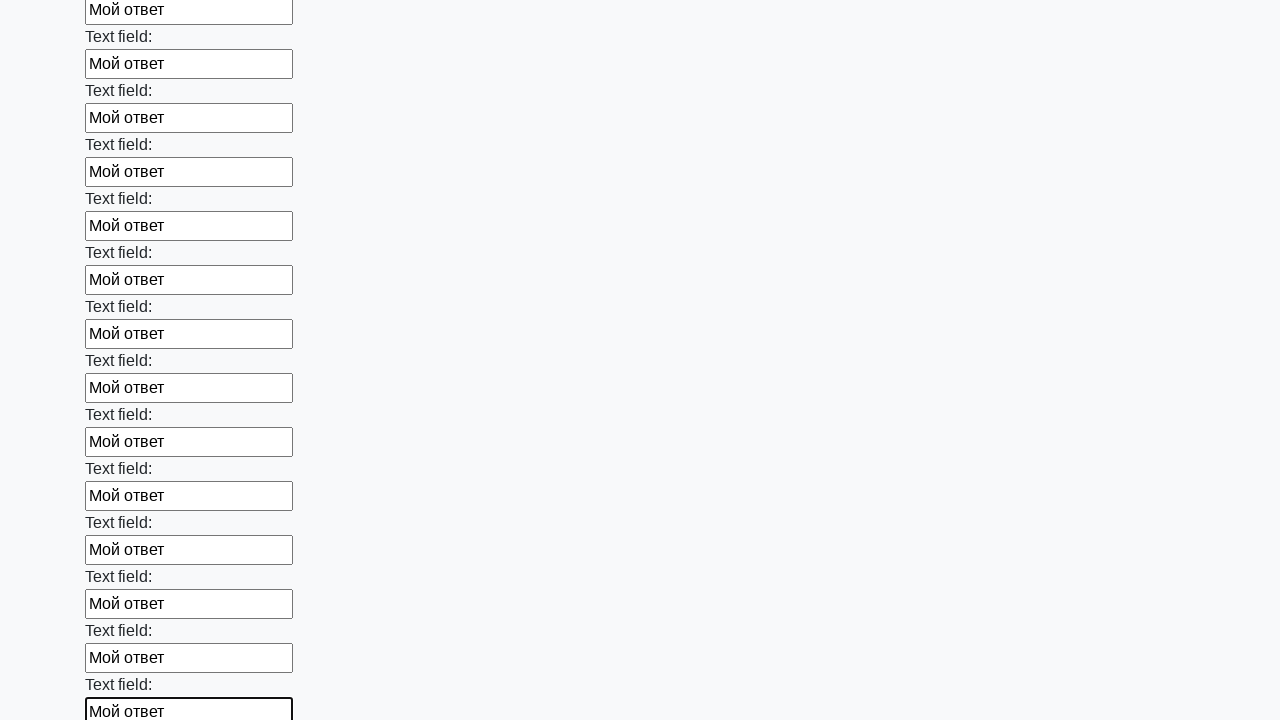

Filled input field with 'Мой ответ' on input >> nth=63
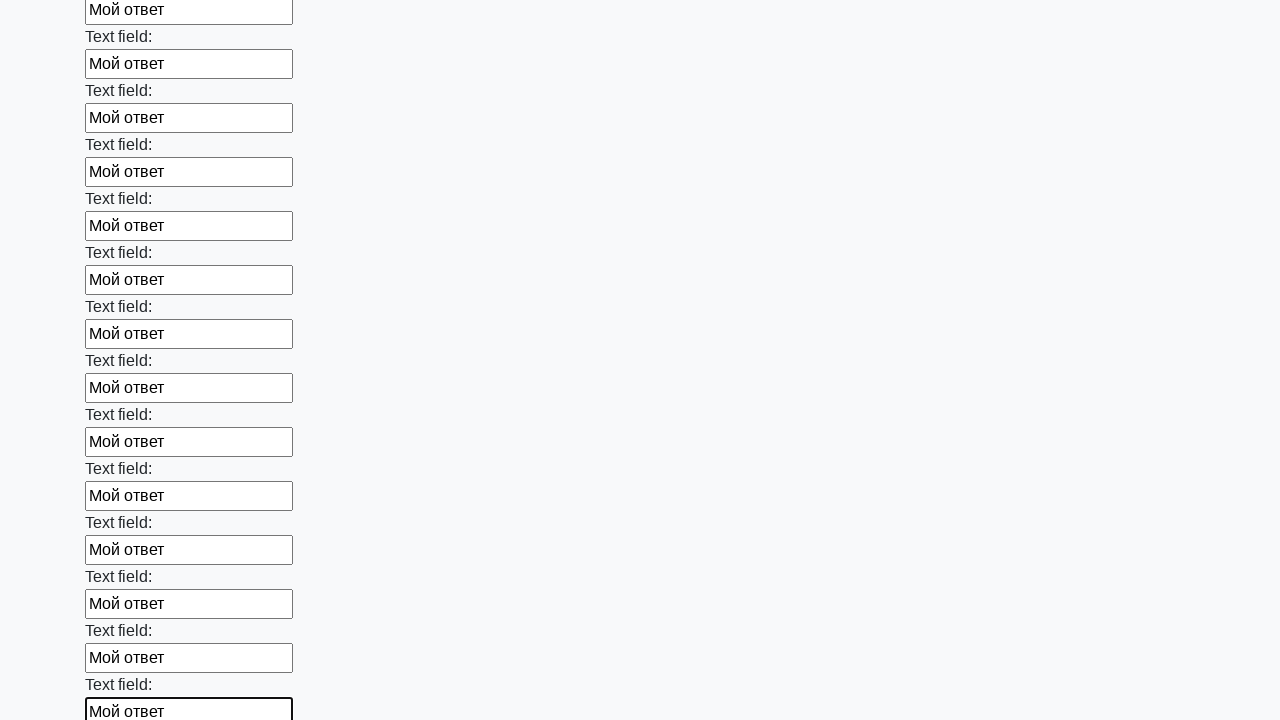

Filled input field with 'Мой ответ' on input >> nth=64
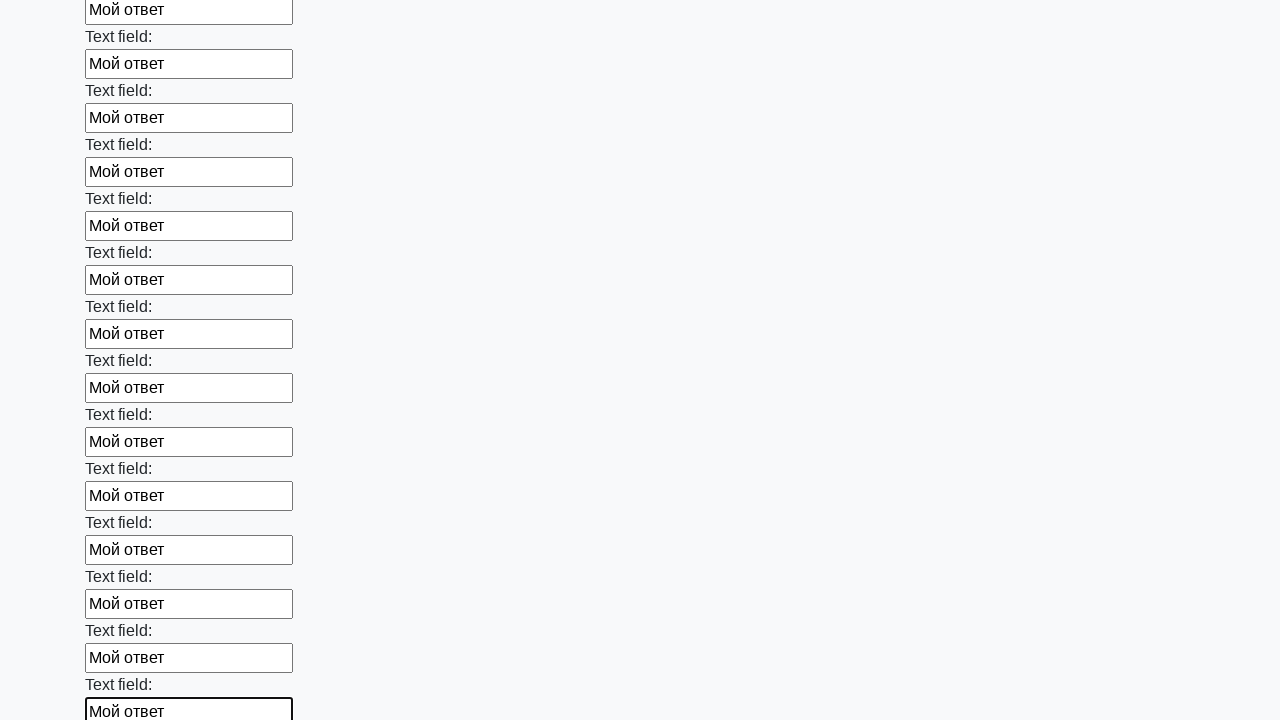

Filled input field with 'Мой ответ' on input >> nth=65
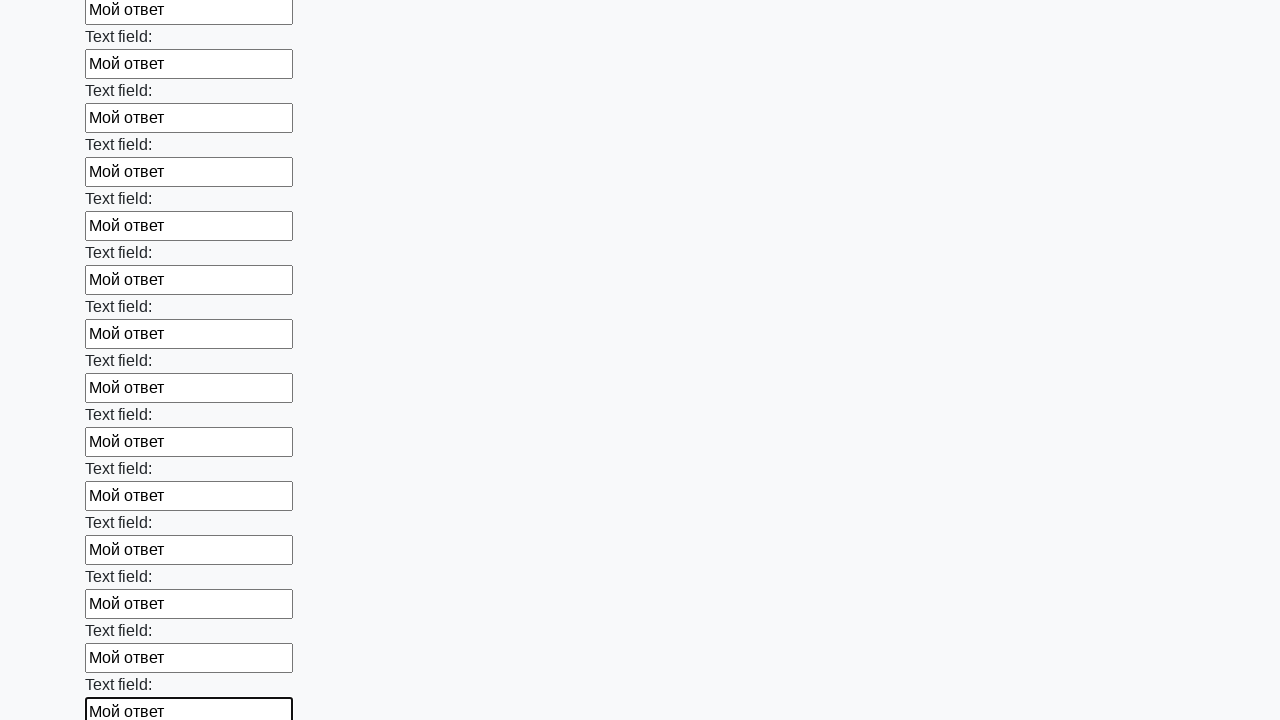

Filled input field with 'Мой ответ' on input >> nth=66
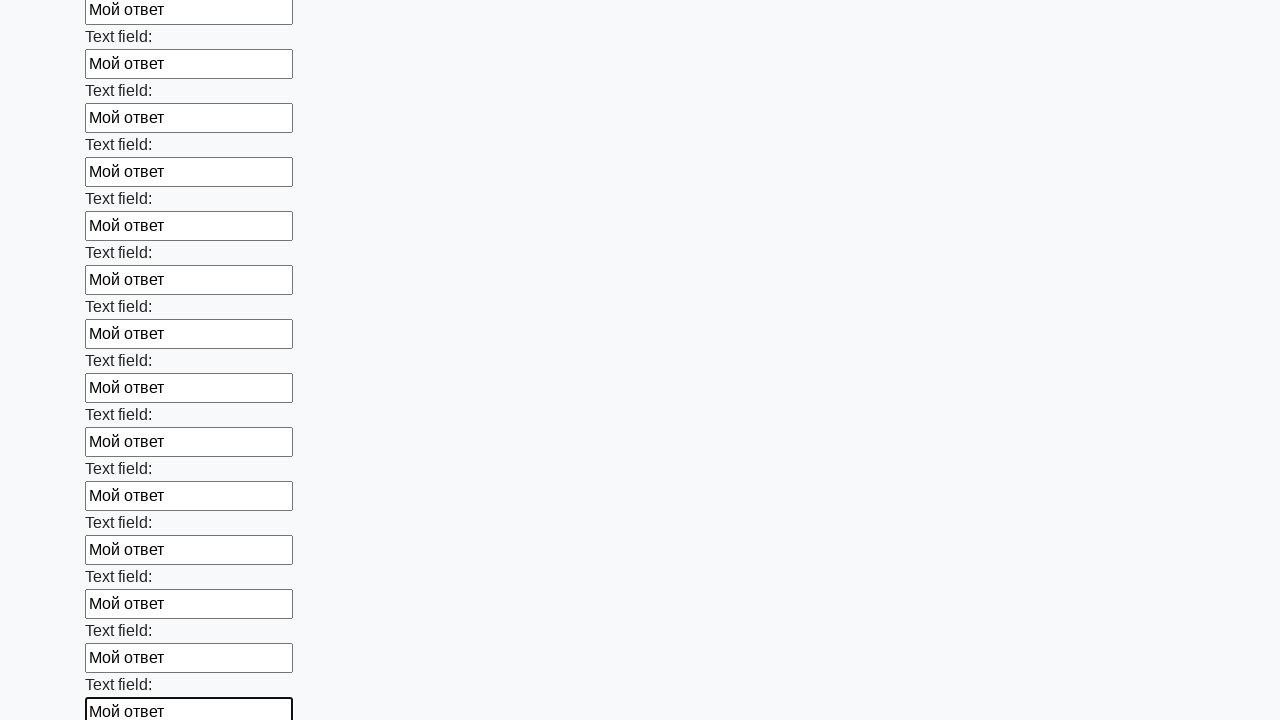

Filled input field with 'Мой ответ' on input >> nth=67
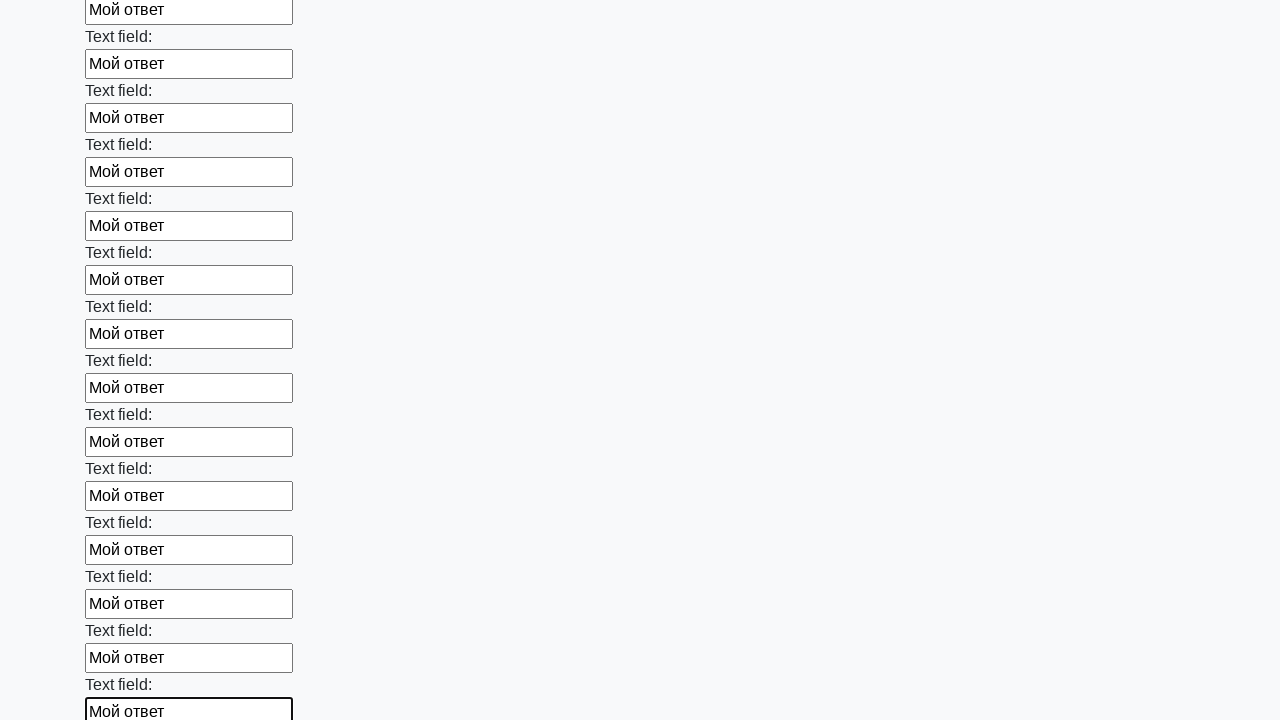

Filled input field with 'Мой ответ' on input >> nth=68
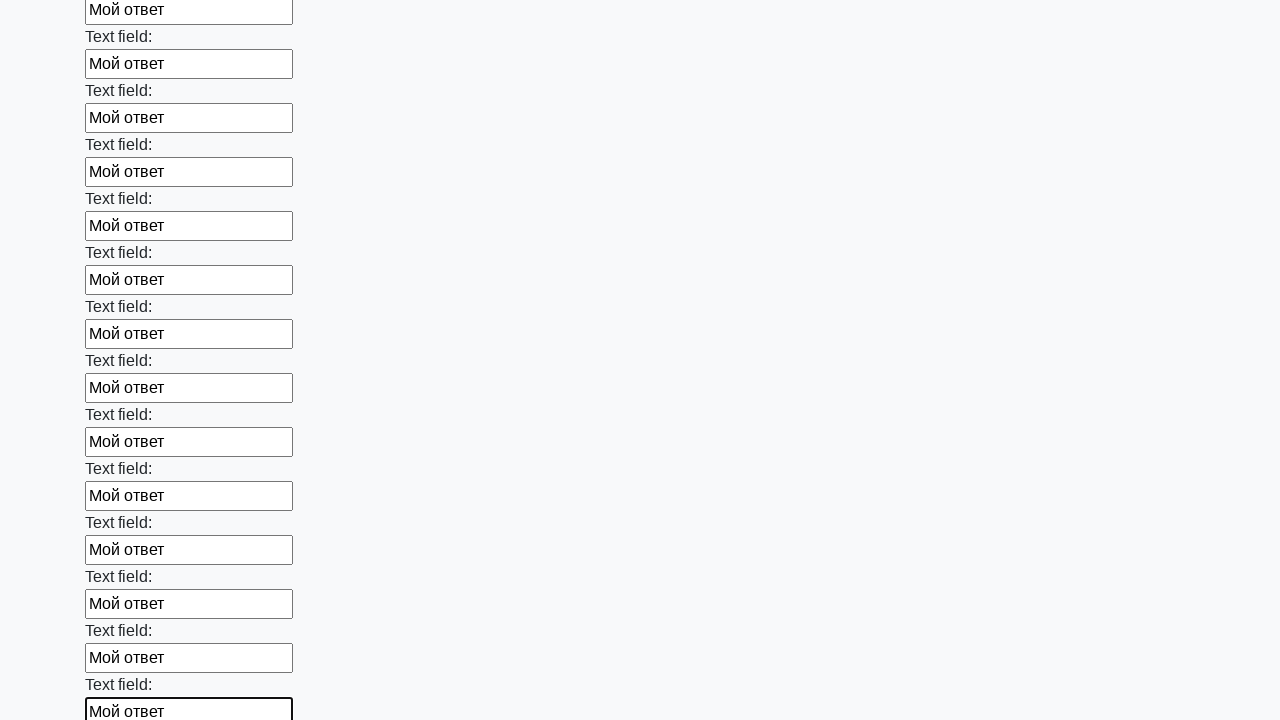

Filled input field with 'Мой ответ' on input >> nth=69
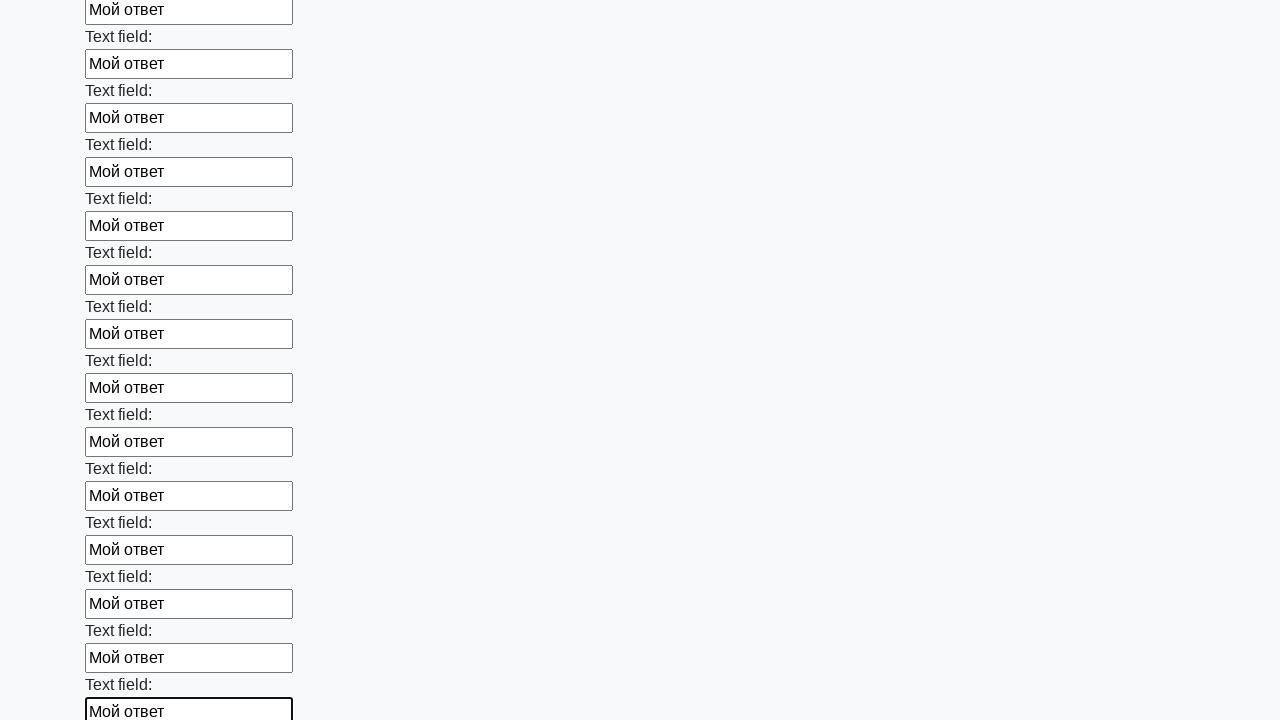

Filled input field with 'Мой ответ' on input >> nth=70
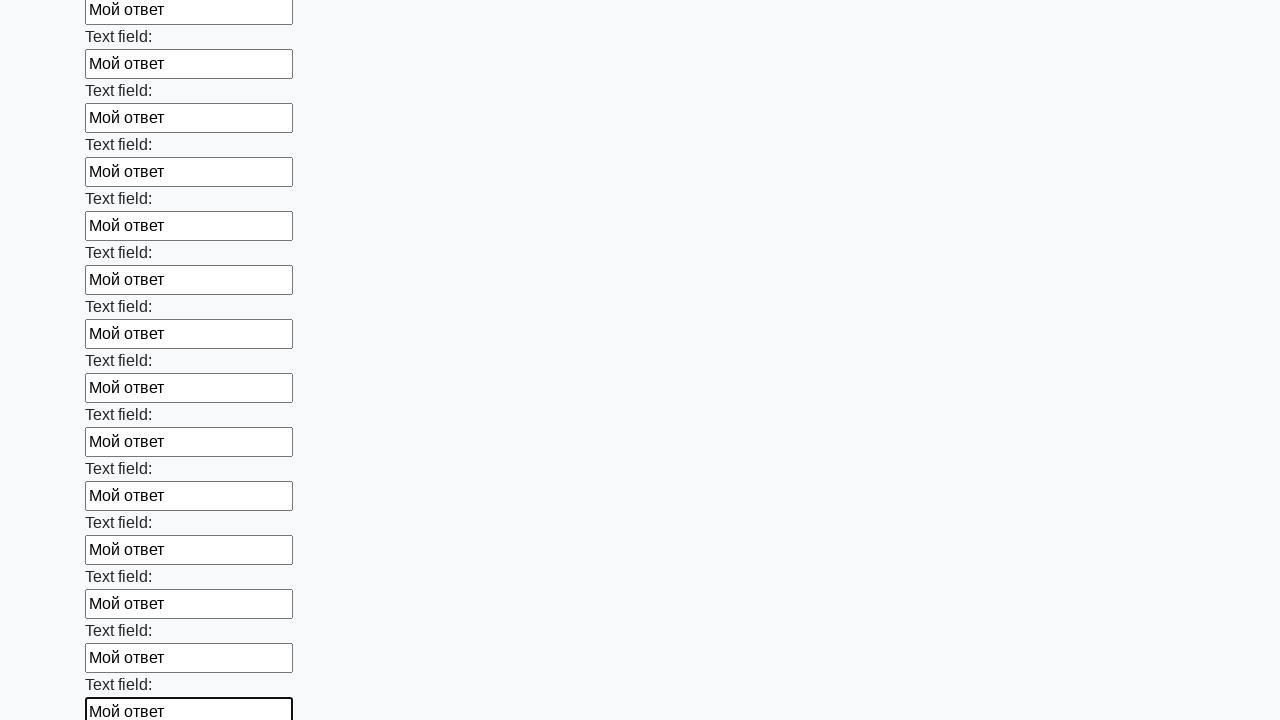

Filled input field with 'Мой ответ' on input >> nth=71
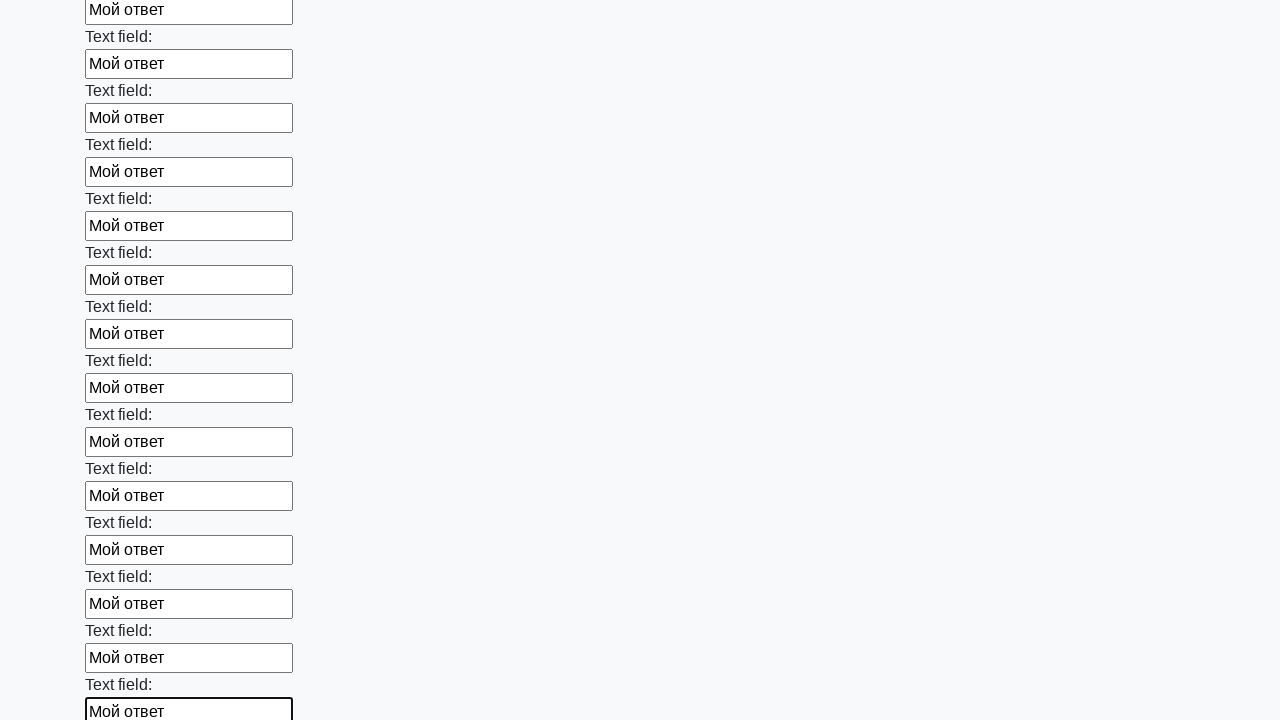

Filled input field with 'Мой ответ' on input >> nth=72
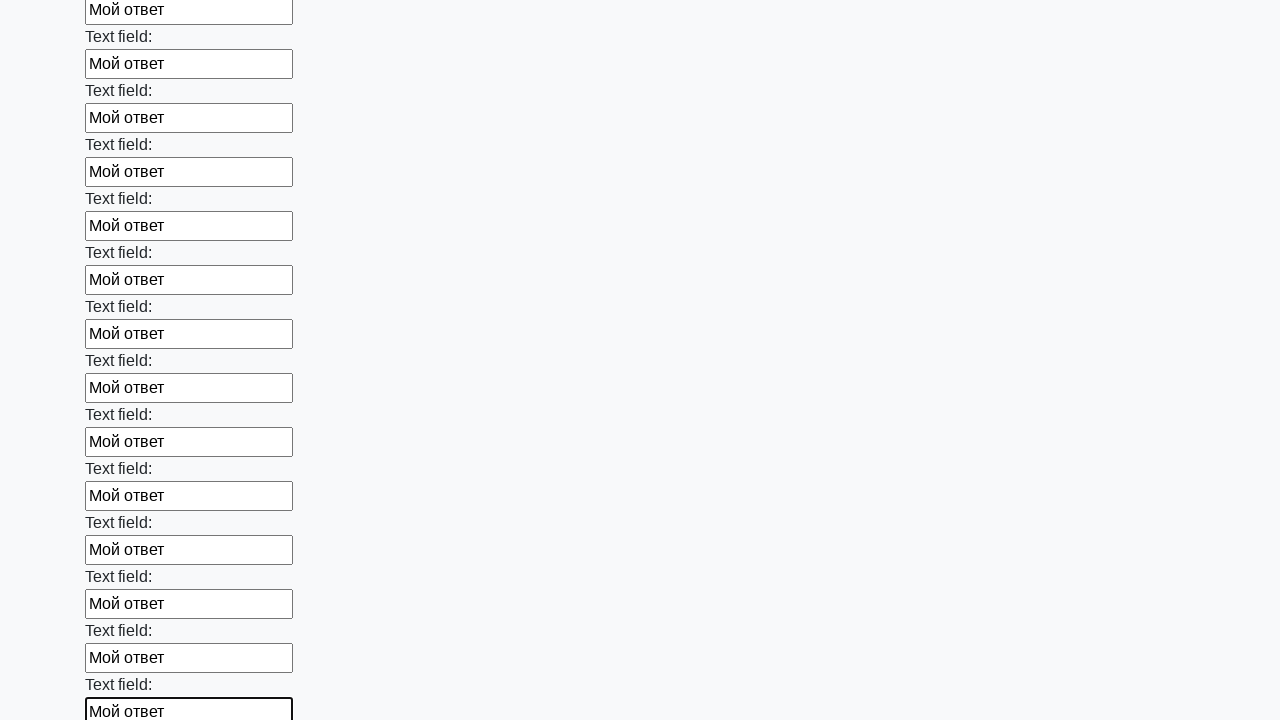

Filled input field with 'Мой ответ' on input >> nth=73
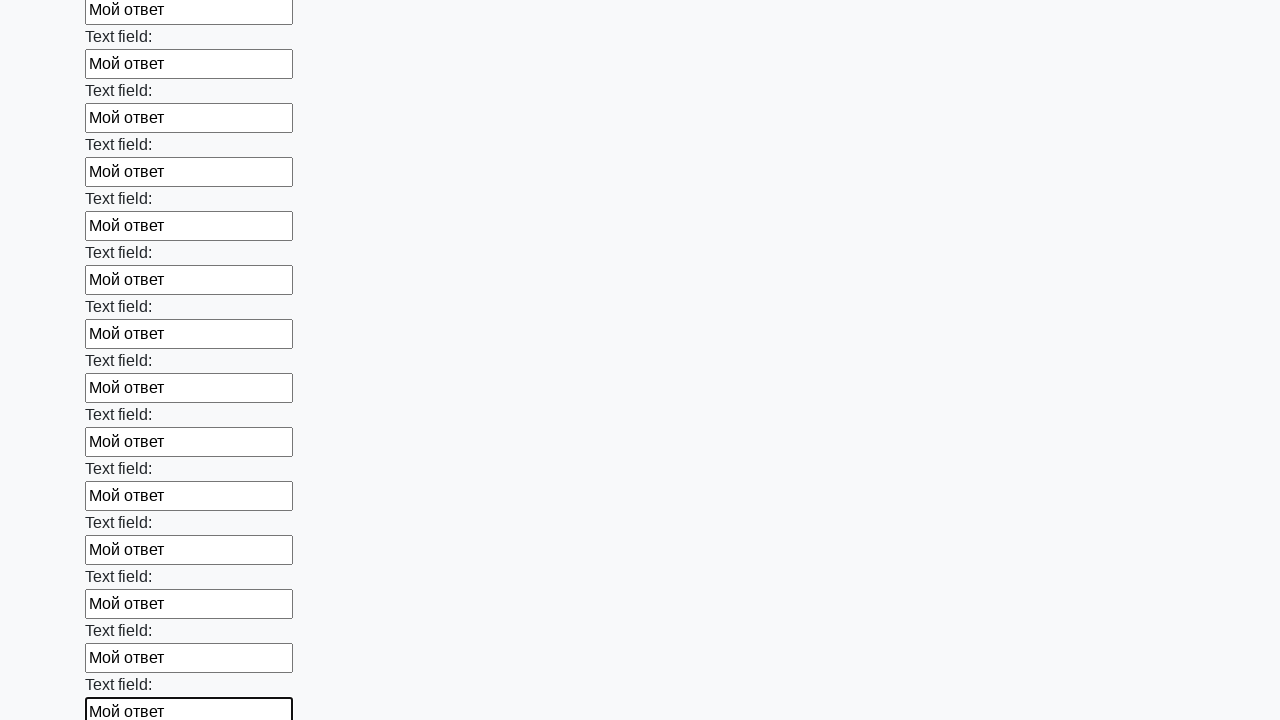

Filled input field with 'Мой ответ' on input >> nth=74
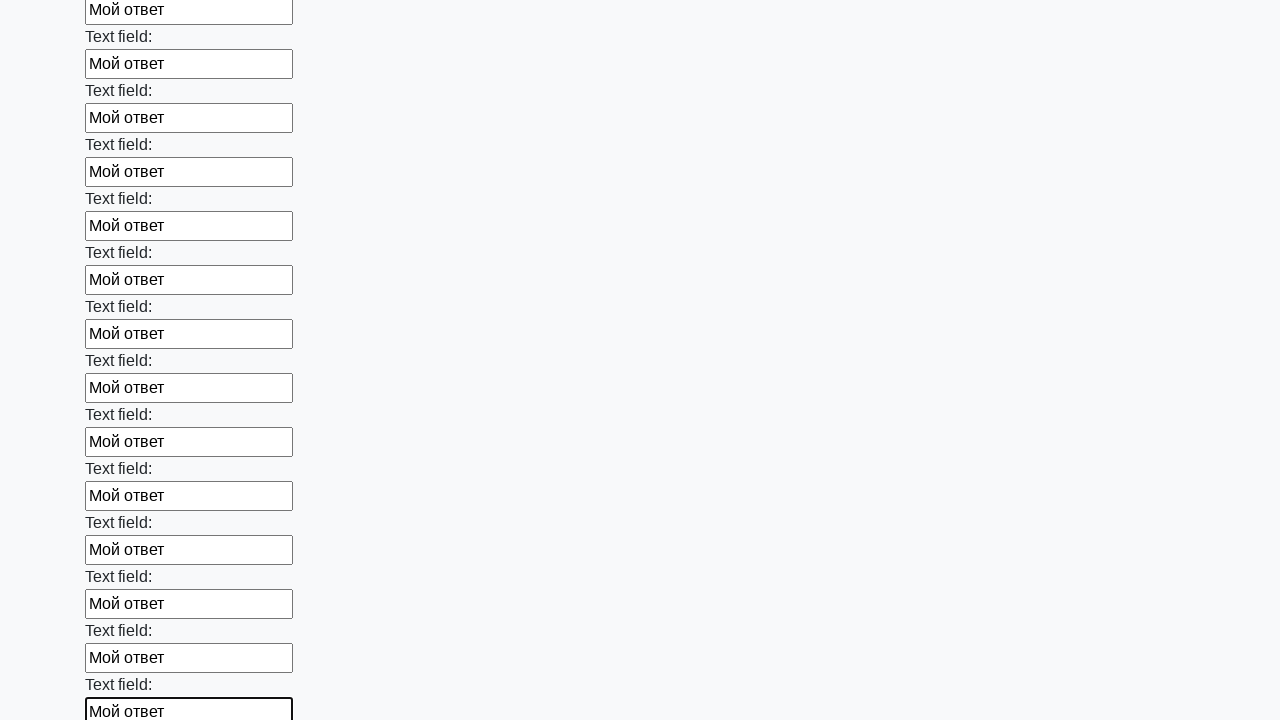

Filled input field with 'Мой ответ' on input >> nth=75
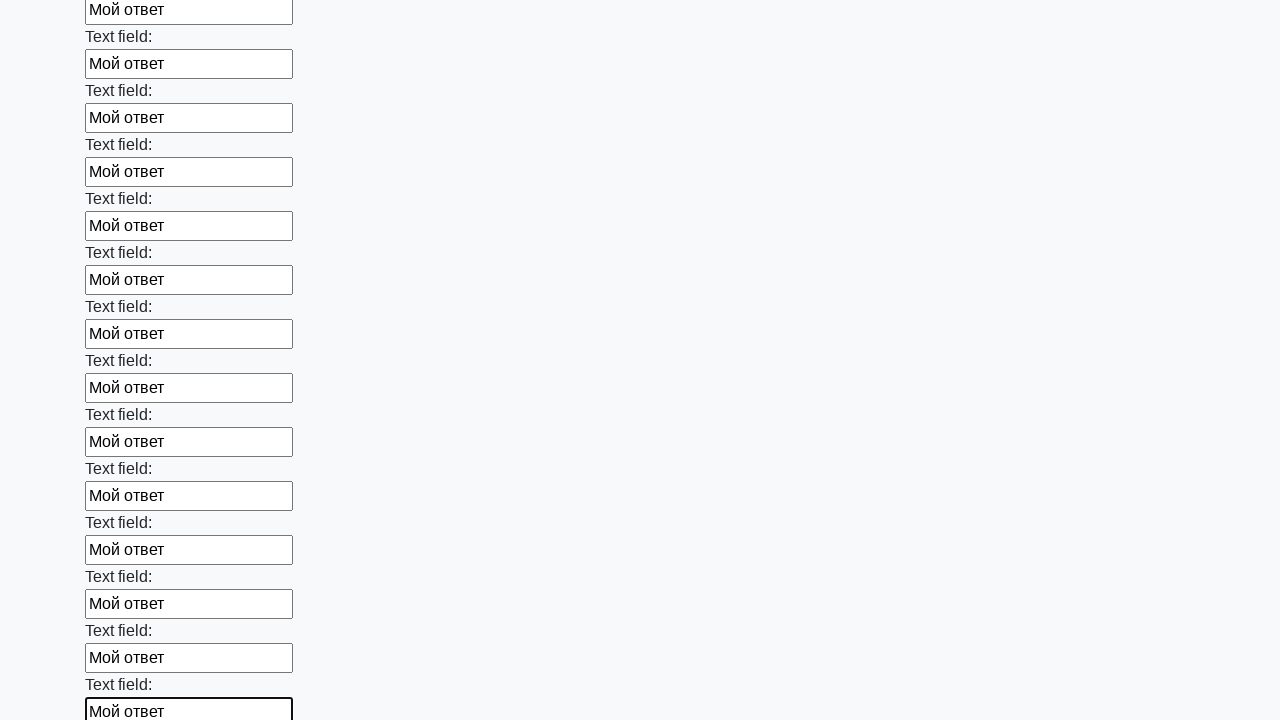

Filled input field with 'Мой ответ' on input >> nth=76
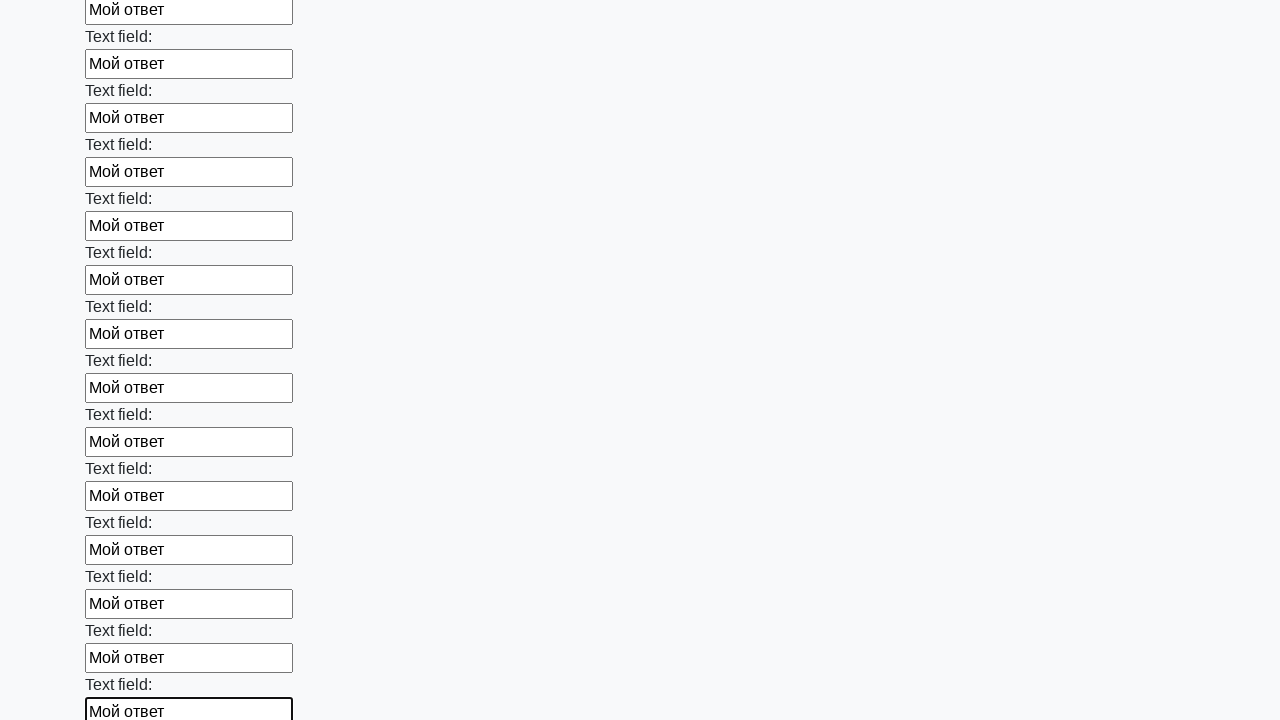

Filled input field with 'Мой ответ' on input >> nth=77
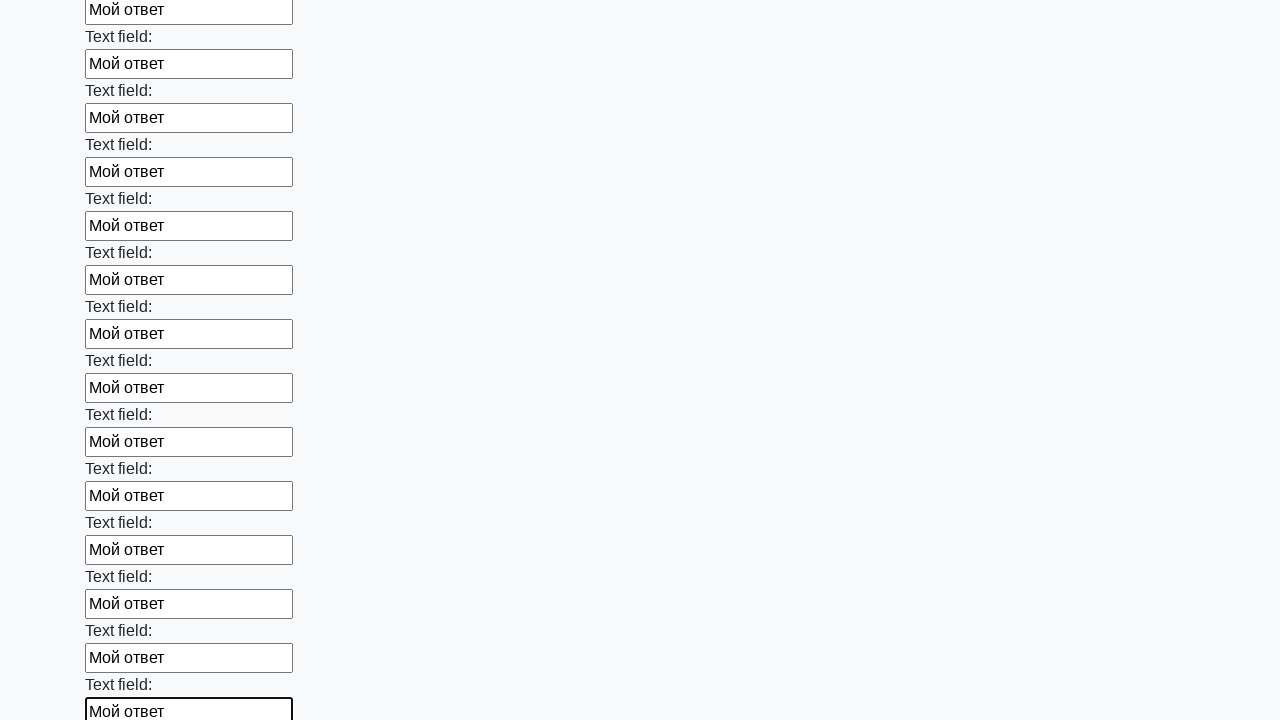

Filled input field with 'Мой ответ' on input >> nth=78
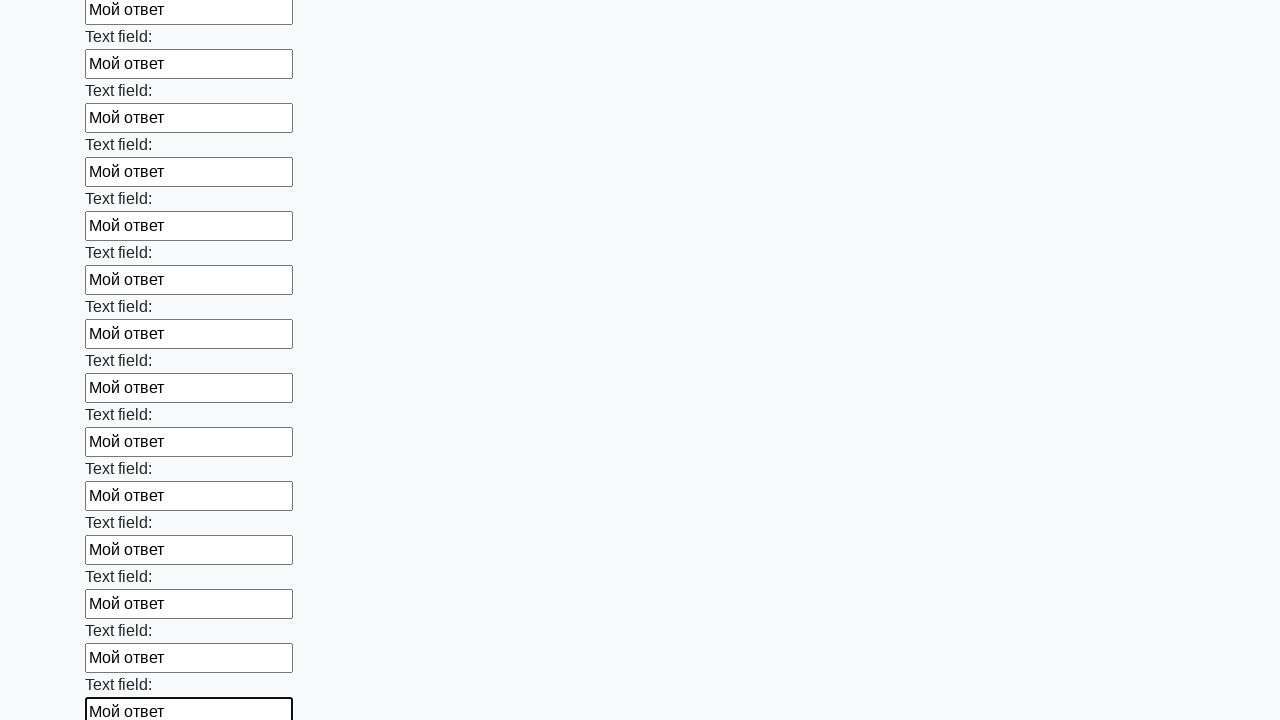

Filled input field with 'Мой ответ' on input >> nth=79
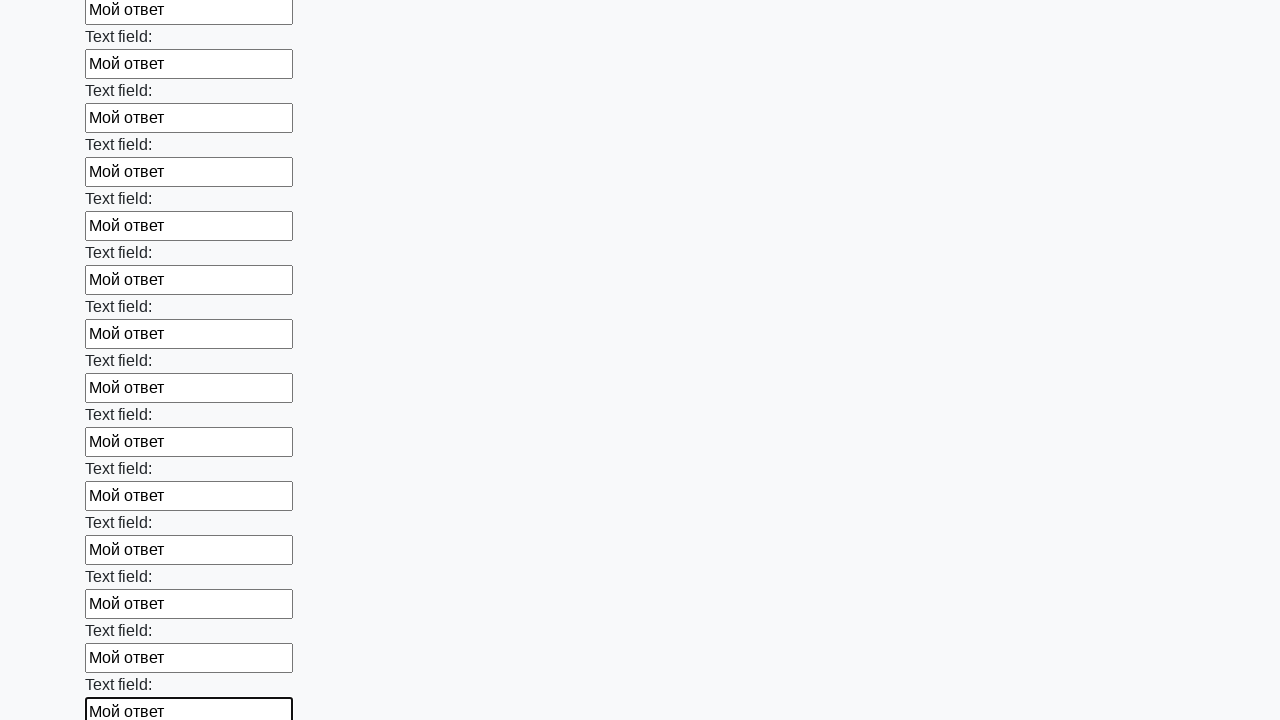

Filled input field with 'Мой ответ' on input >> nth=80
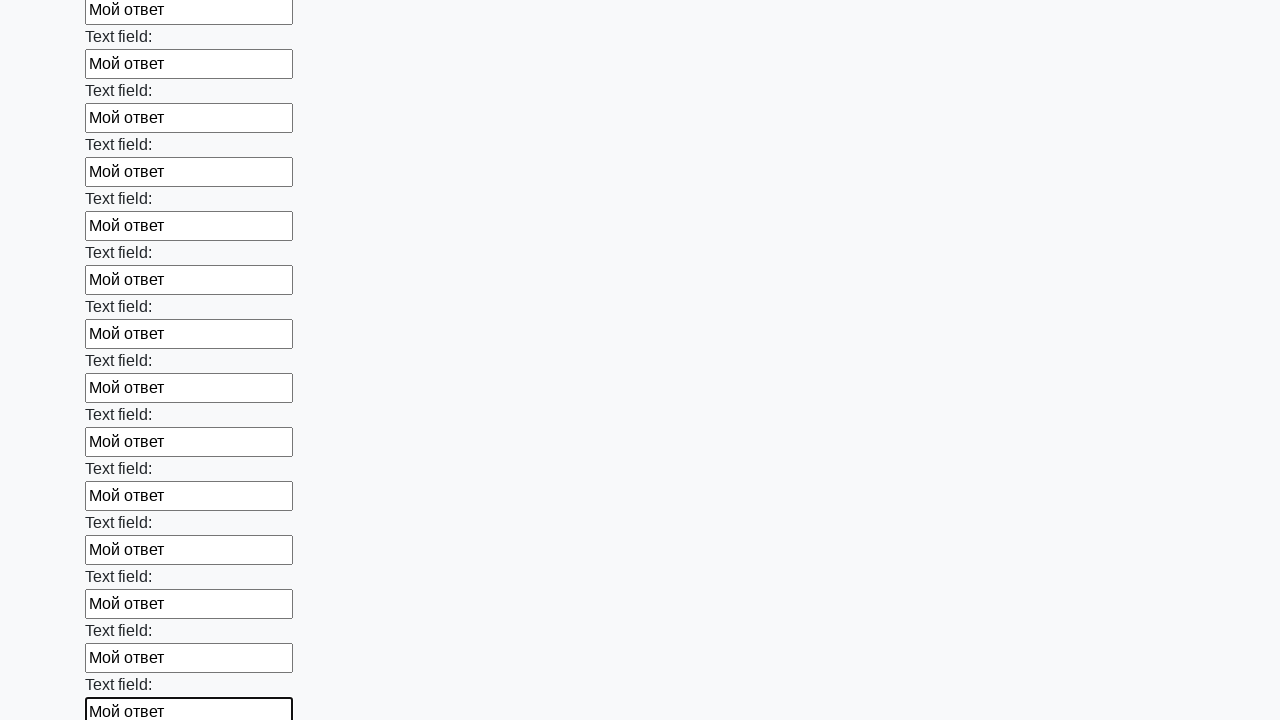

Filled input field with 'Мой ответ' on input >> nth=81
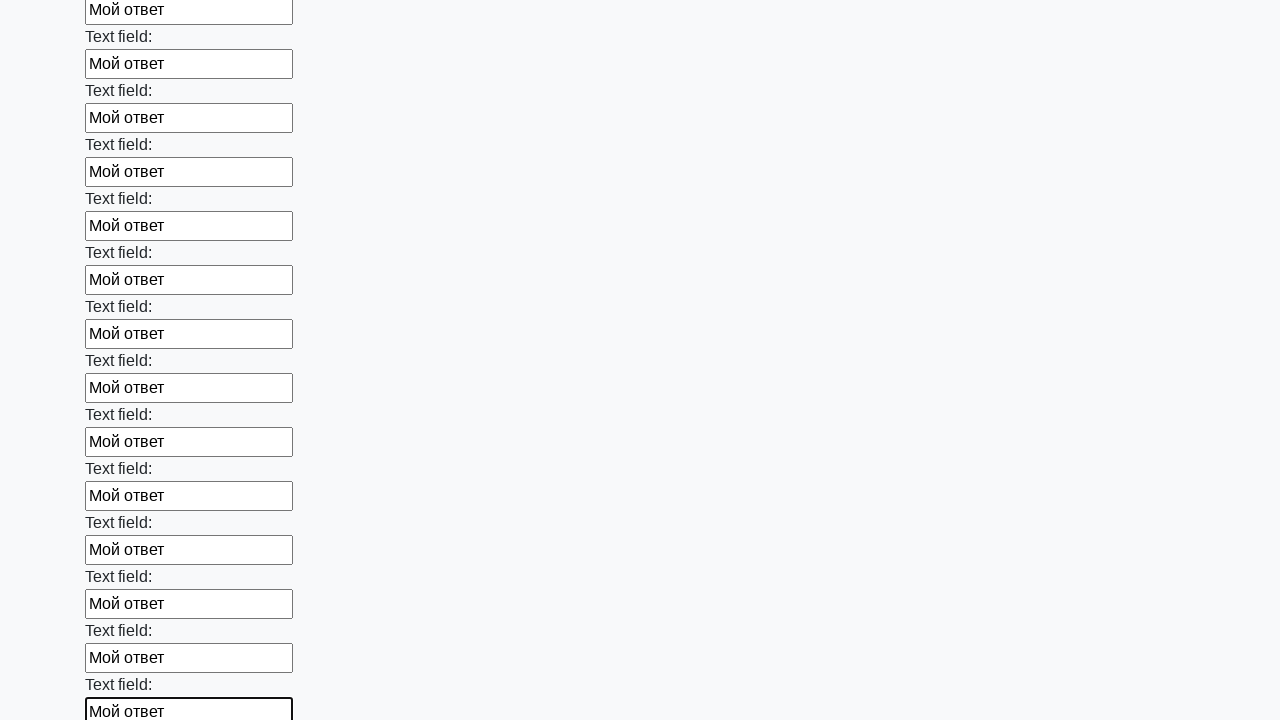

Filled input field with 'Мой ответ' on input >> nth=82
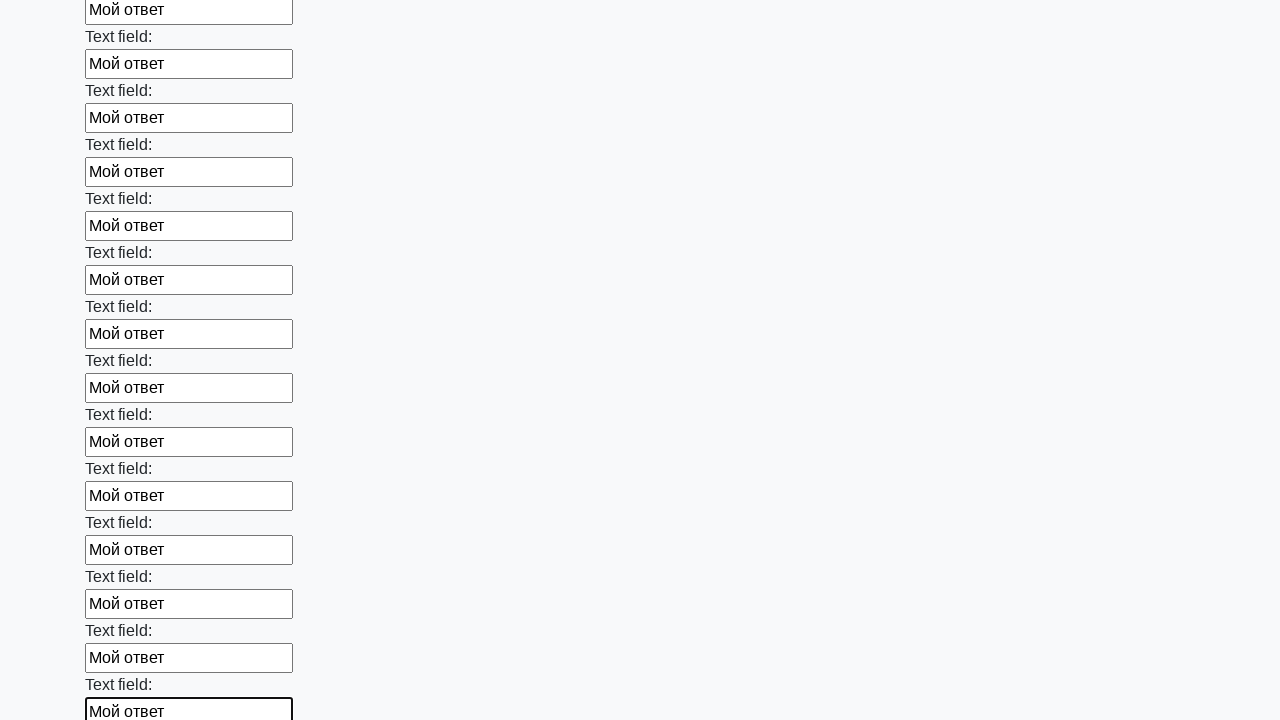

Filled input field with 'Мой ответ' on input >> nth=83
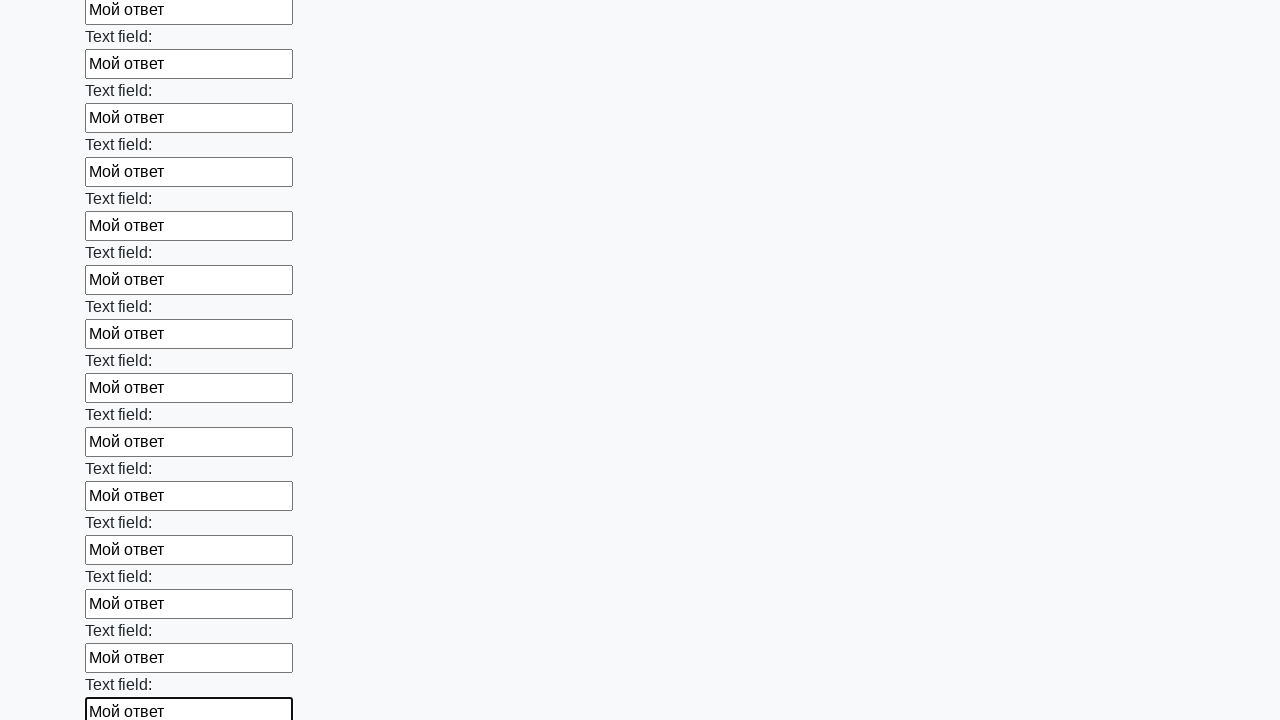

Filled input field with 'Мой ответ' on input >> nth=84
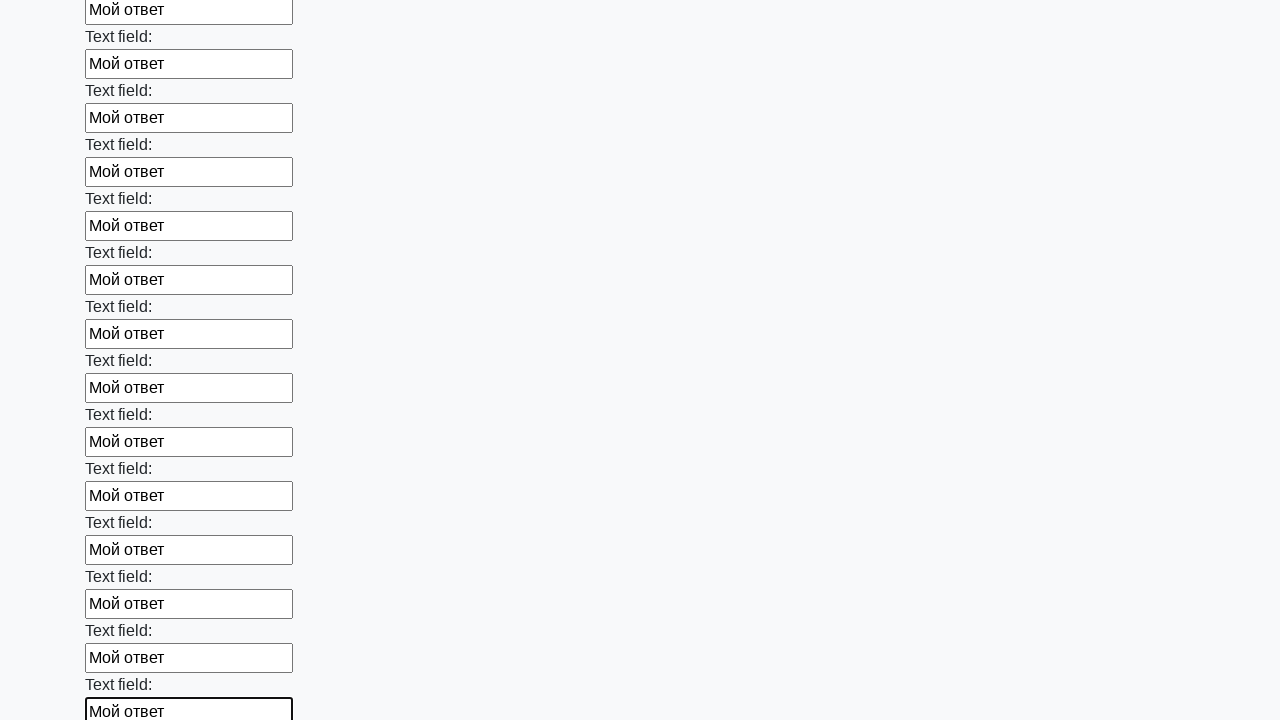

Filled input field with 'Мой ответ' on input >> nth=85
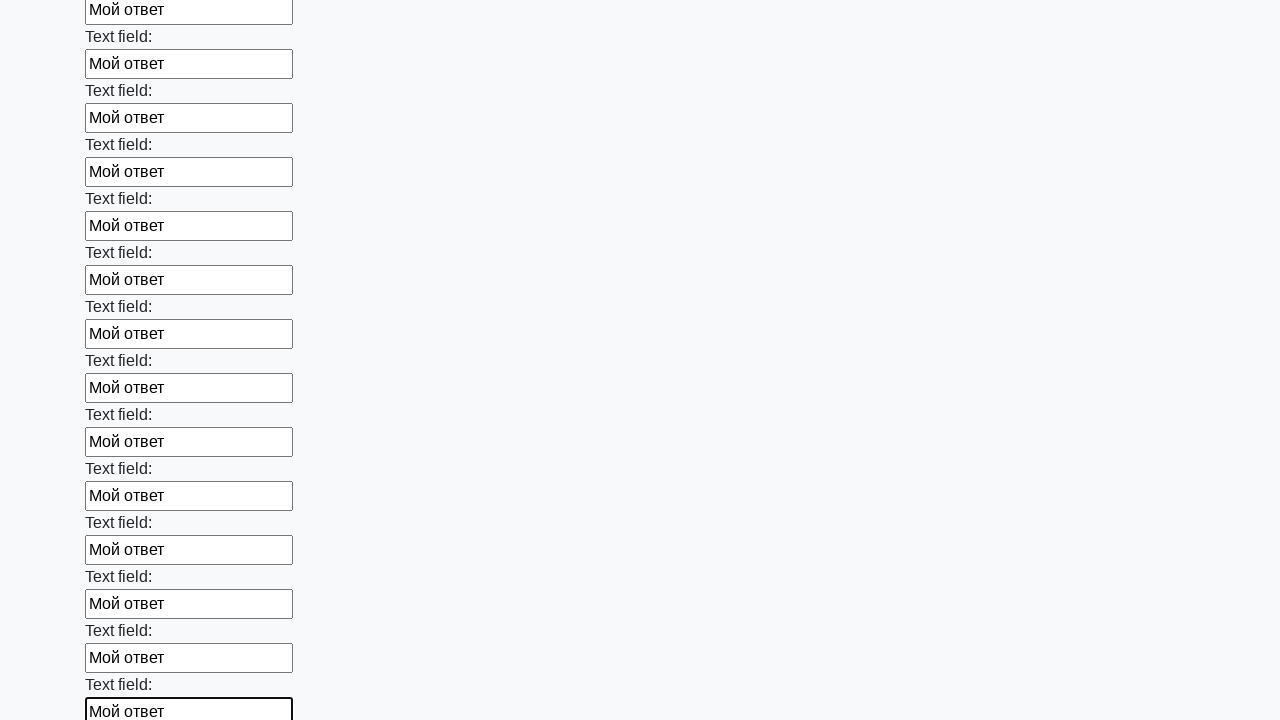

Filled input field with 'Мой ответ' on input >> nth=86
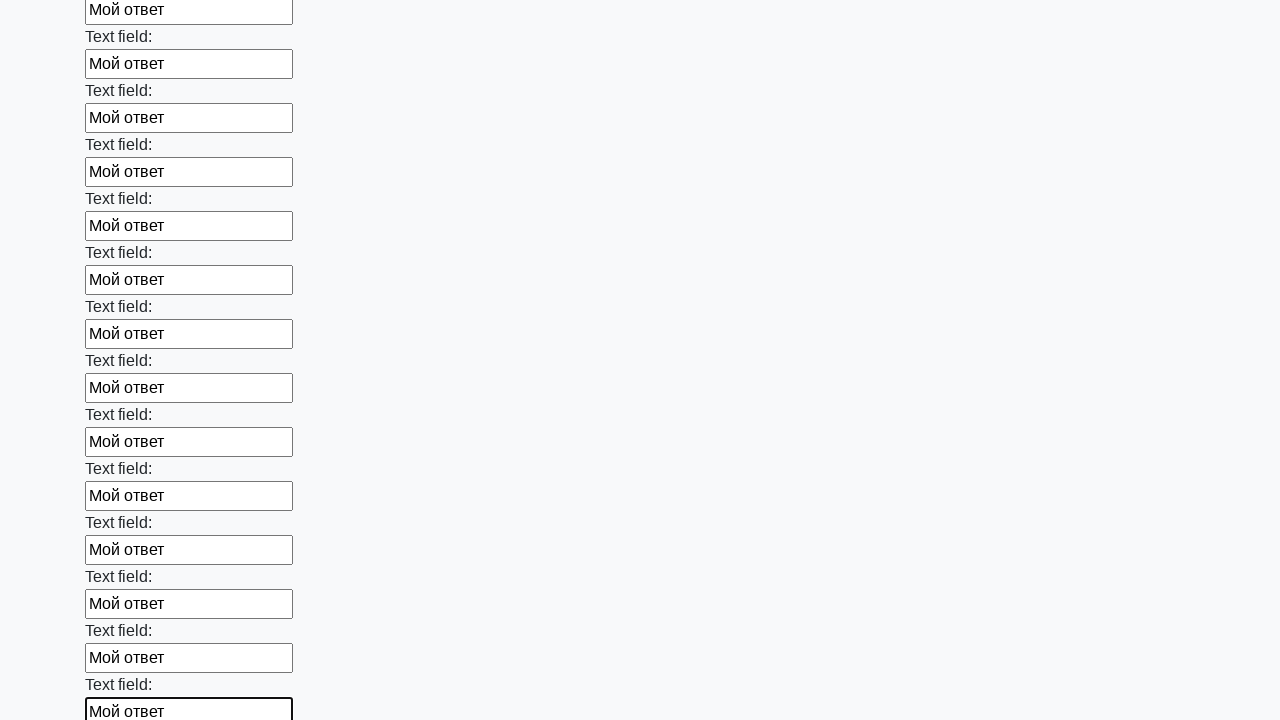

Filled input field with 'Мой ответ' on input >> nth=87
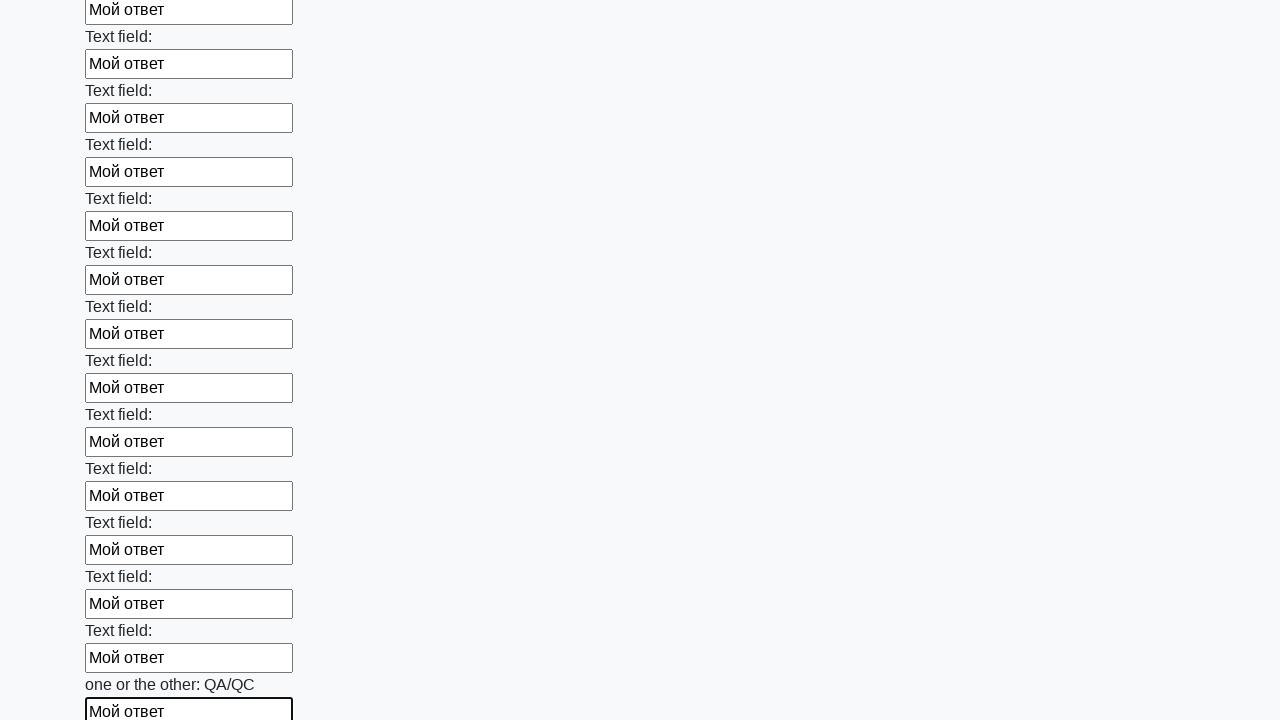

Filled input field with 'Мой ответ' on input >> nth=88
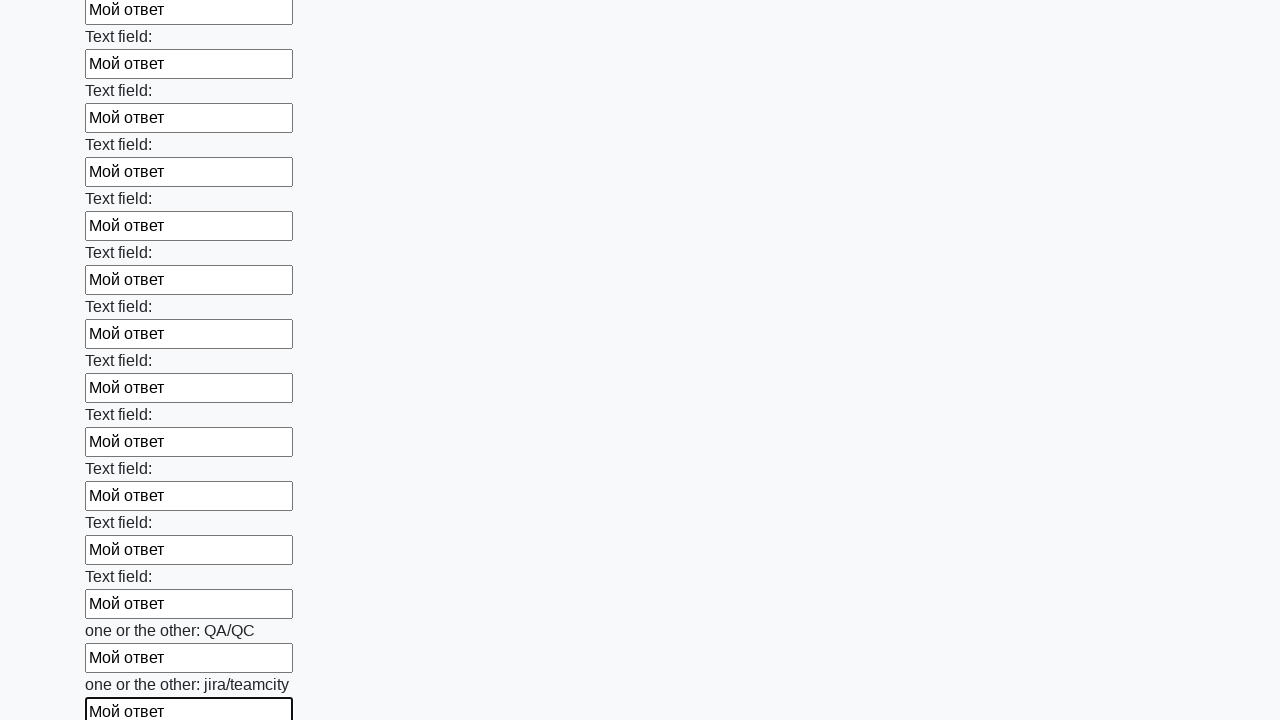

Filled input field with 'Мой ответ' on input >> nth=89
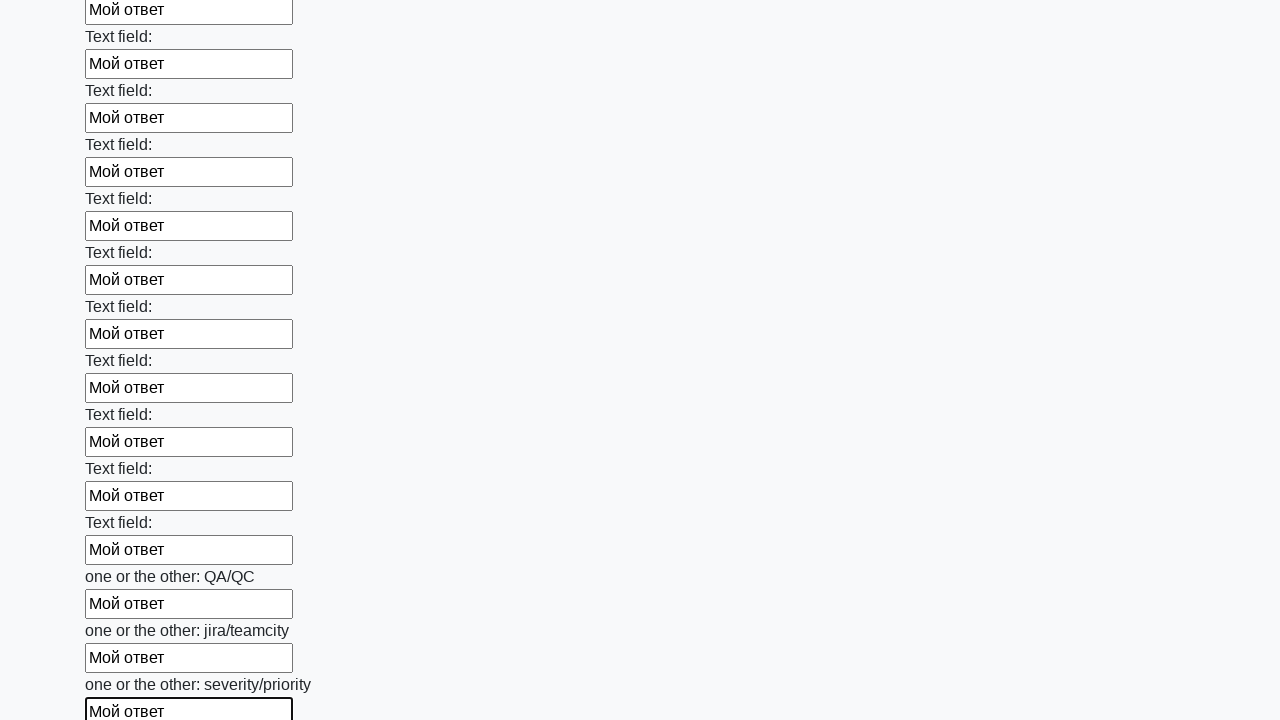

Filled input field with 'Мой ответ' on input >> nth=90
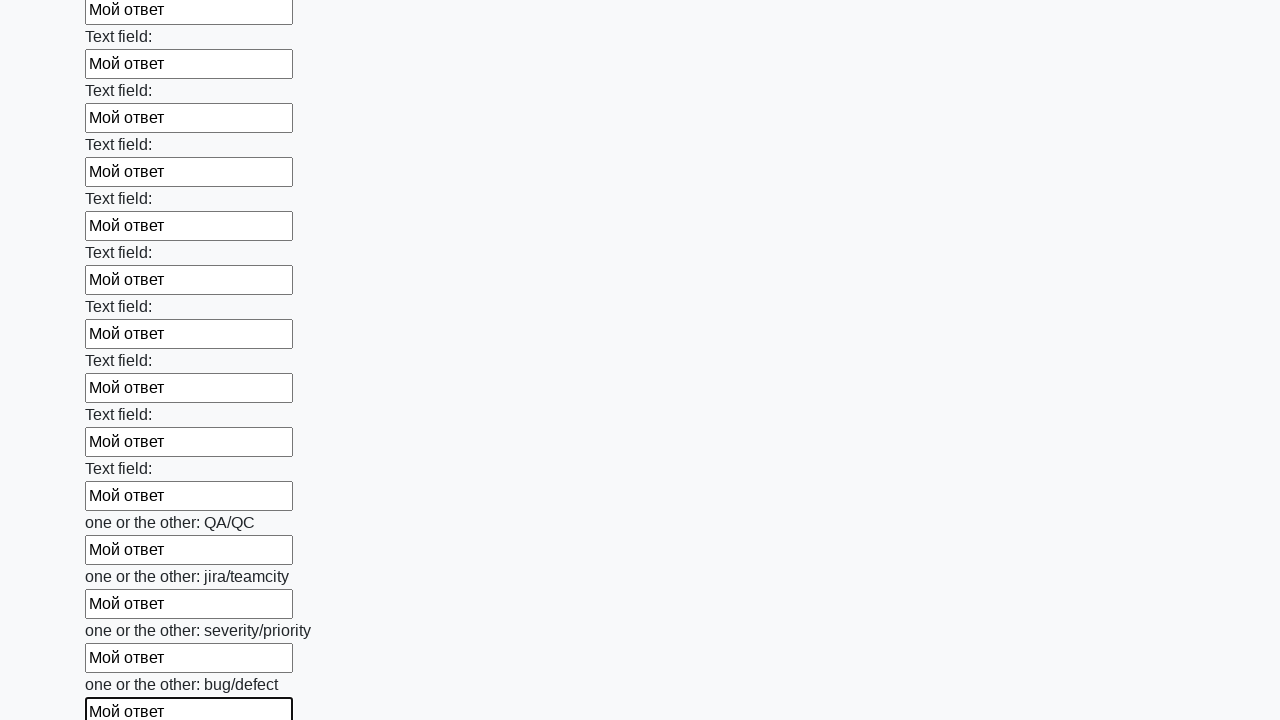

Filled input field with 'Мой ответ' on input >> nth=91
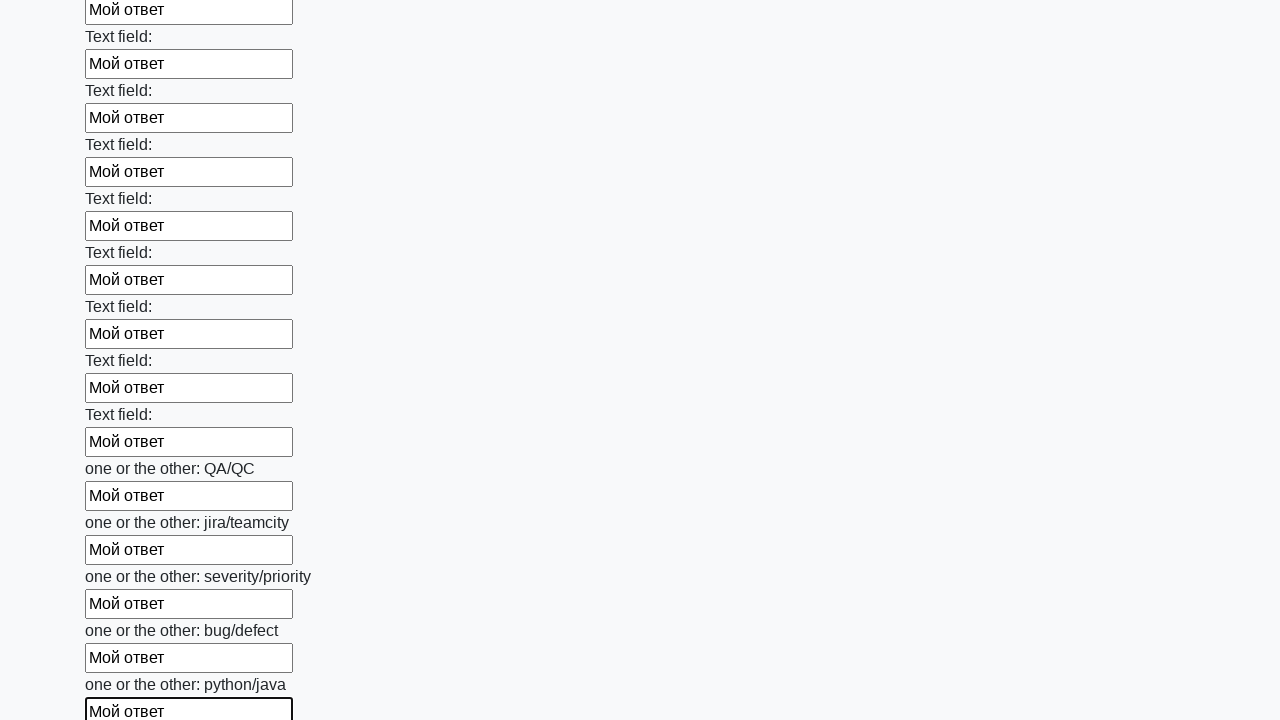

Filled input field with 'Мой ответ' on input >> nth=92
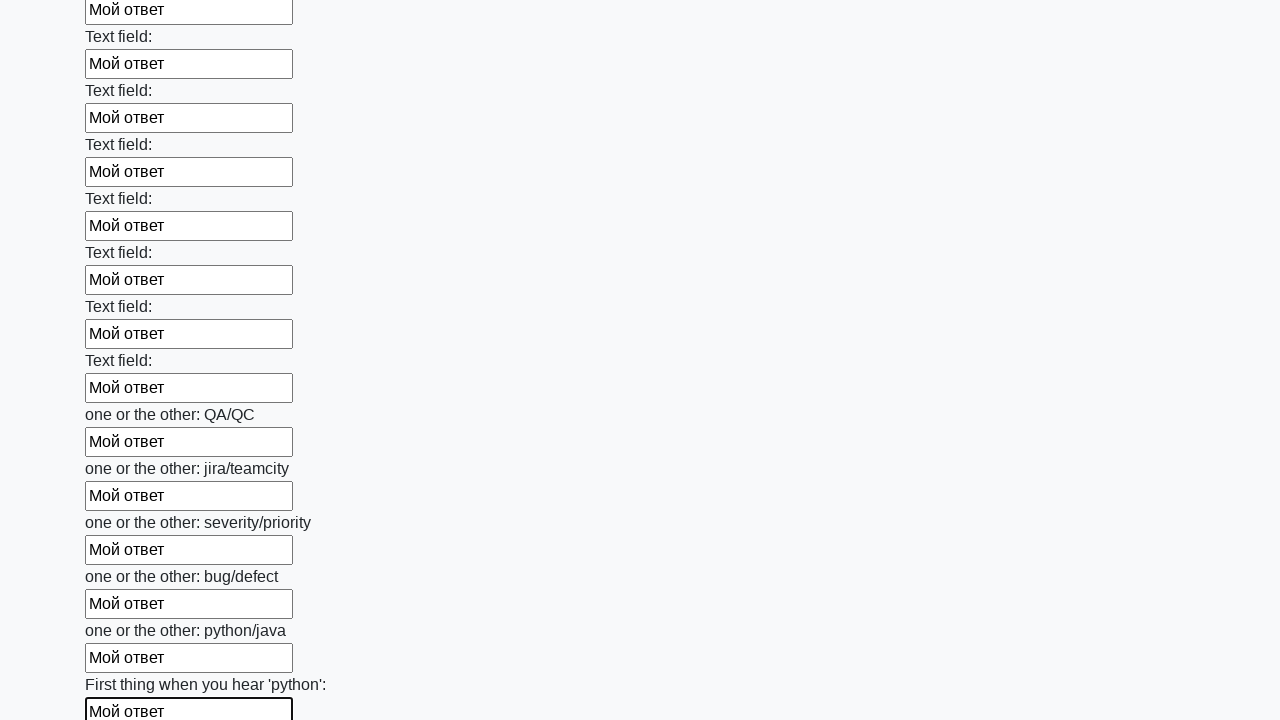

Filled input field with 'Мой ответ' on input >> nth=93
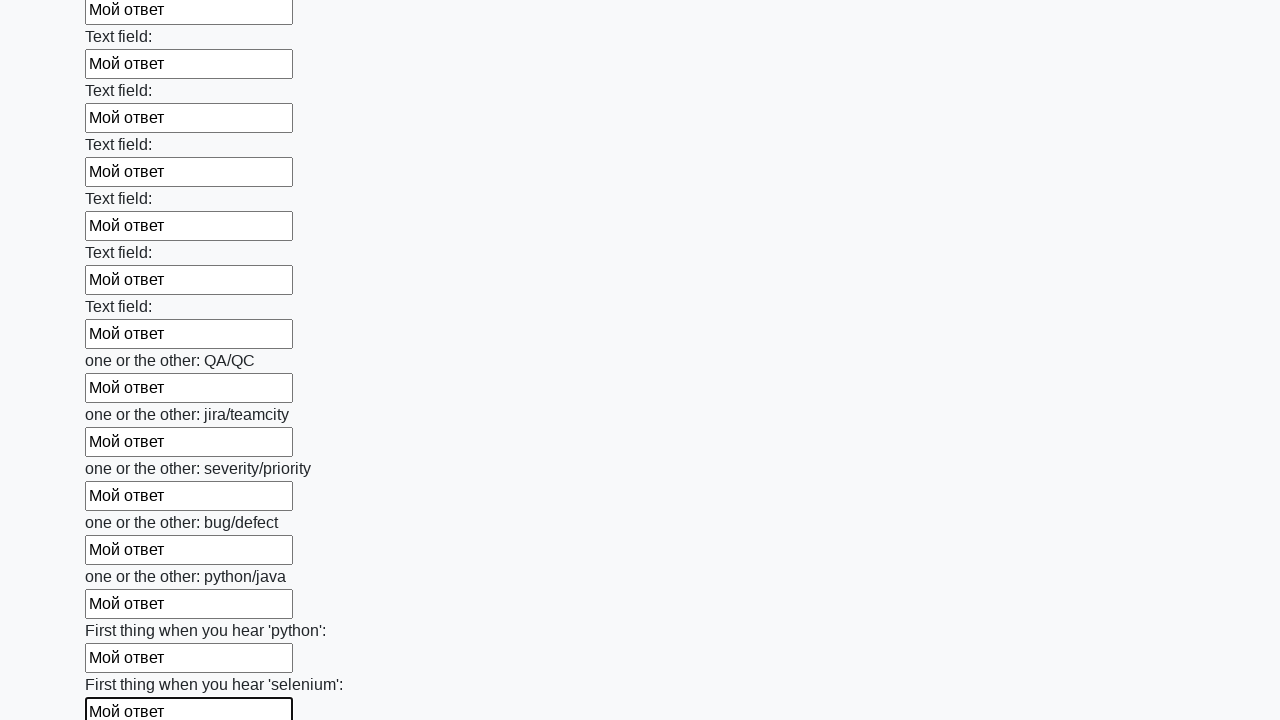

Filled input field with 'Мой ответ' on input >> nth=94
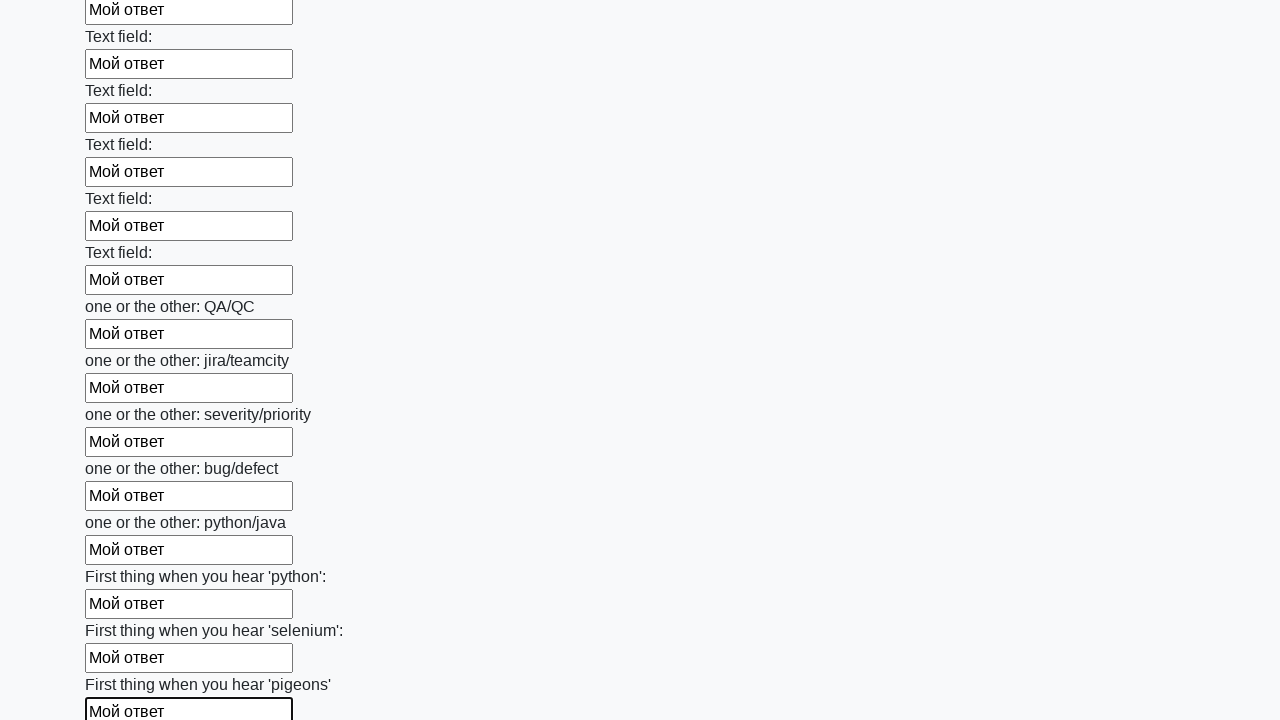

Filled input field with 'Мой ответ' on input >> nth=95
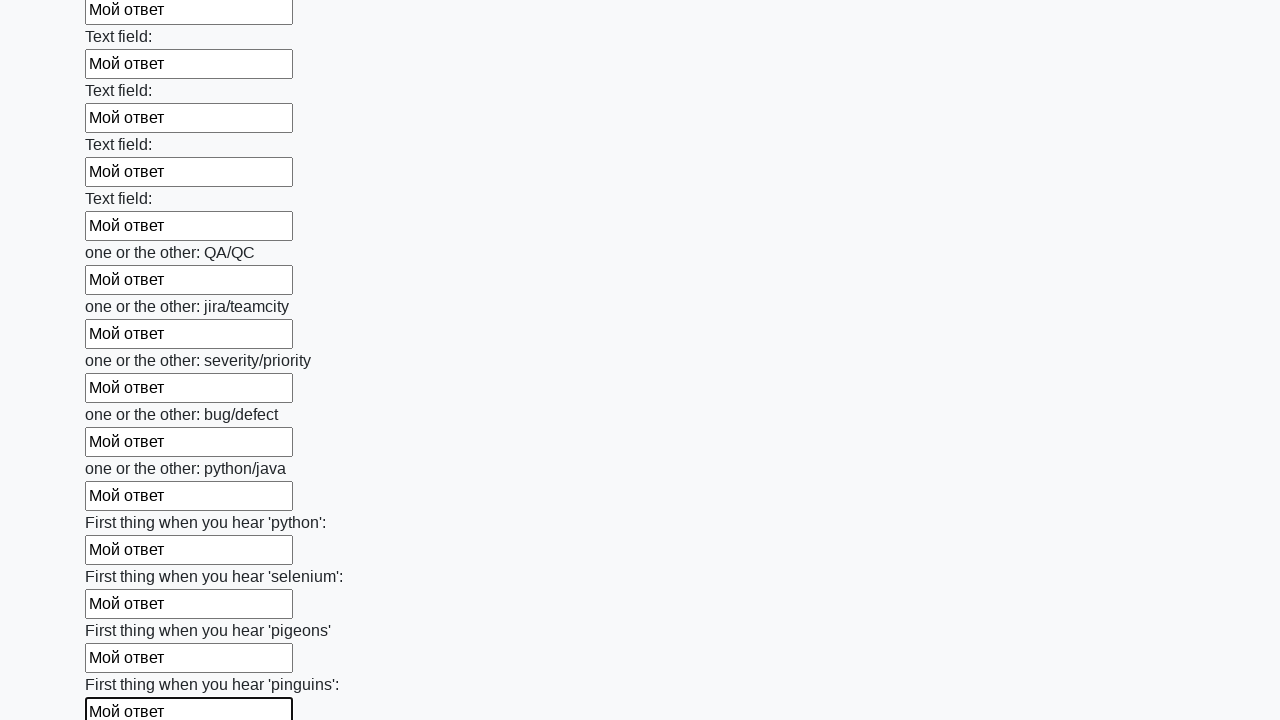

Filled input field with 'Мой ответ' on input >> nth=96
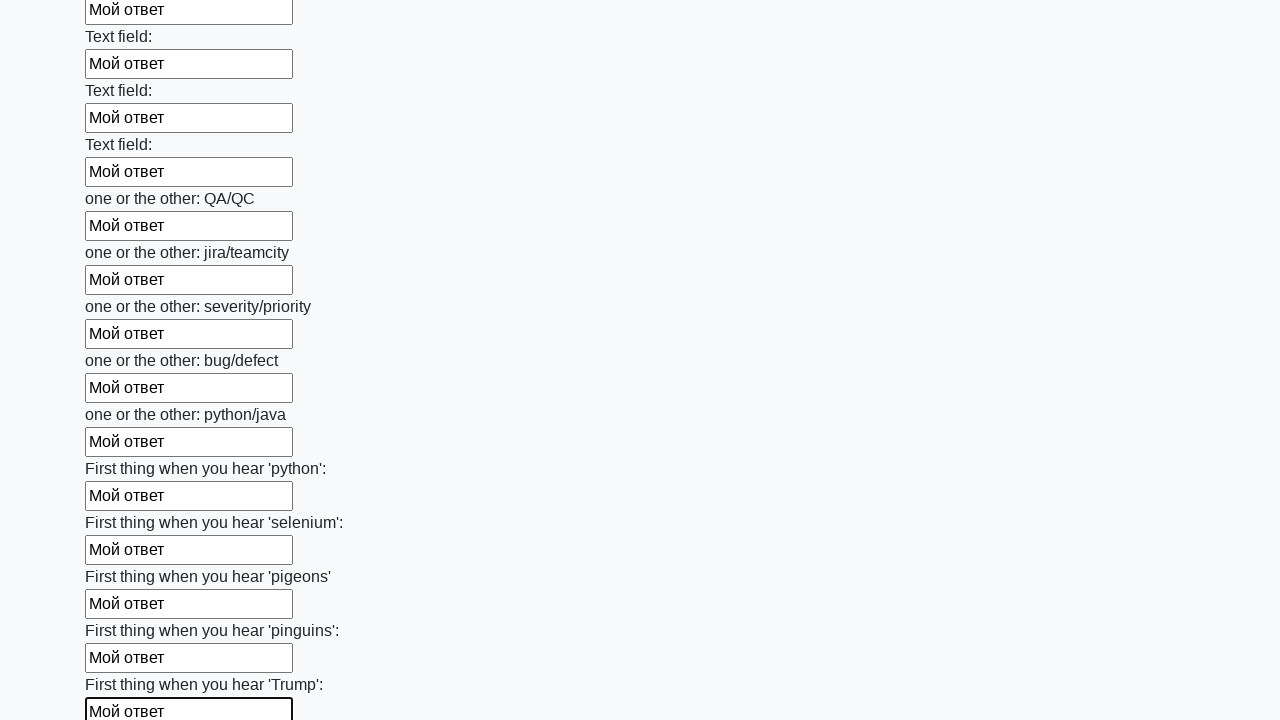

Filled input field with 'Мой ответ' on input >> nth=97
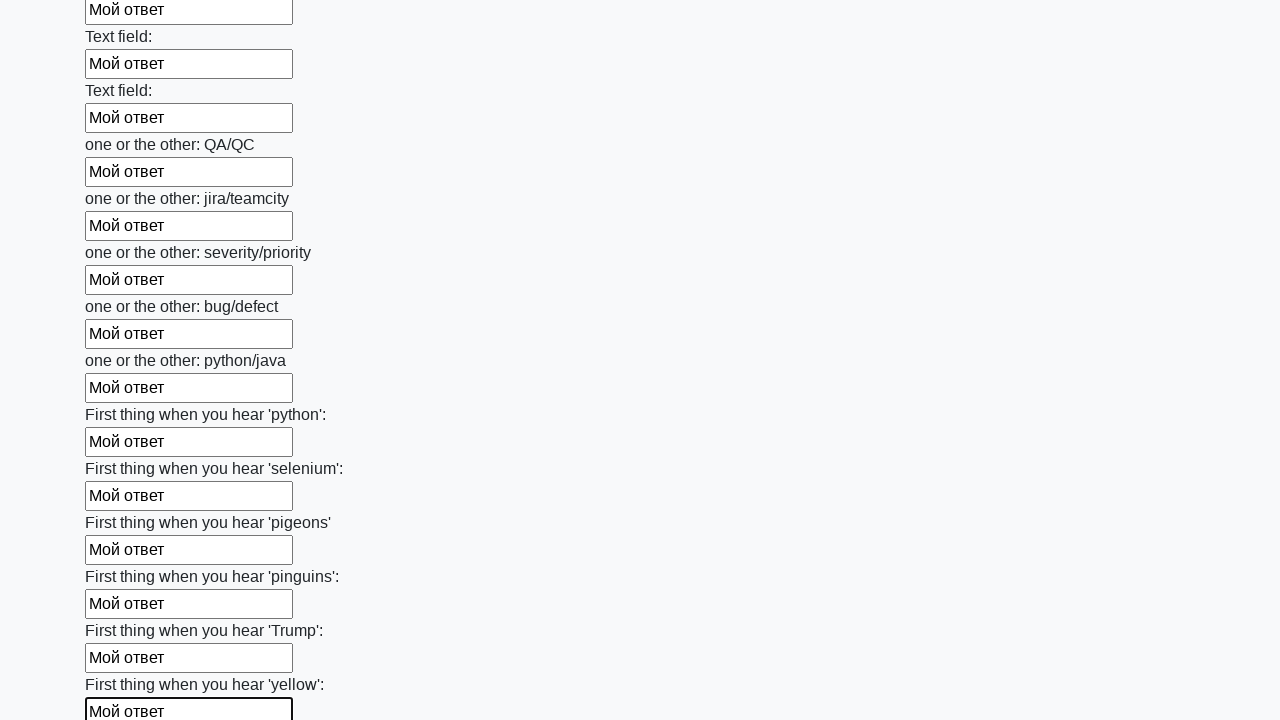

Filled input field with 'Мой ответ' on input >> nth=98
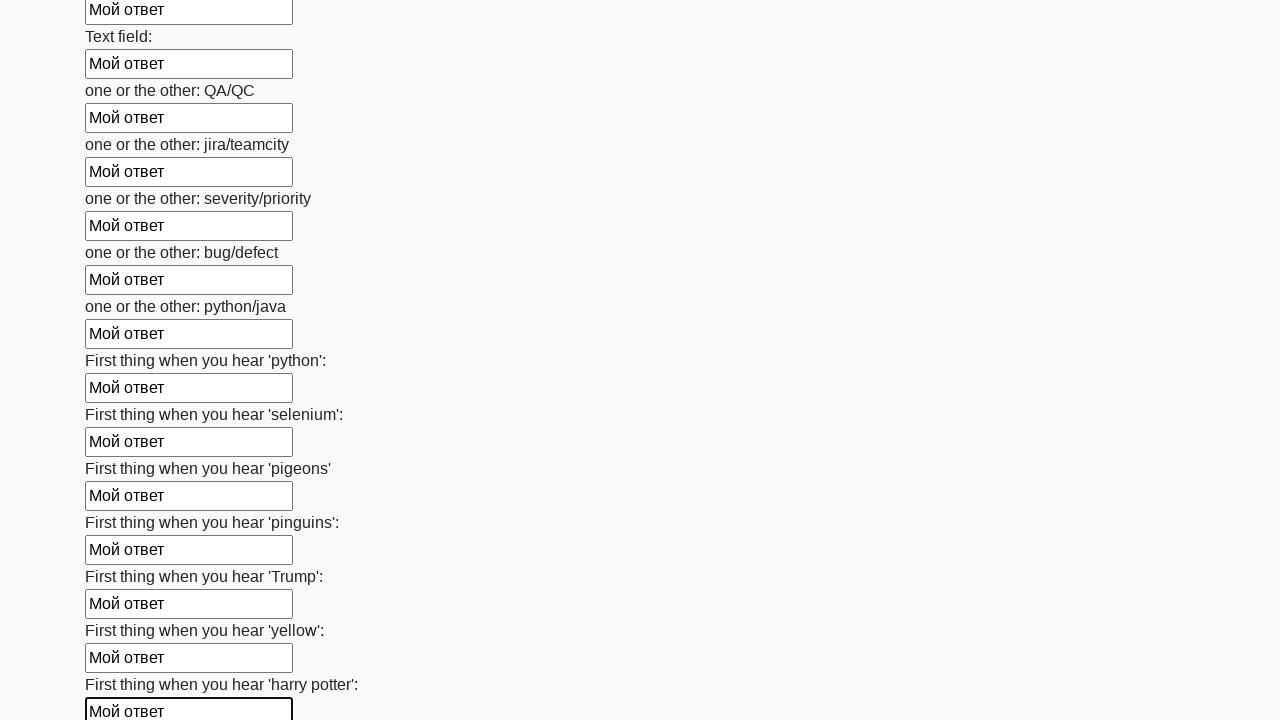

Filled input field with 'Мой ответ' on input >> nth=99
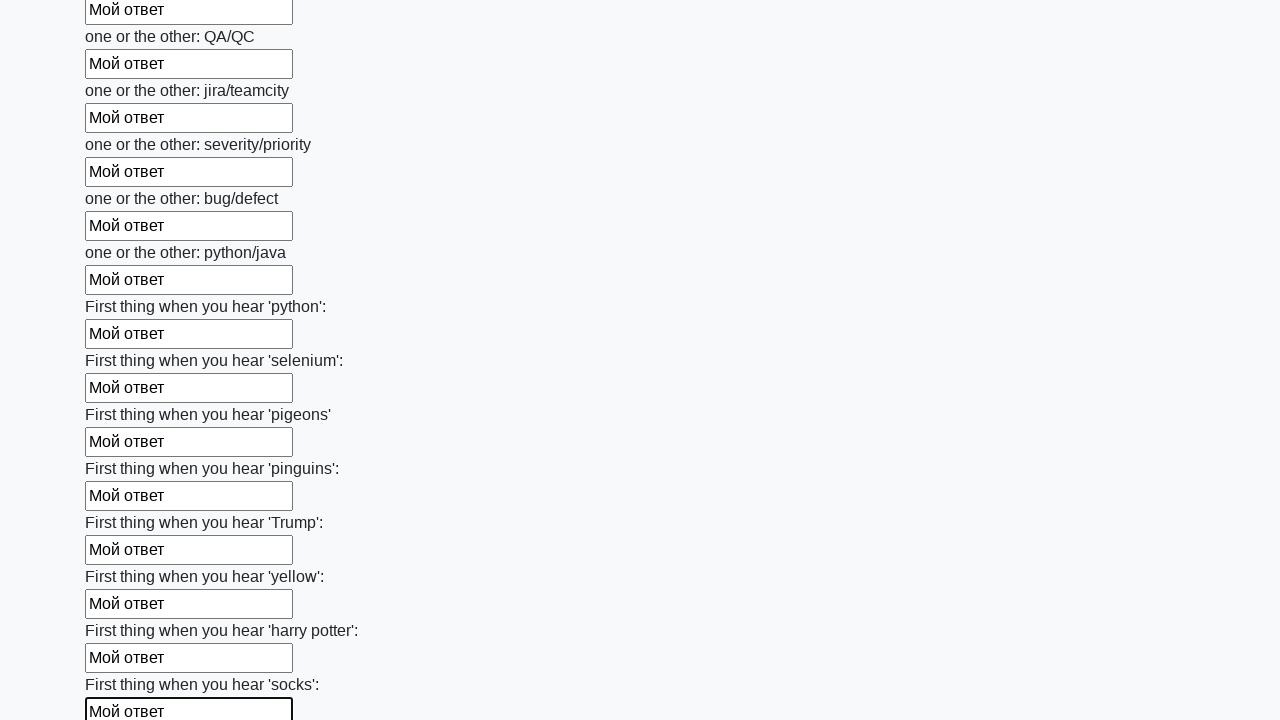

Clicked the submit button at (123, 611) on .btn.btn-default
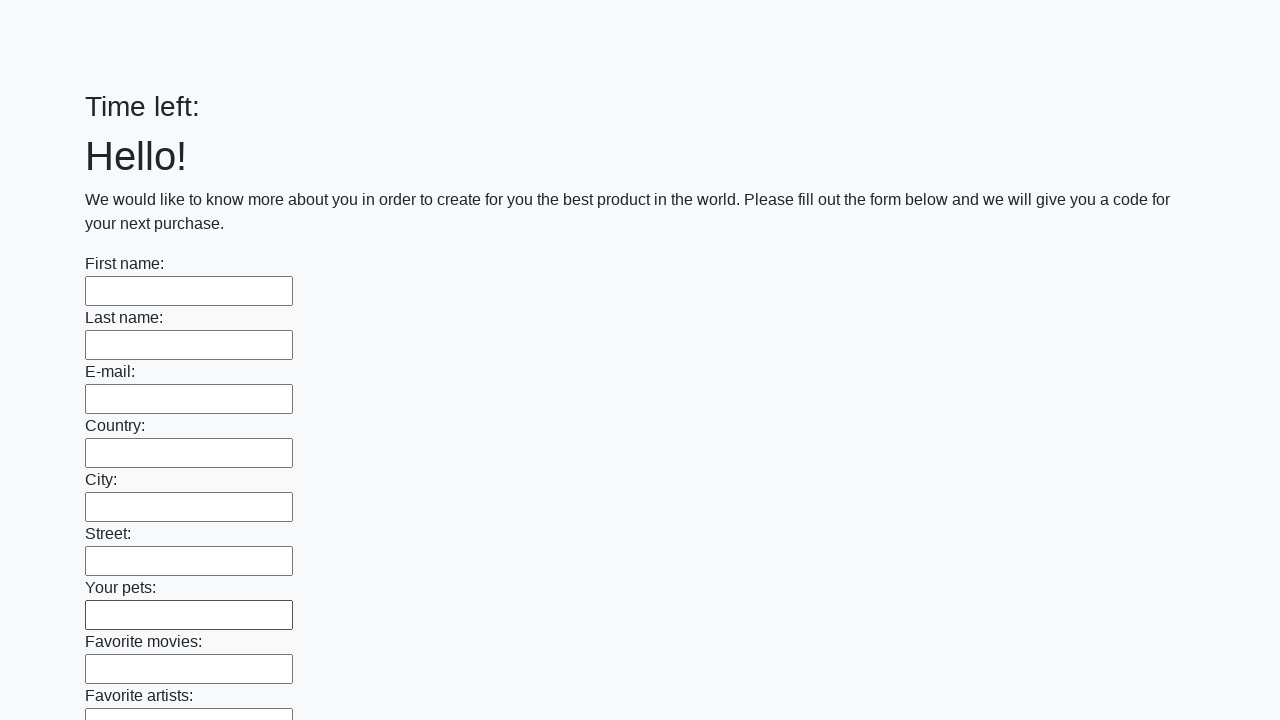

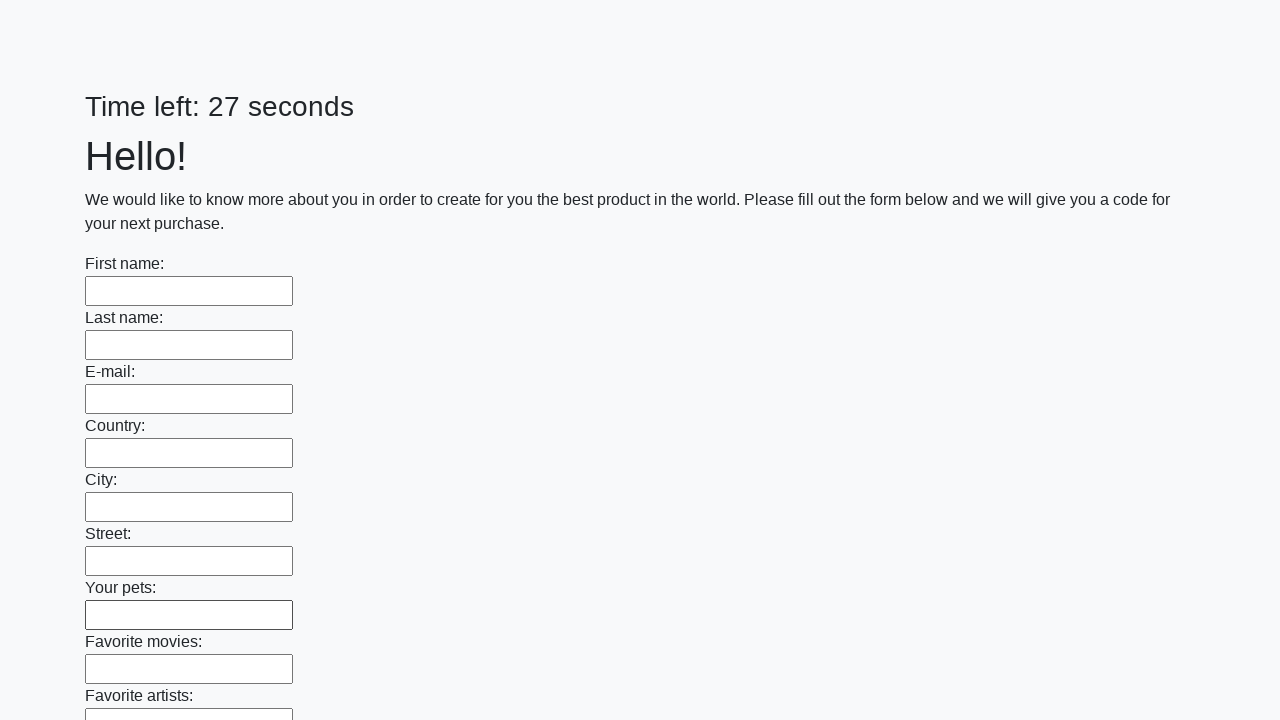